Tests filling a large form with multiple input fields by entering the same value in all inputs, then submitting the form and handling the resulting alert dialog.

Starting URL: http://suninjuly.github.io/huge_form.html

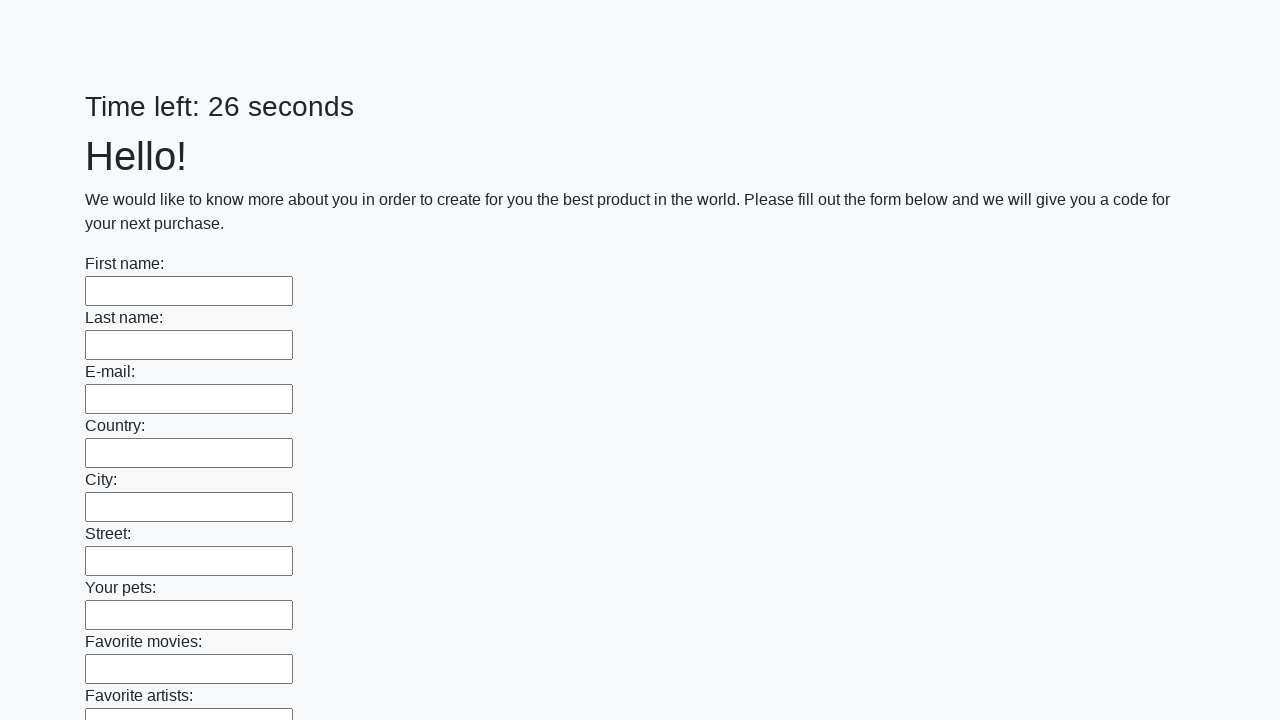

Set up dialog handler to automatically accept alerts
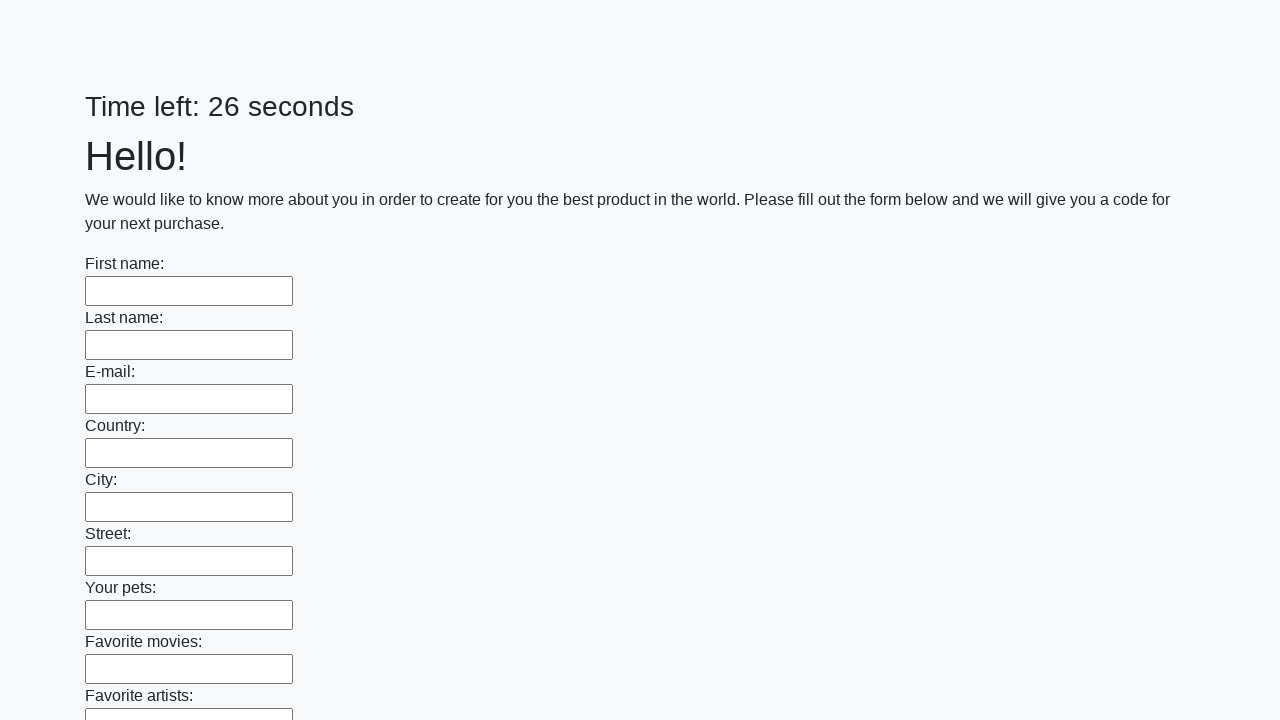

Retrieved all input elements from the form
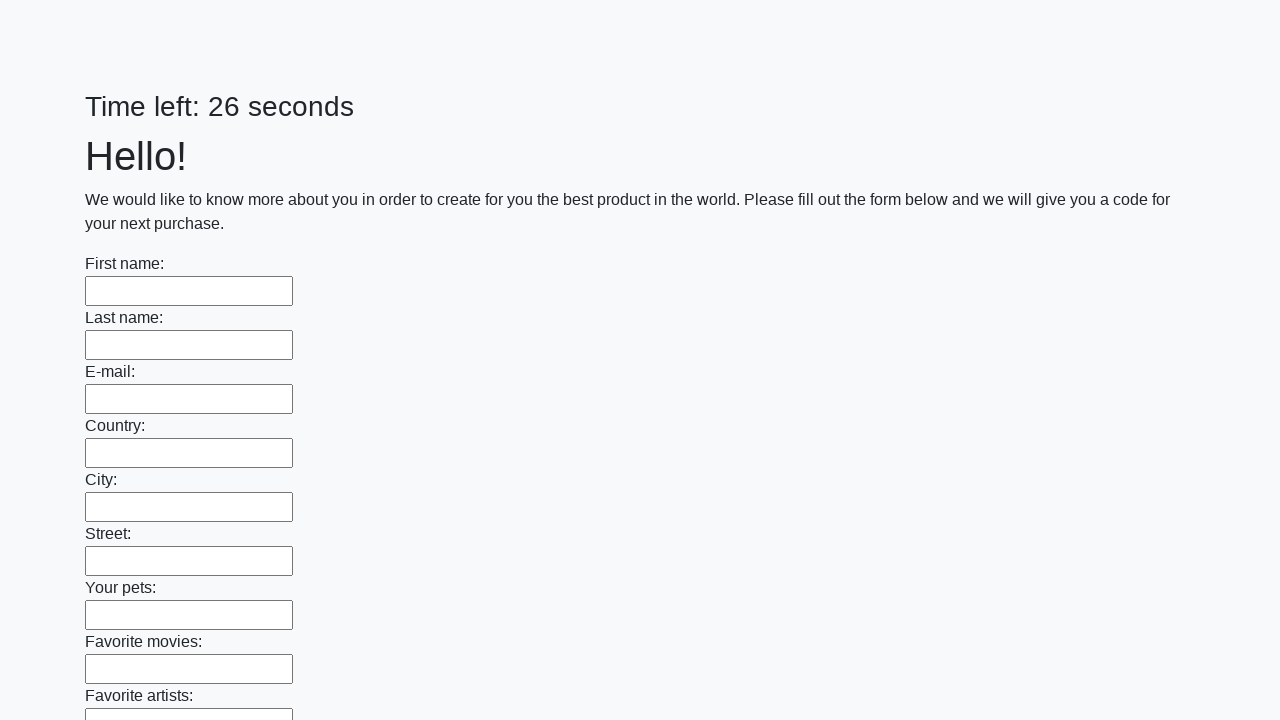

Filled an input field with 'BBB' on input >> nth=0
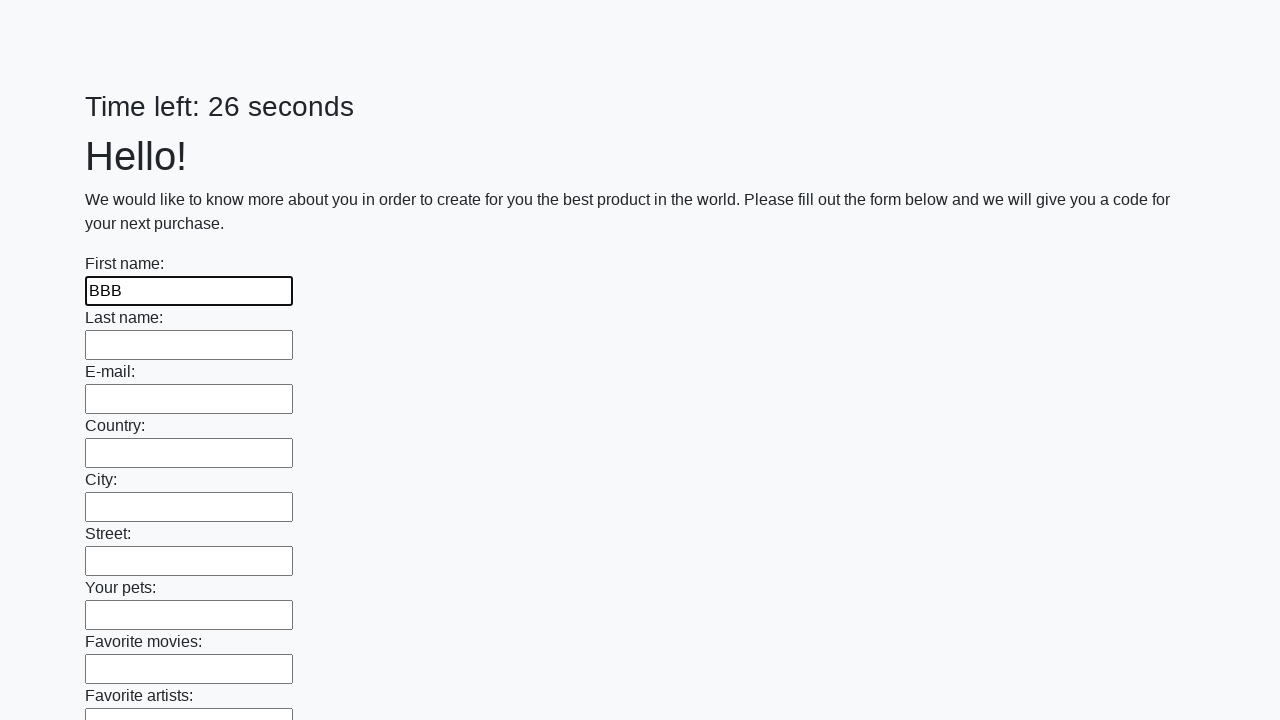

Filled an input field with 'BBB' on input >> nth=1
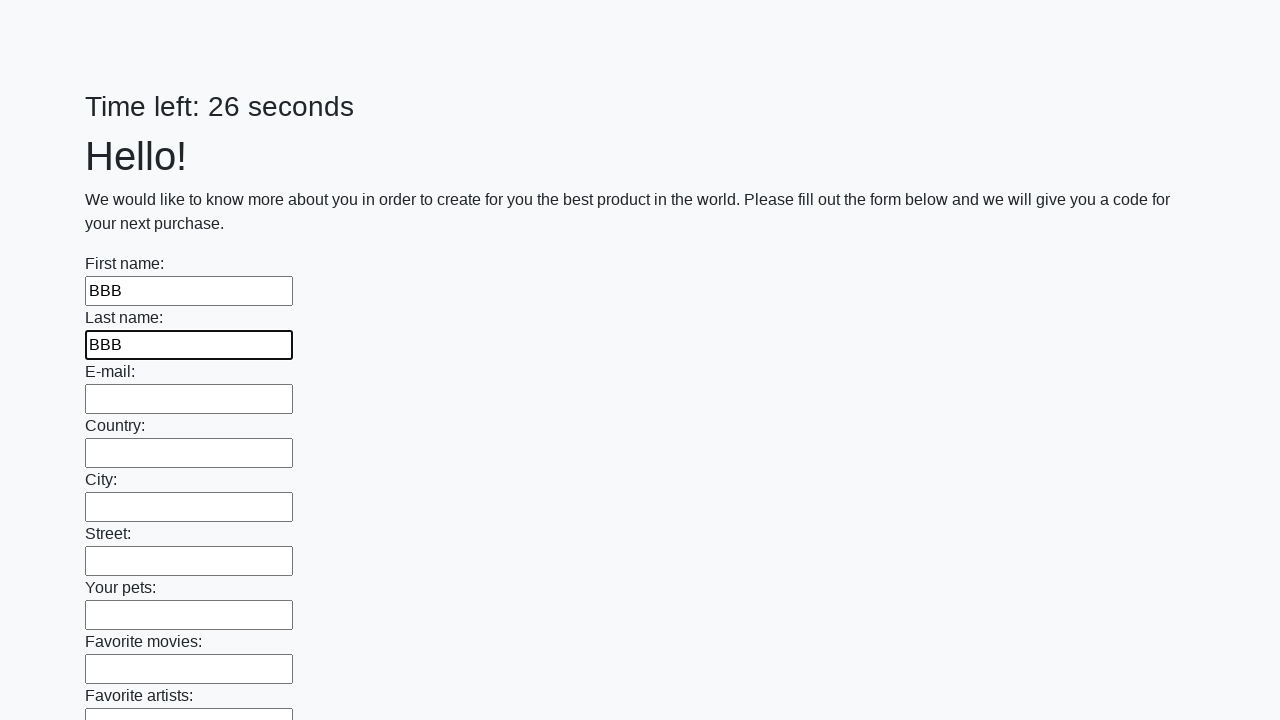

Filled an input field with 'BBB' on input >> nth=2
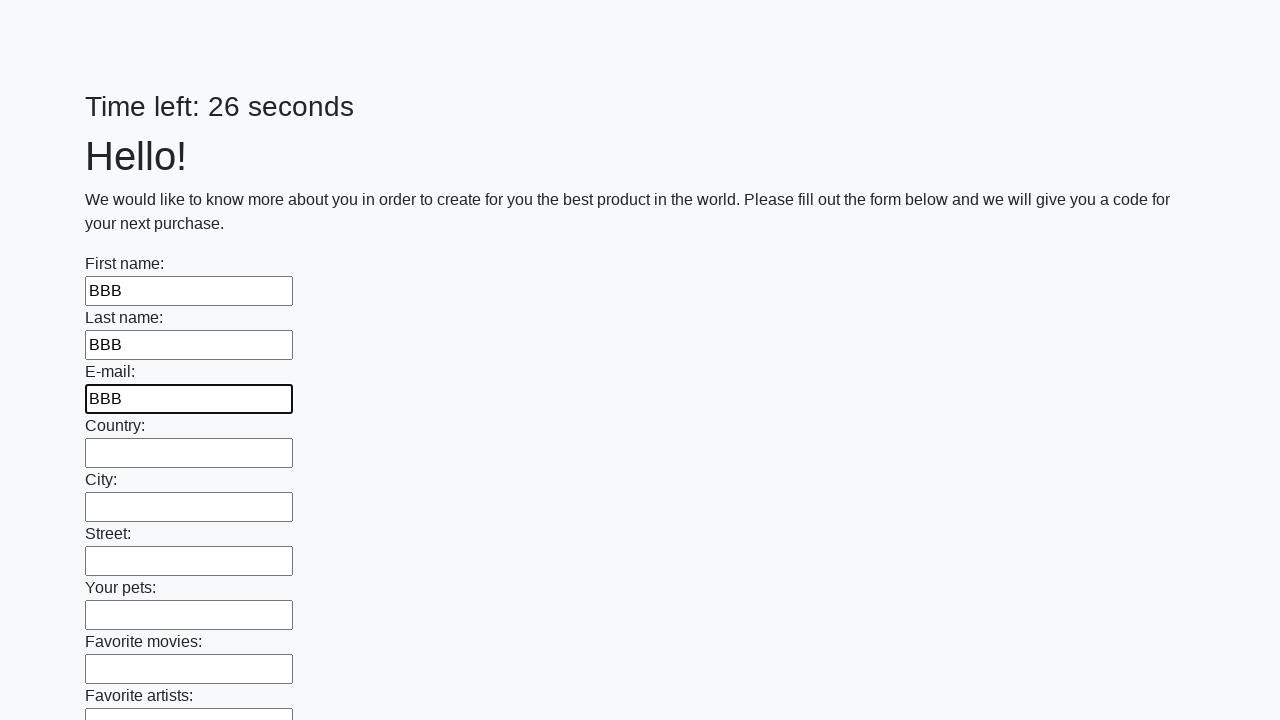

Filled an input field with 'BBB' on input >> nth=3
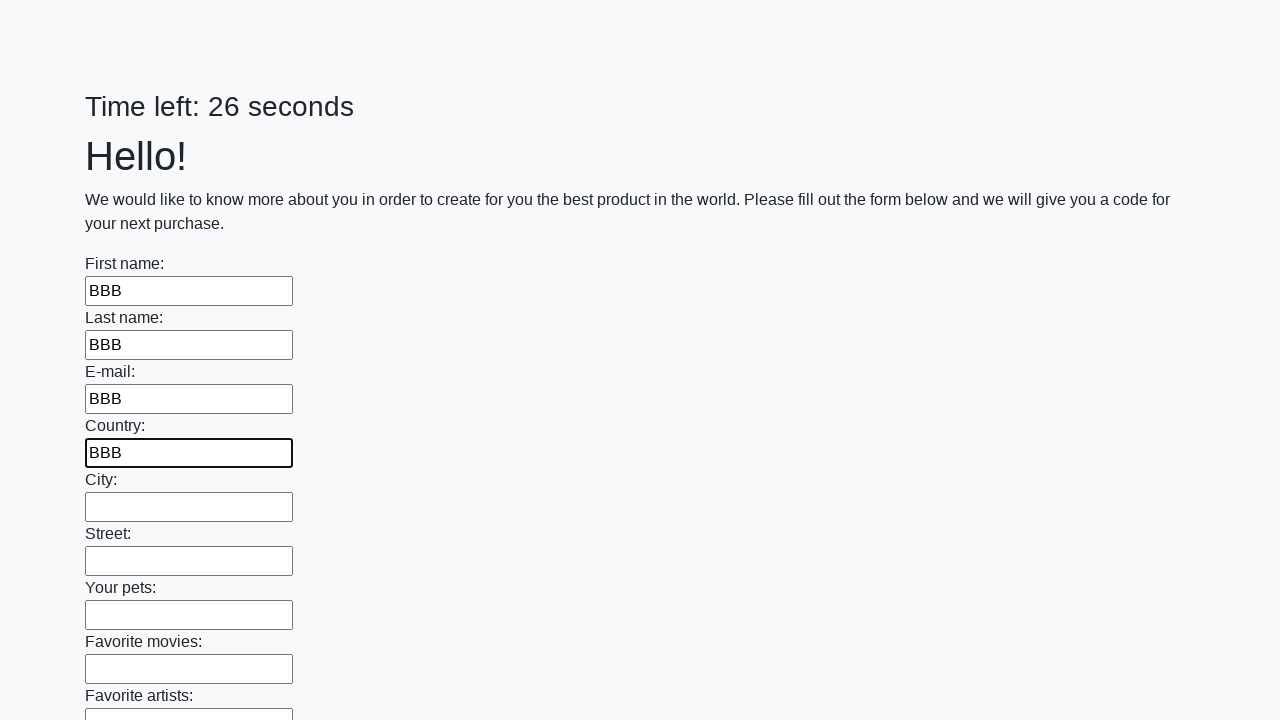

Filled an input field with 'BBB' on input >> nth=4
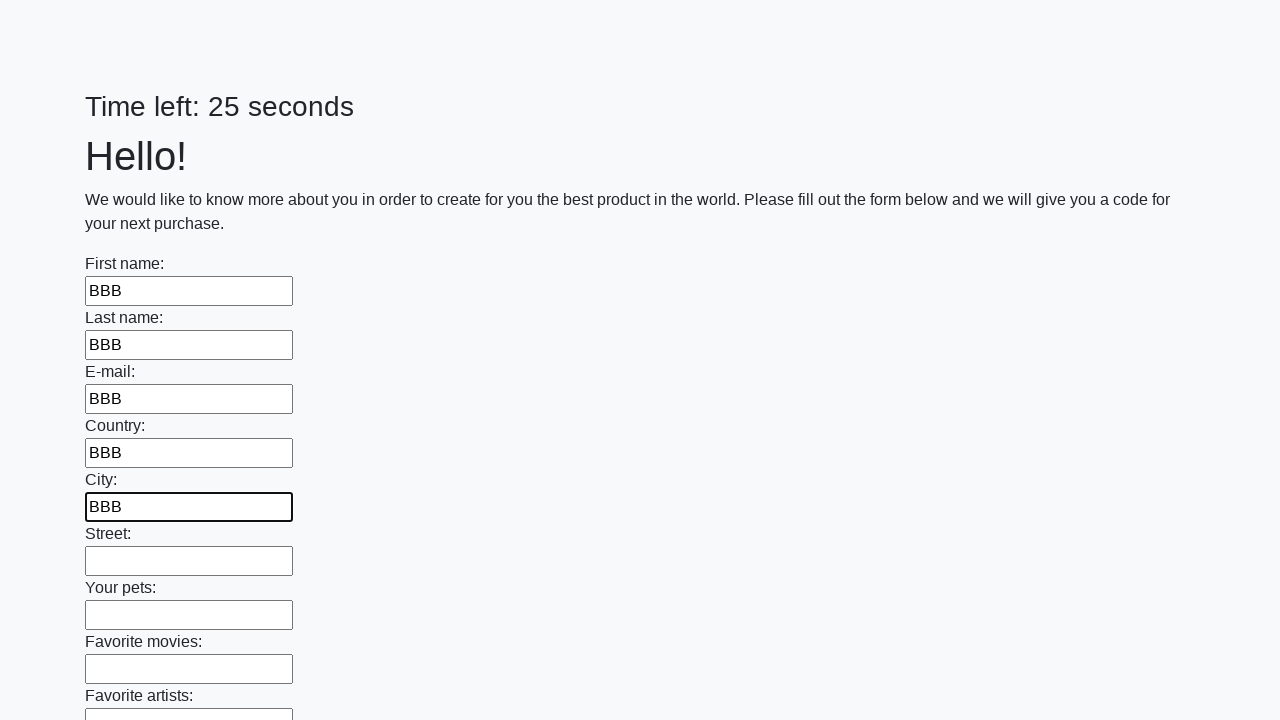

Filled an input field with 'BBB' on input >> nth=5
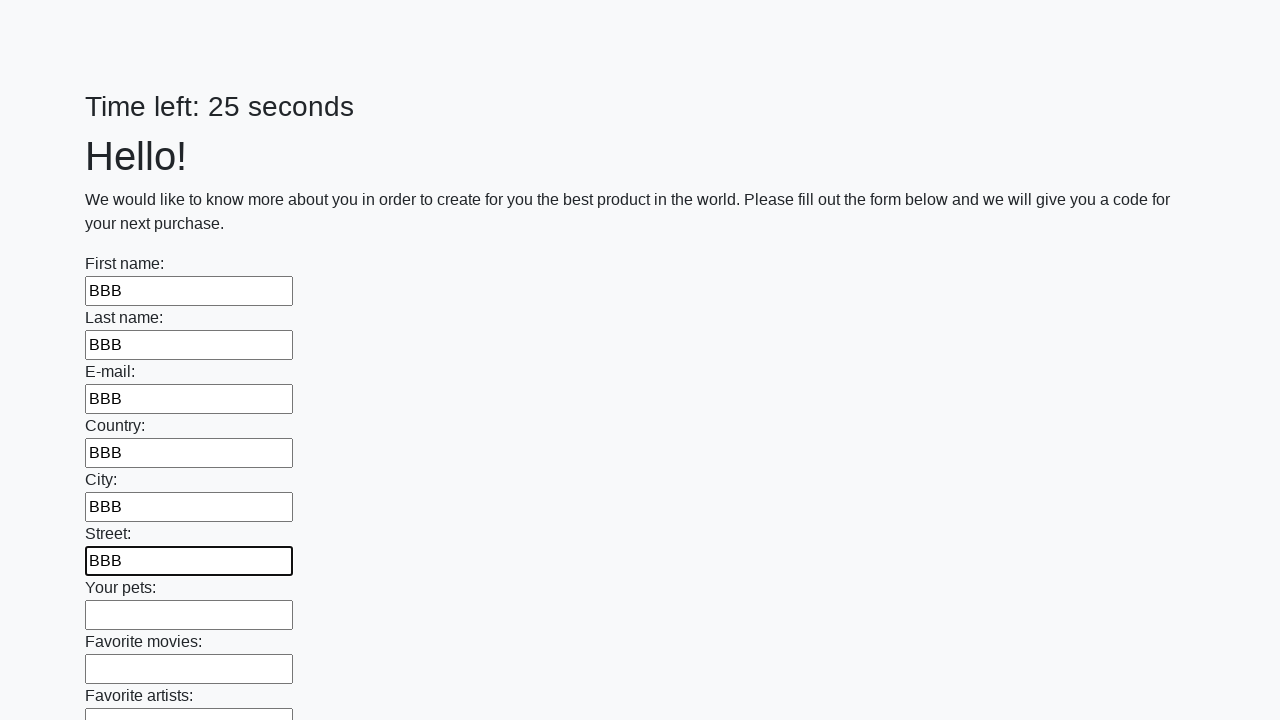

Filled an input field with 'BBB' on input >> nth=6
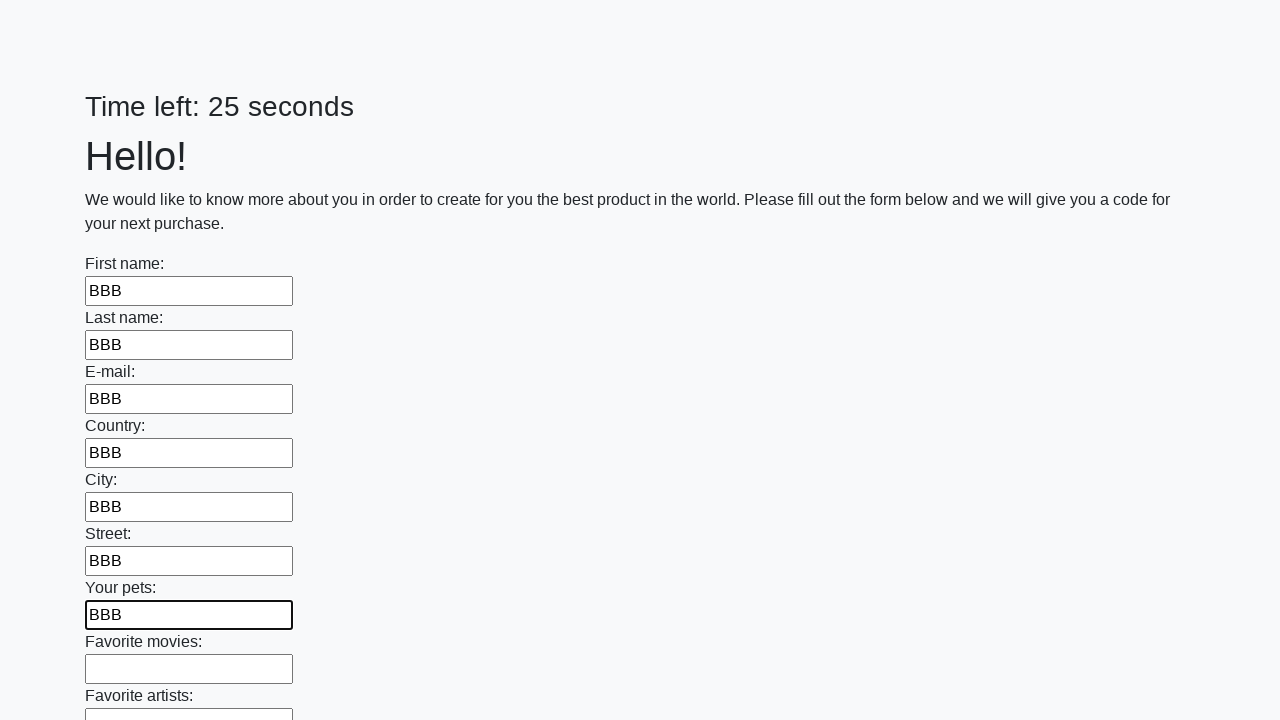

Filled an input field with 'BBB' on input >> nth=7
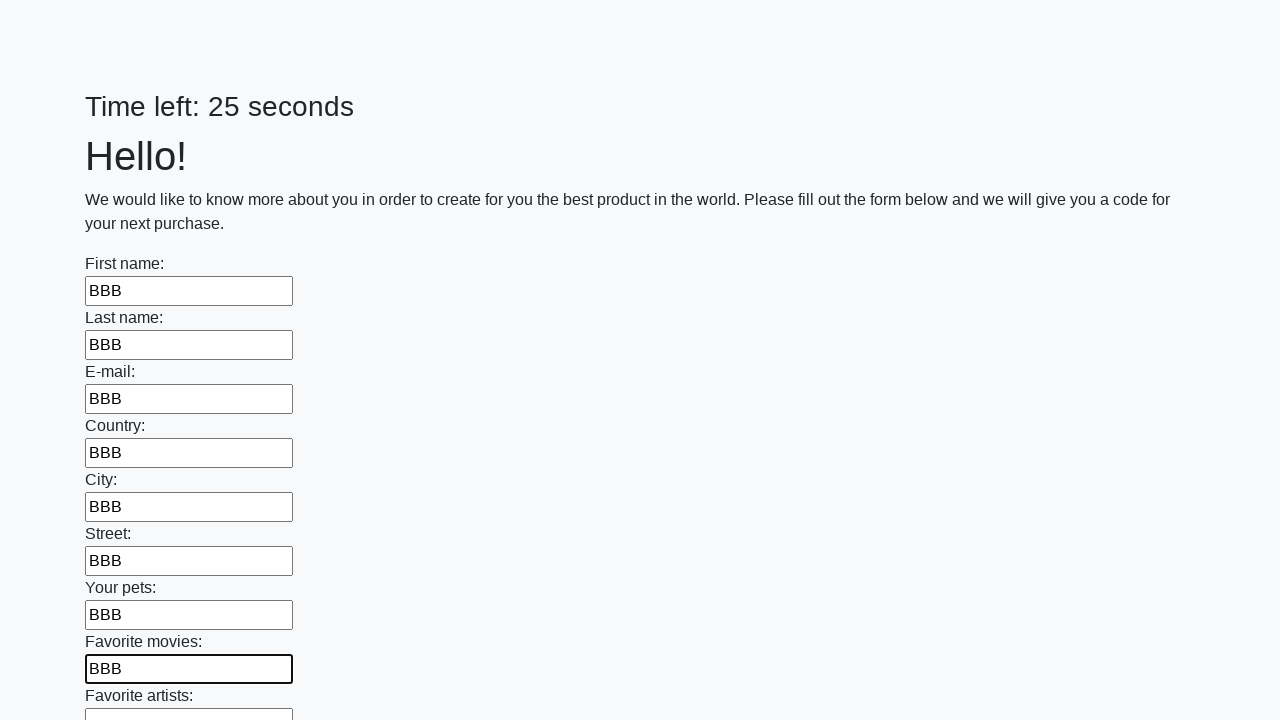

Filled an input field with 'BBB' on input >> nth=8
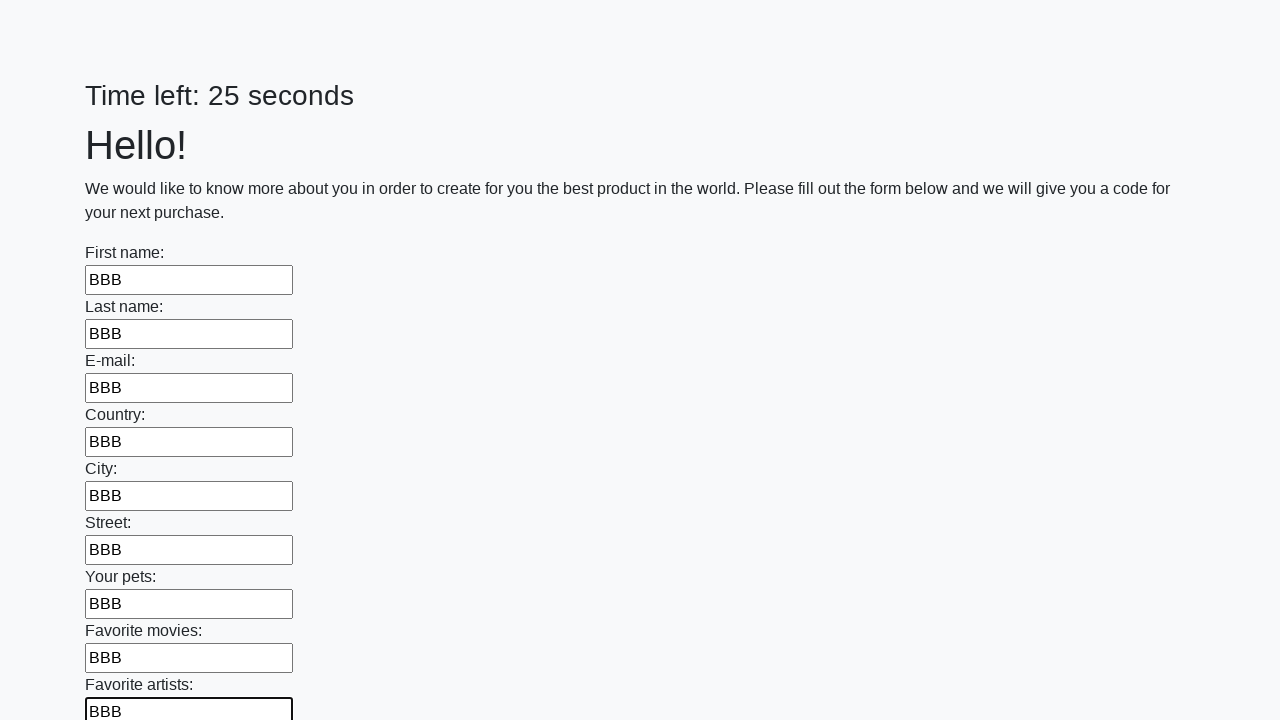

Filled an input field with 'BBB' on input >> nth=9
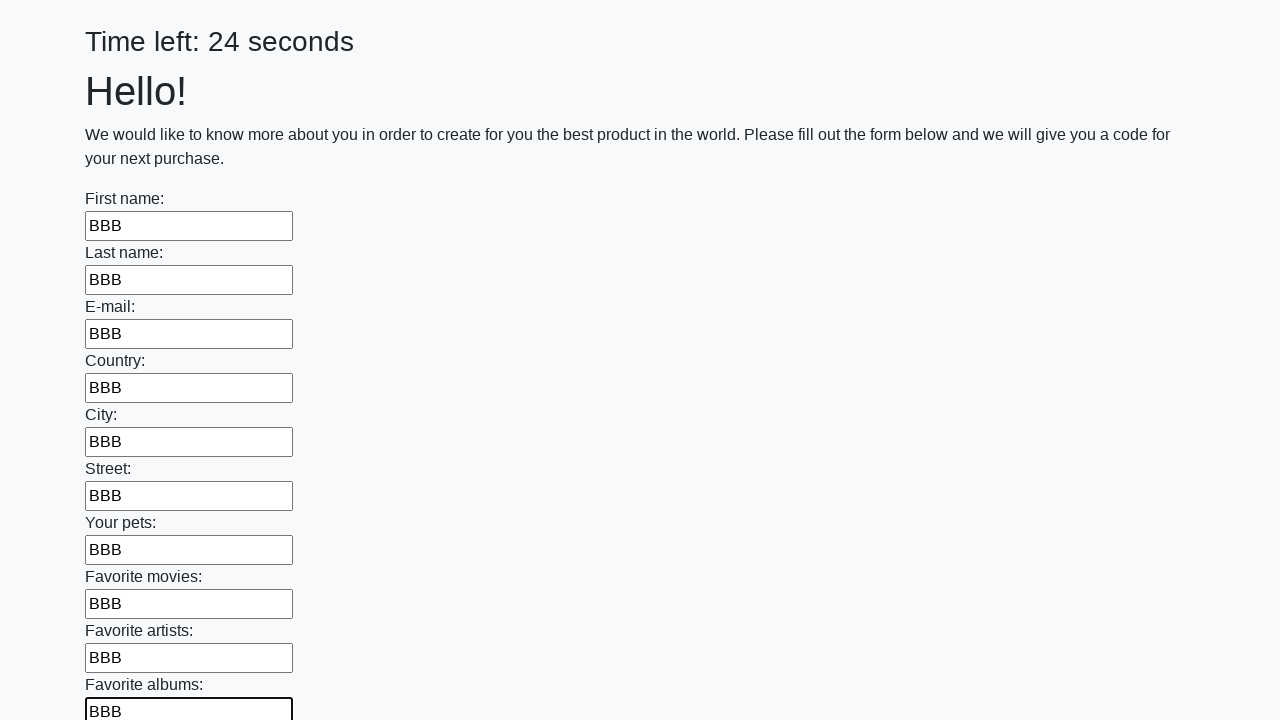

Filled an input field with 'BBB' on input >> nth=10
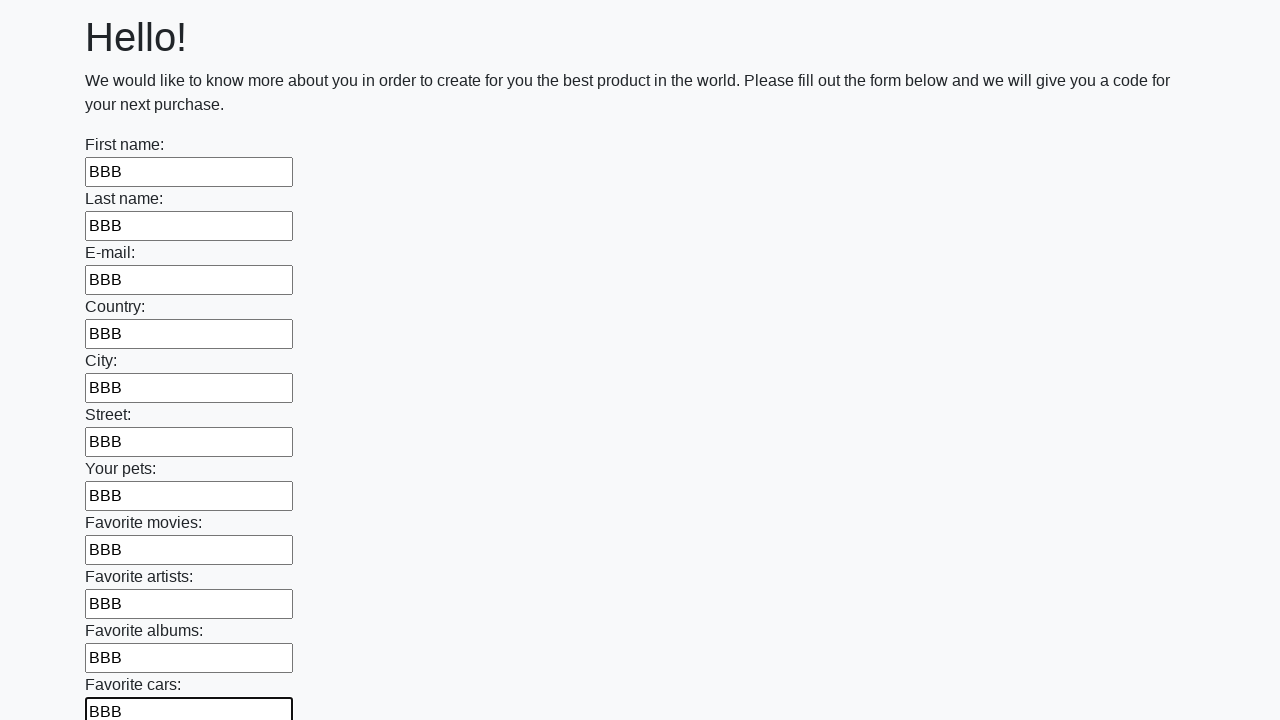

Filled an input field with 'BBB' on input >> nth=11
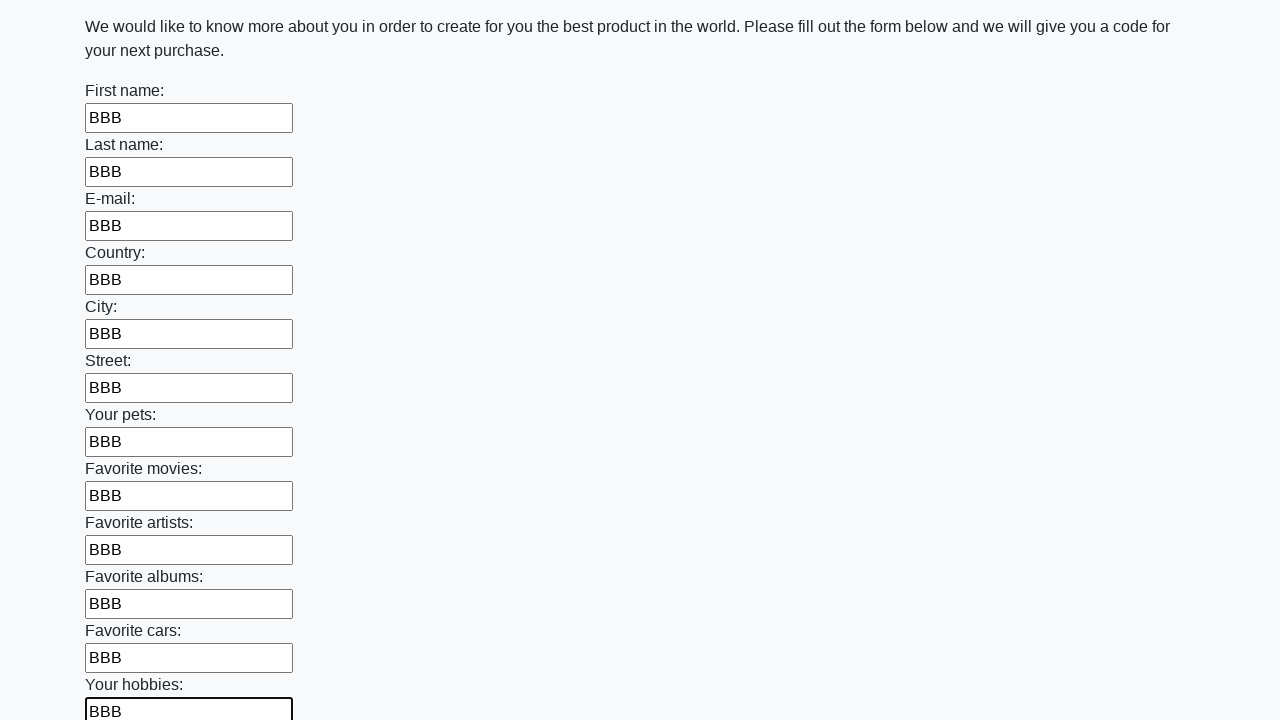

Filled an input field with 'BBB' on input >> nth=12
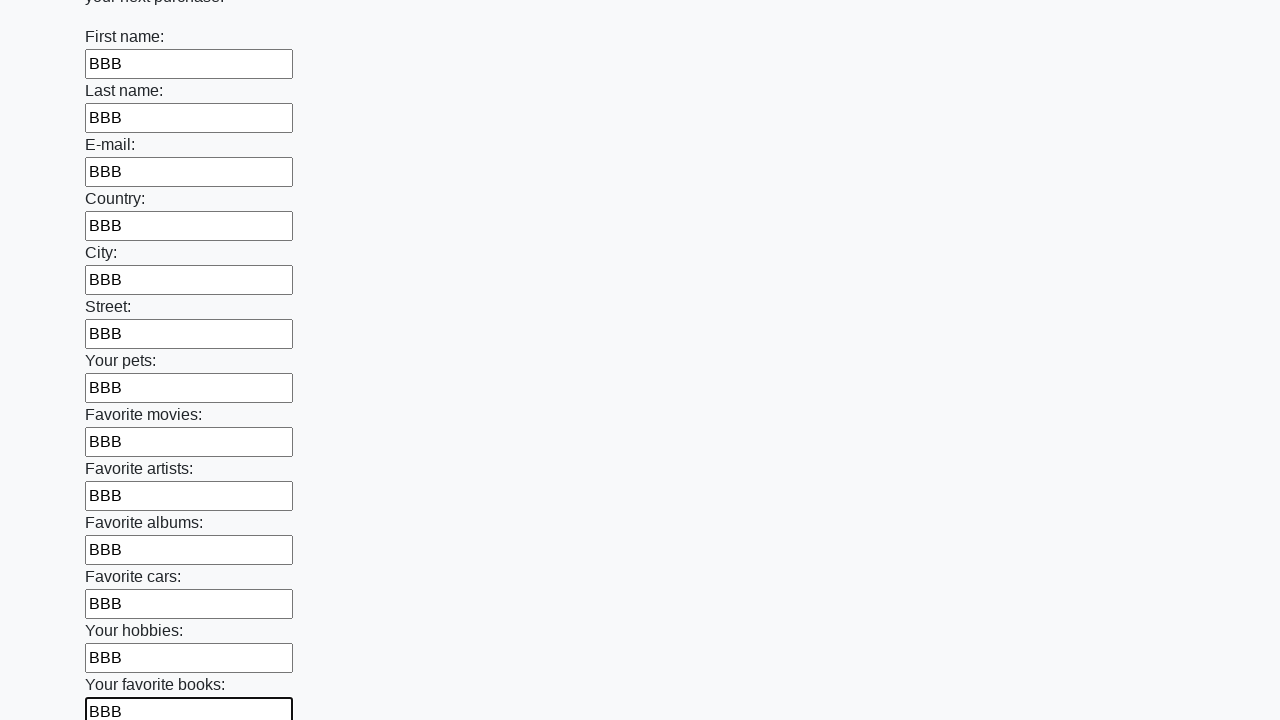

Filled an input field with 'BBB' on input >> nth=13
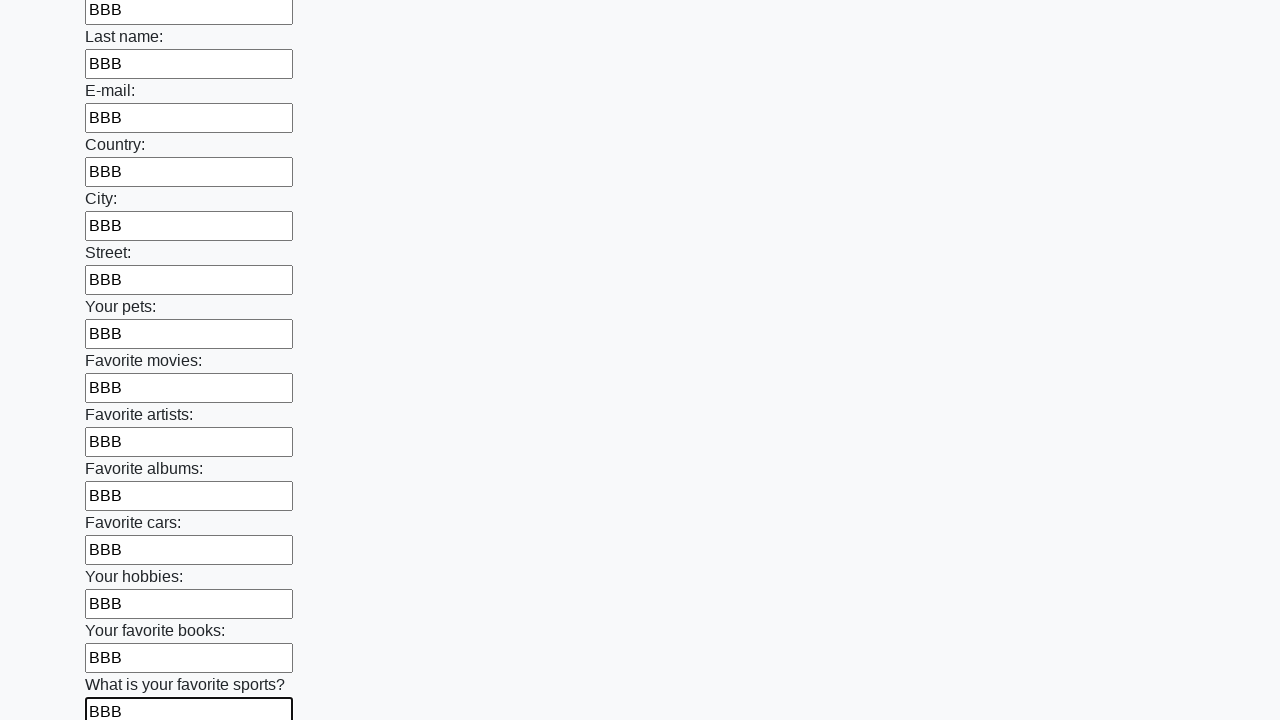

Filled an input field with 'BBB' on input >> nth=14
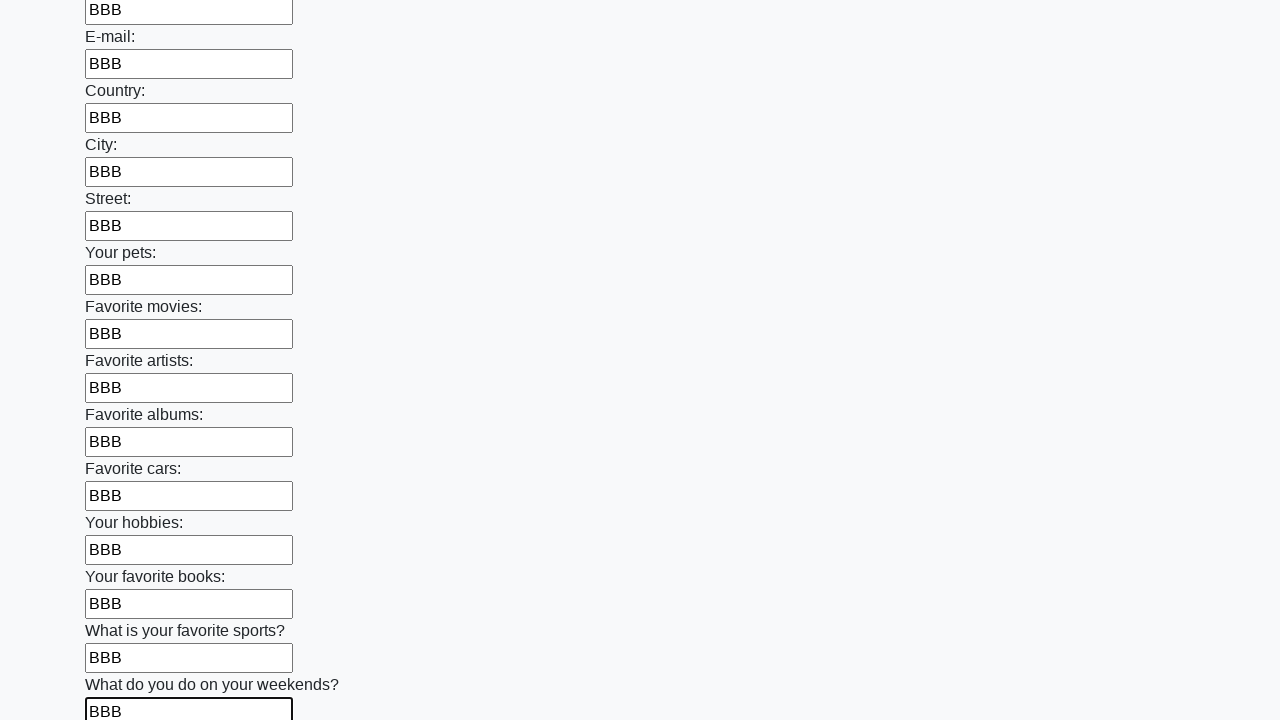

Filled an input field with 'BBB' on input >> nth=15
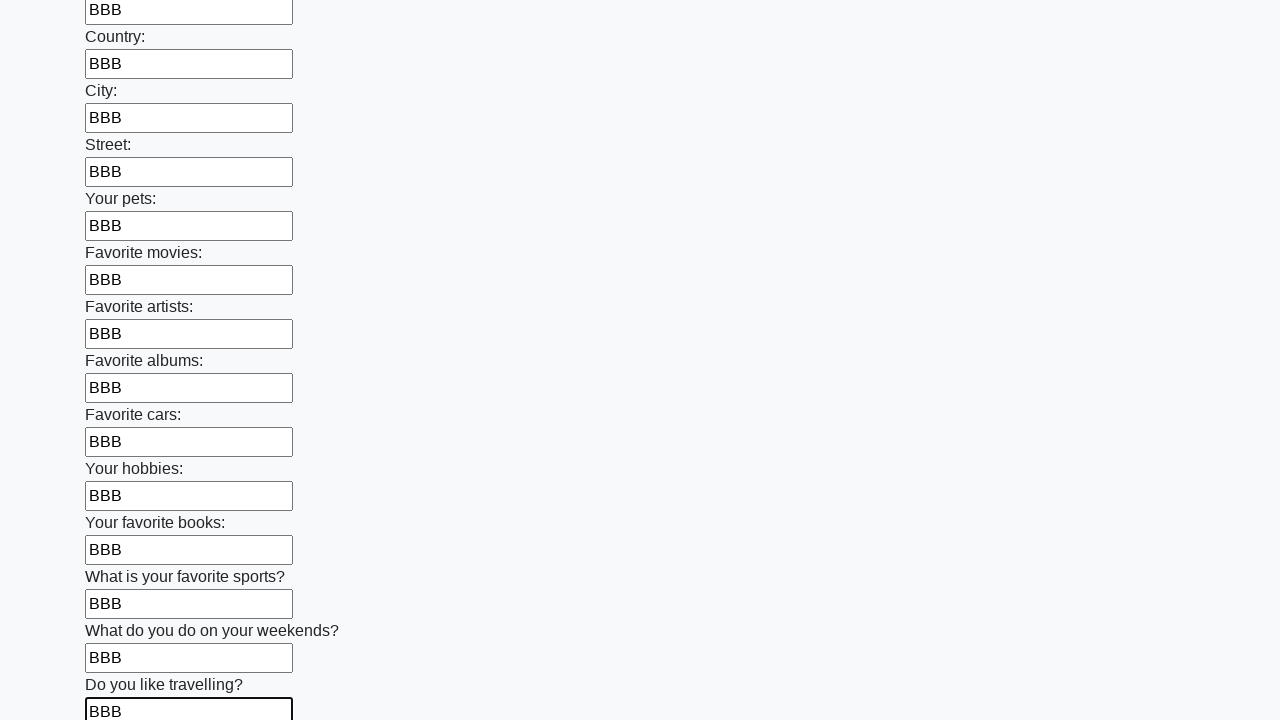

Filled an input field with 'BBB' on input >> nth=16
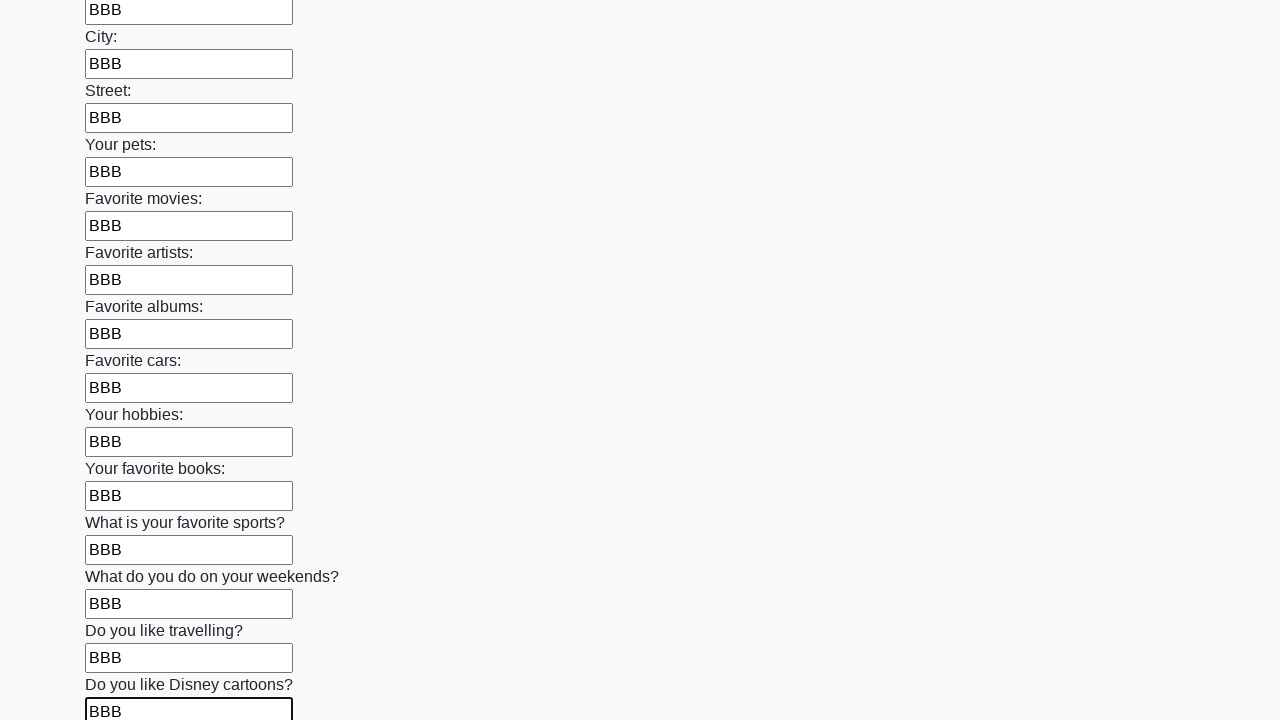

Filled an input field with 'BBB' on input >> nth=17
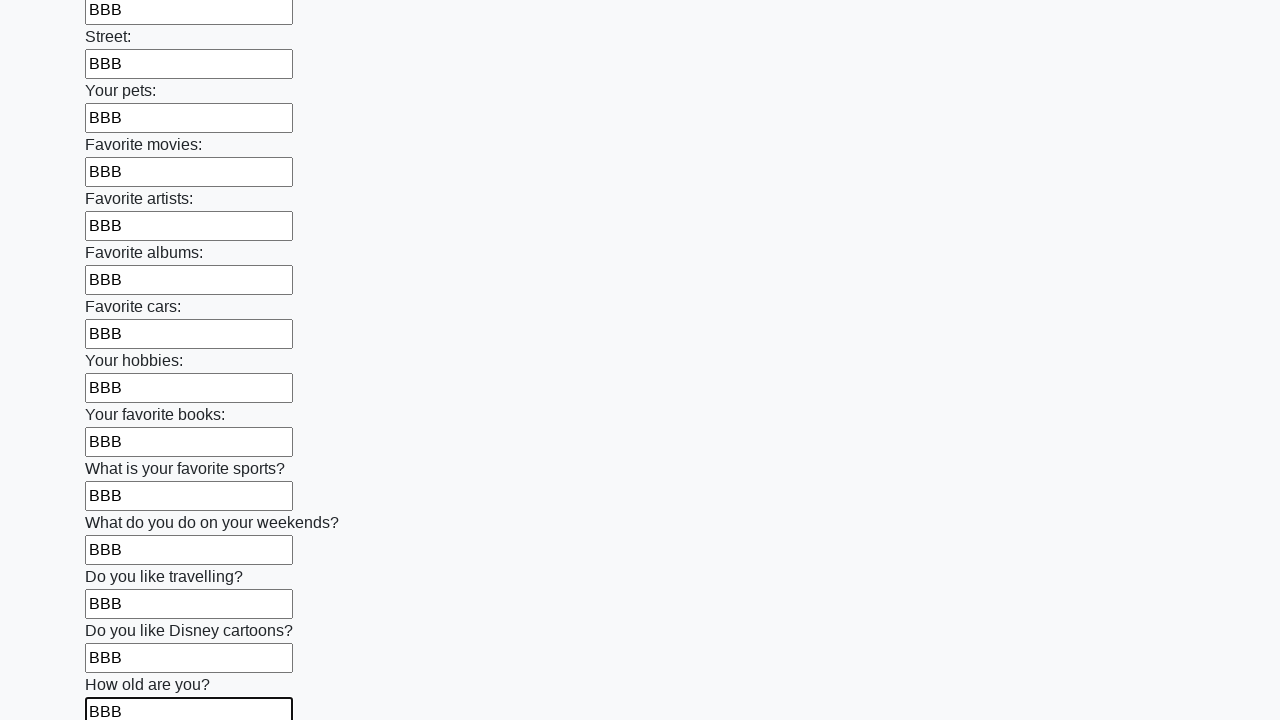

Filled an input field with 'BBB' on input >> nth=18
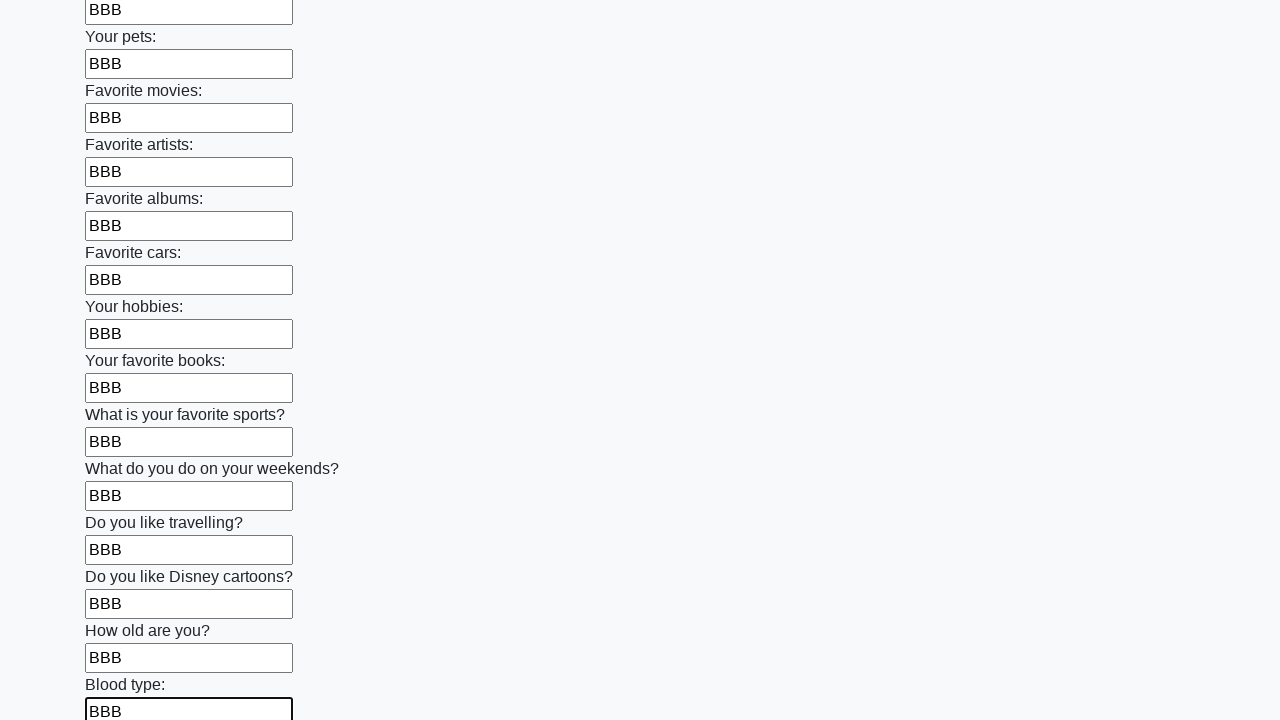

Filled an input field with 'BBB' on input >> nth=19
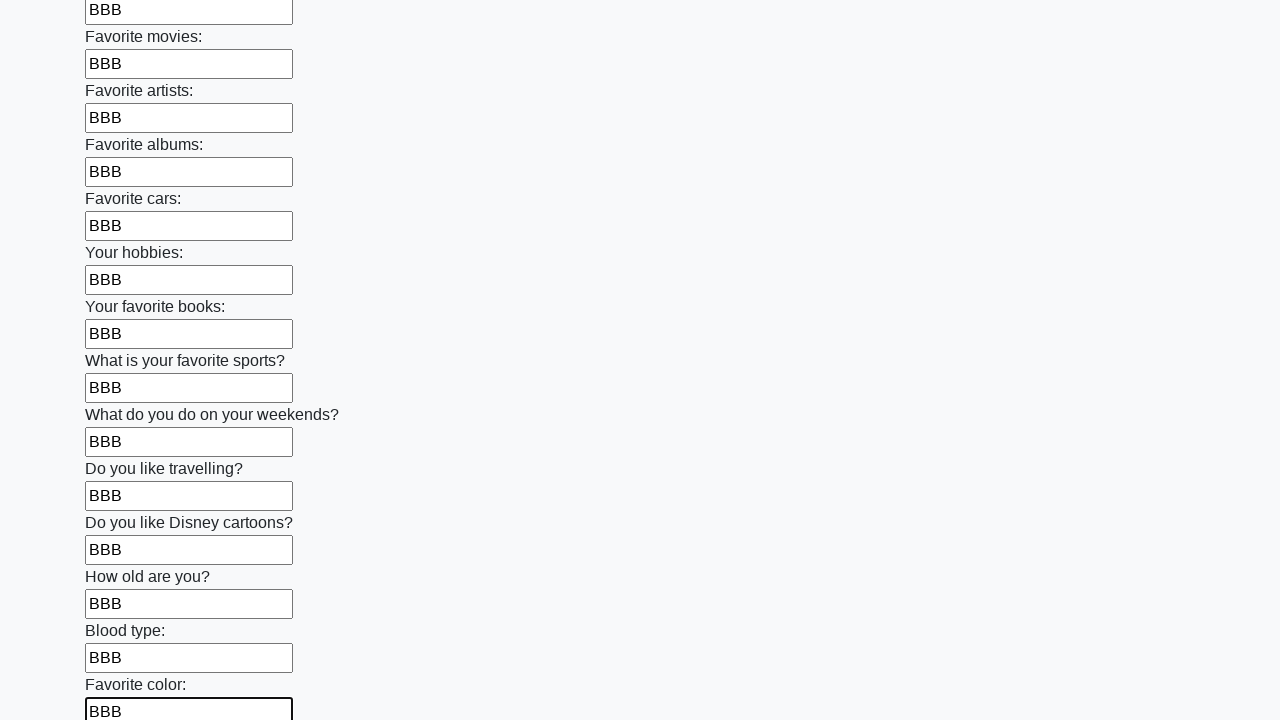

Filled an input field with 'BBB' on input >> nth=20
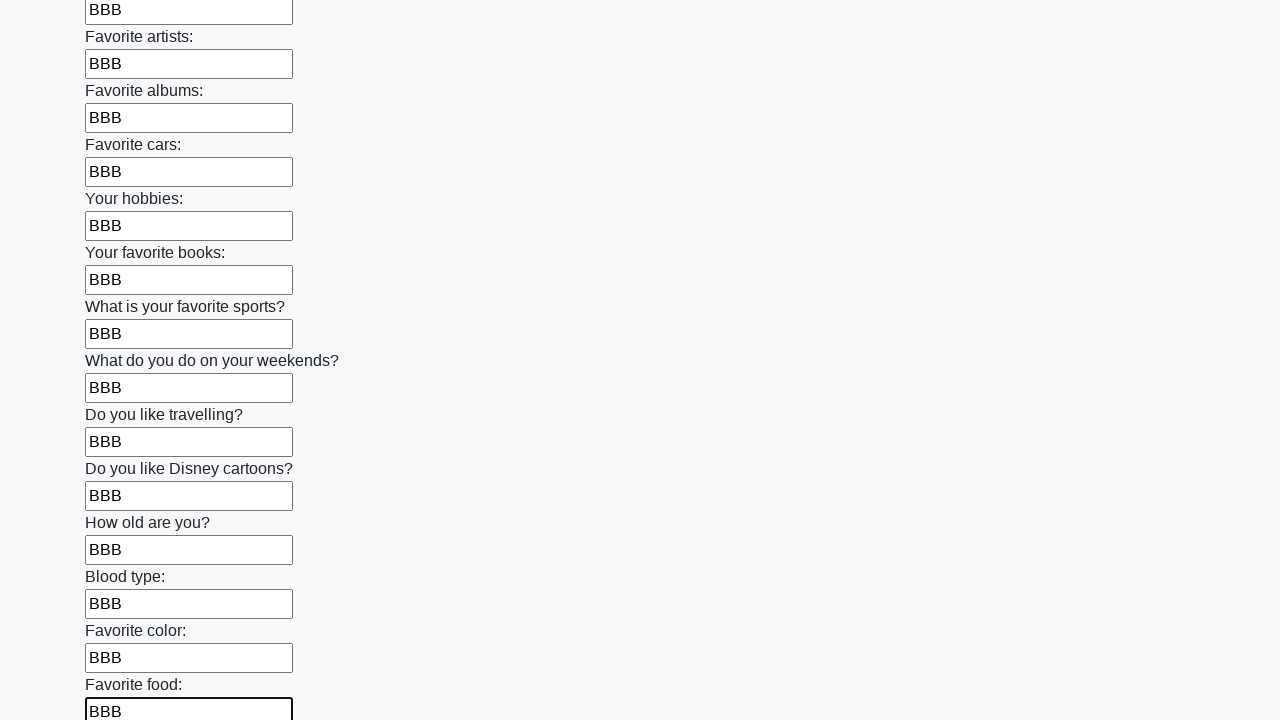

Filled an input field with 'BBB' on input >> nth=21
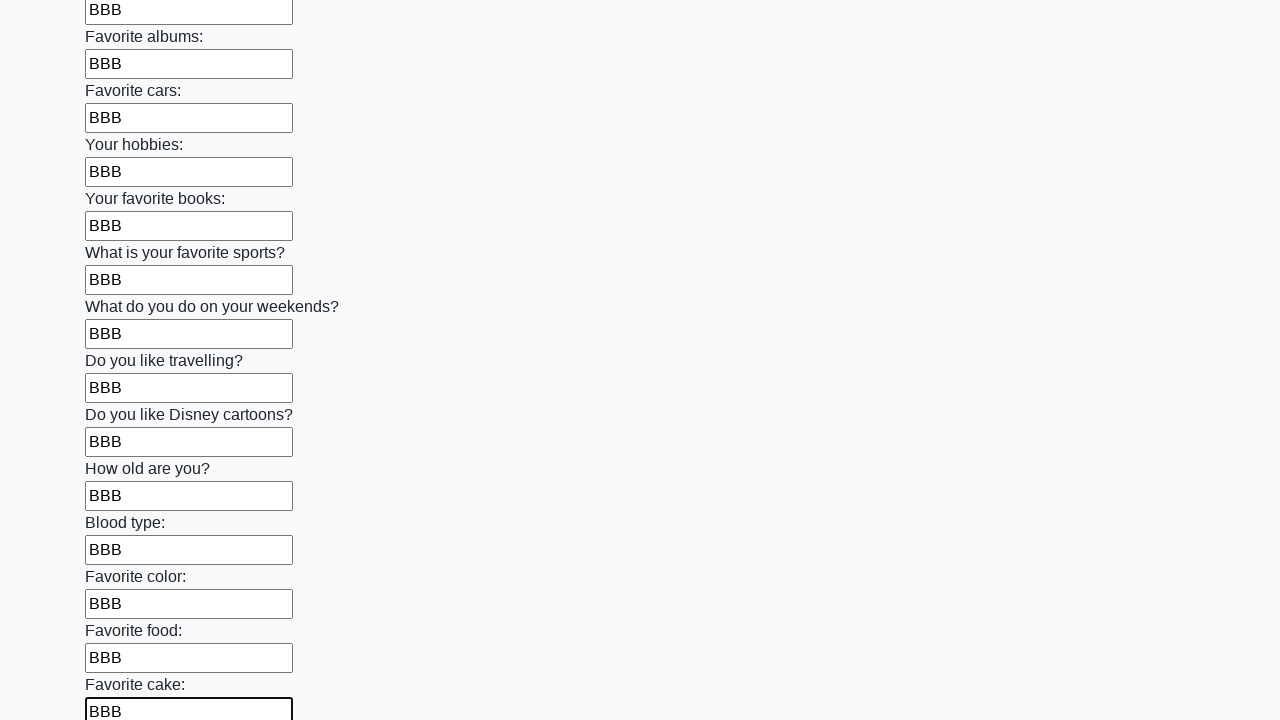

Filled an input field with 'BBB' on input >> nth=22
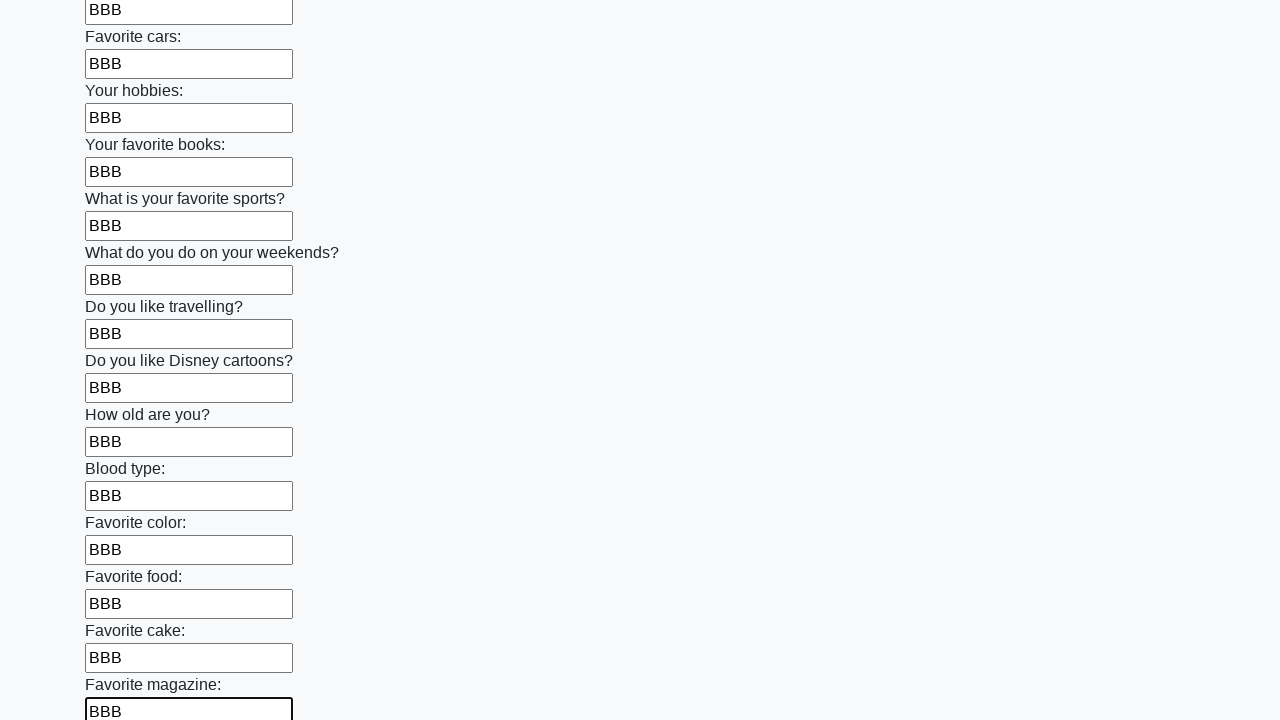

Filled an input field with 'BBB' on input >> nth=23
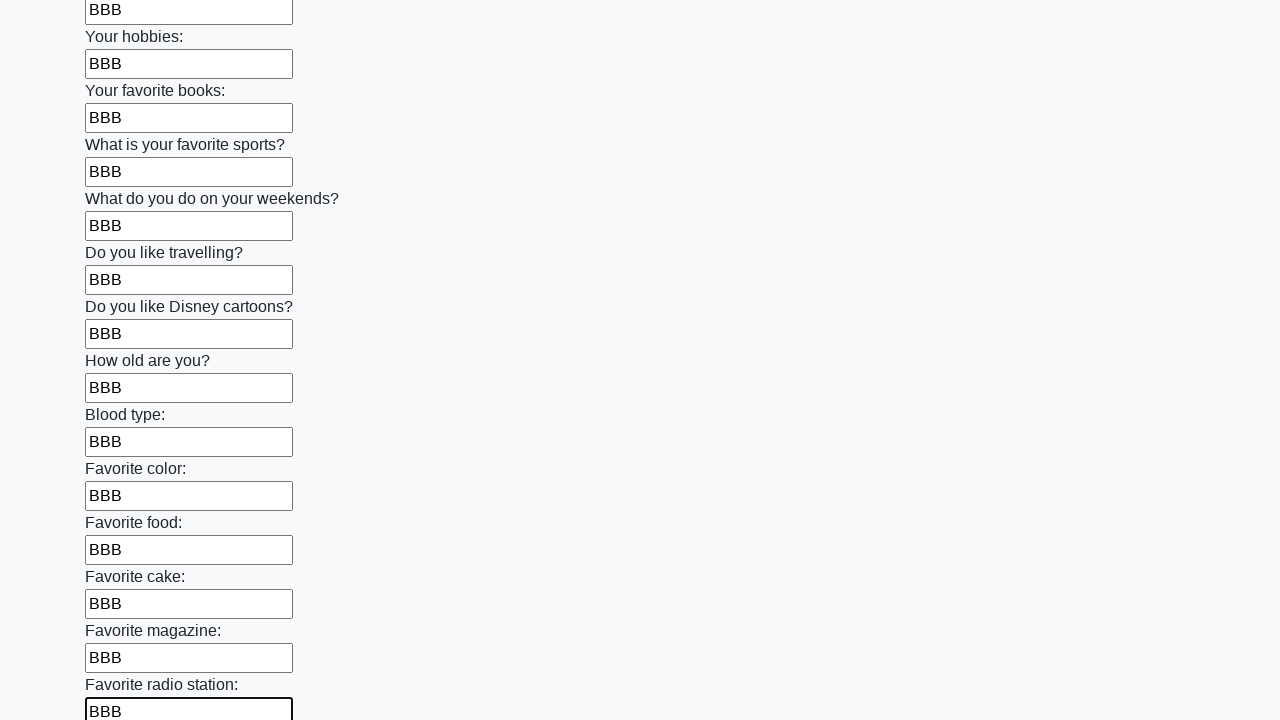

Filled an input field with 'BBB' on input >> nth=24
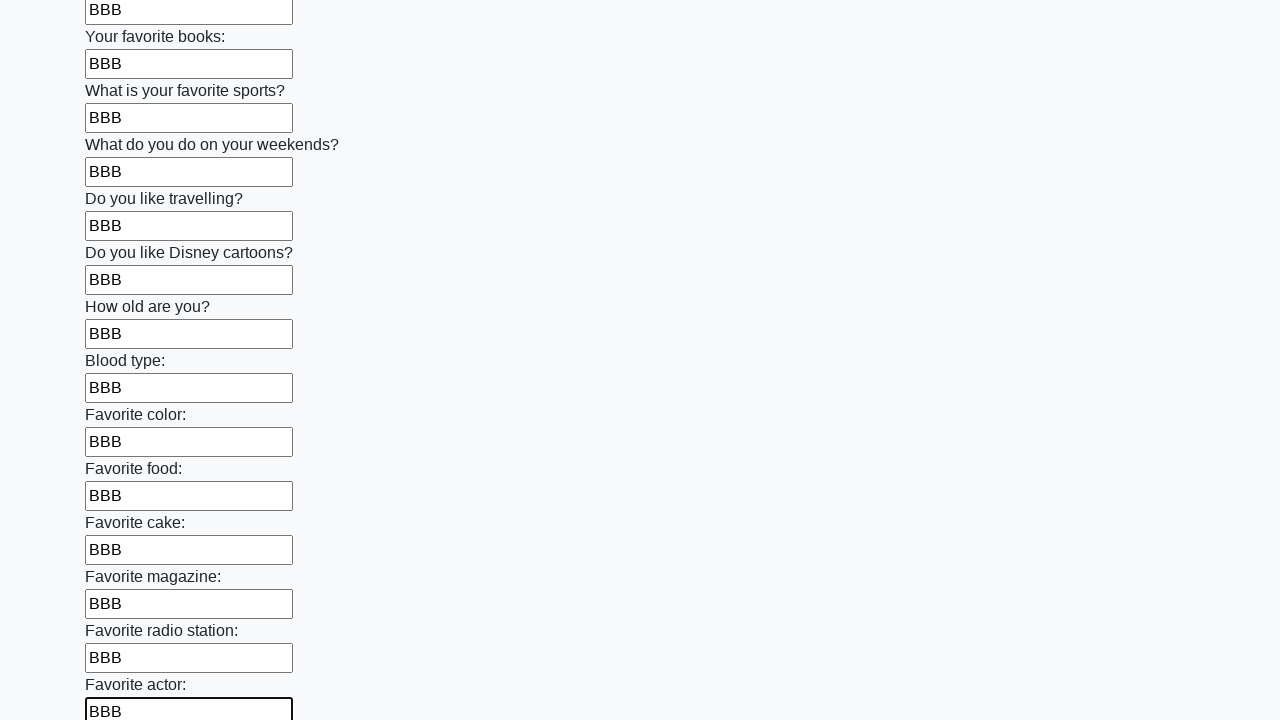

Filled an input field with 'BBB' on input >> nth=25
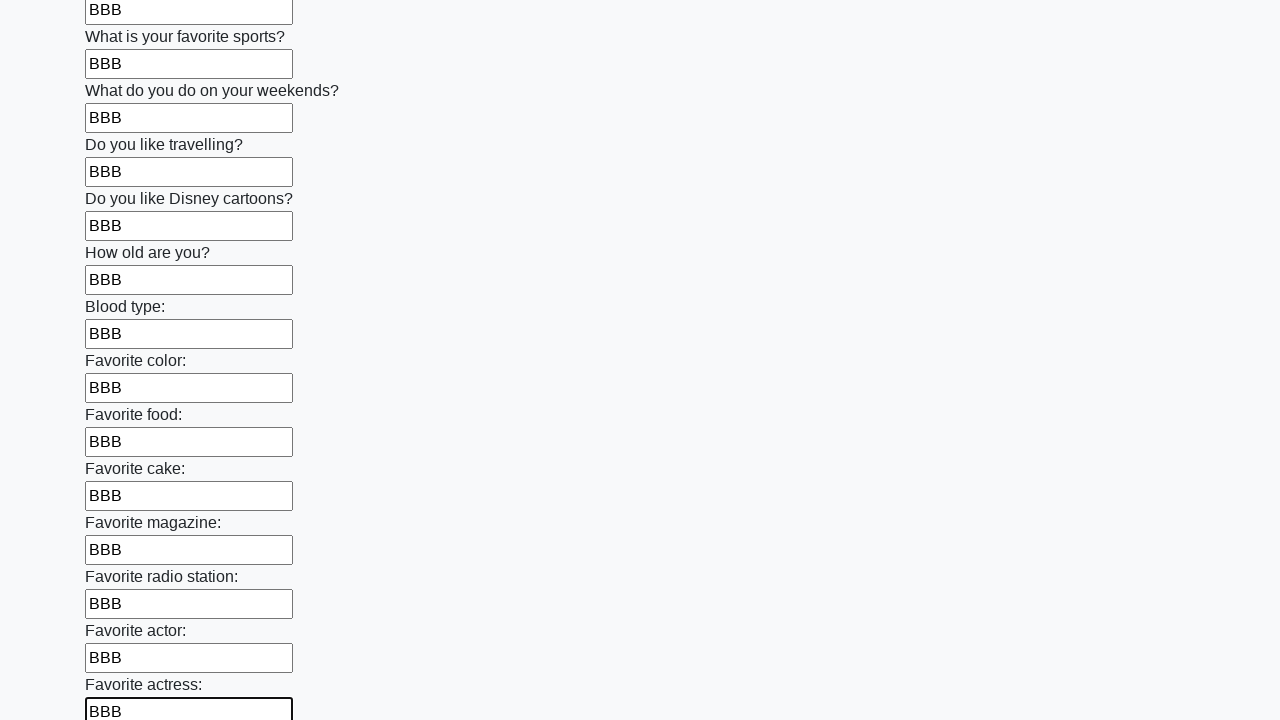

Filled an input field with 'BBB' on input >> nth=26
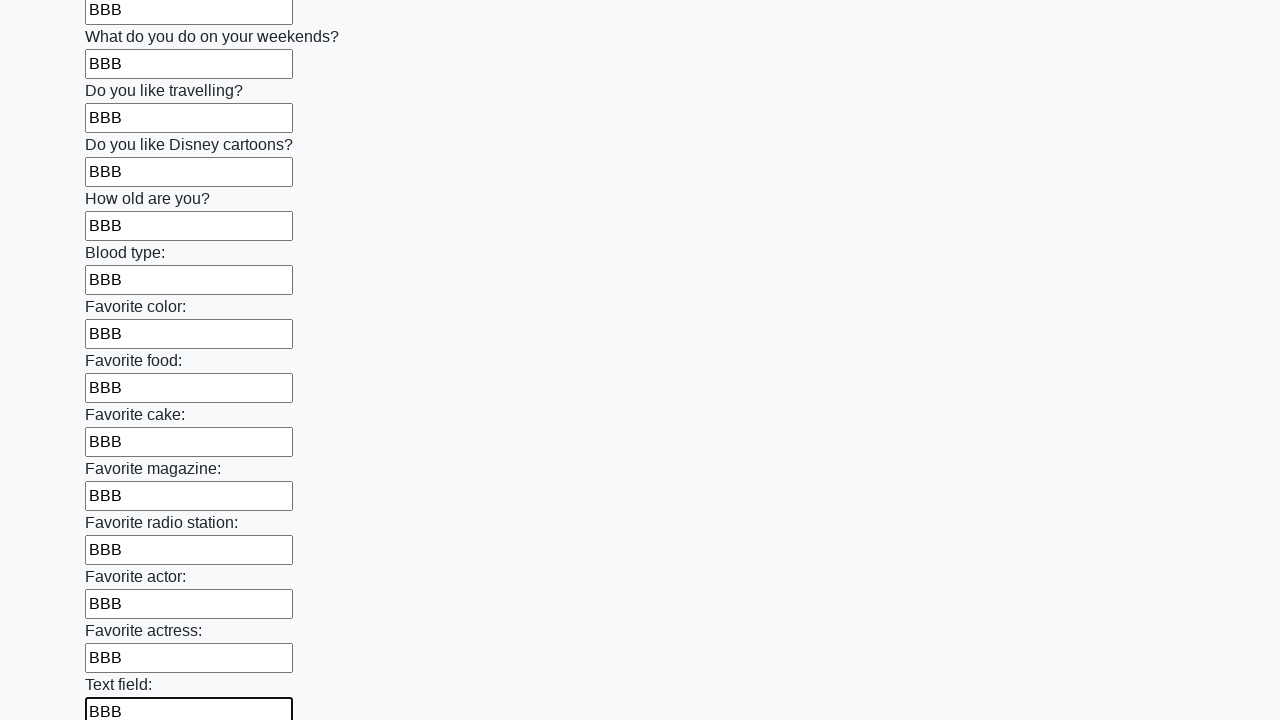

Filled an input field with 'BBB' on input >> nth=27
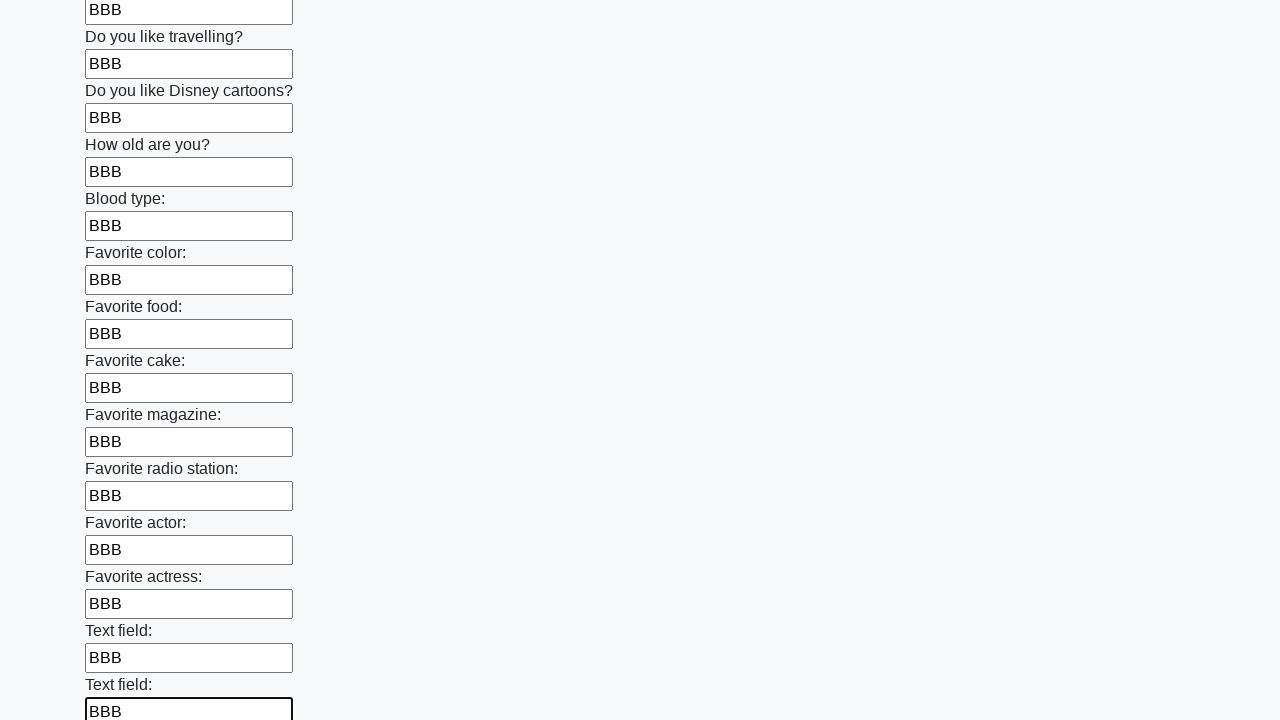

Filled an input field with 'BBB' on input >> nth=28
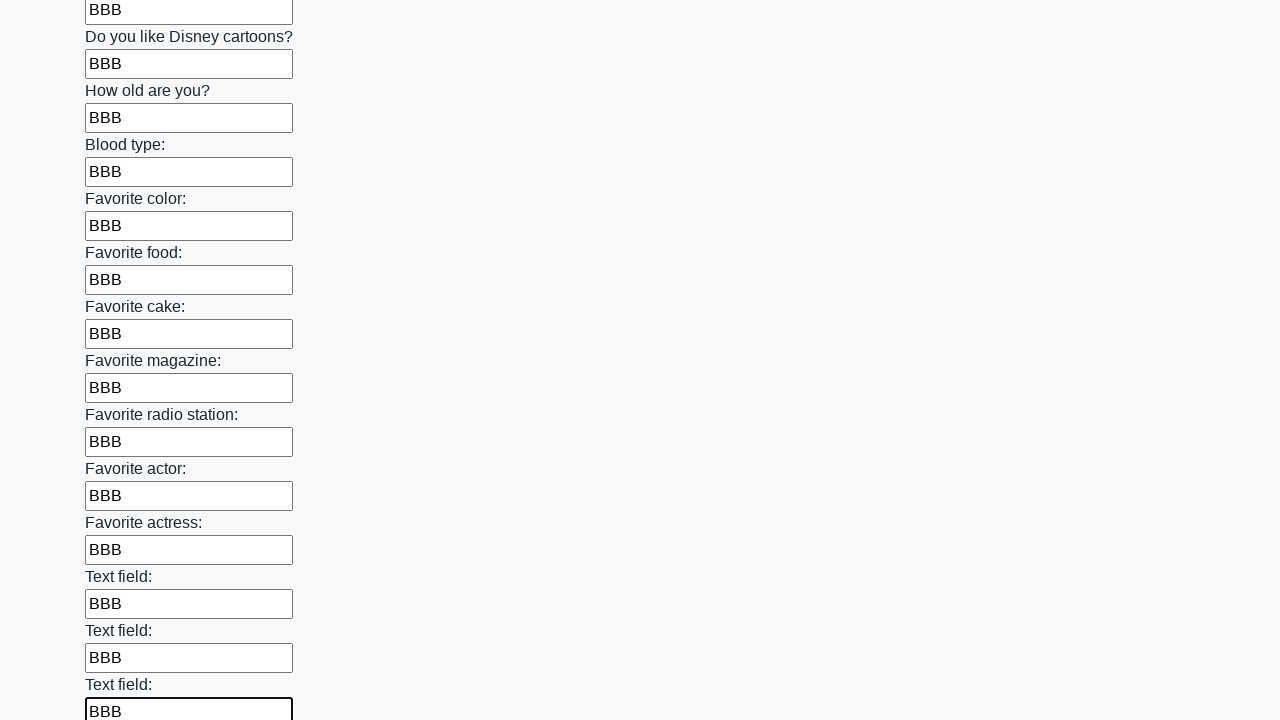

Filled an input field with 'BBB' on input >> nth=29
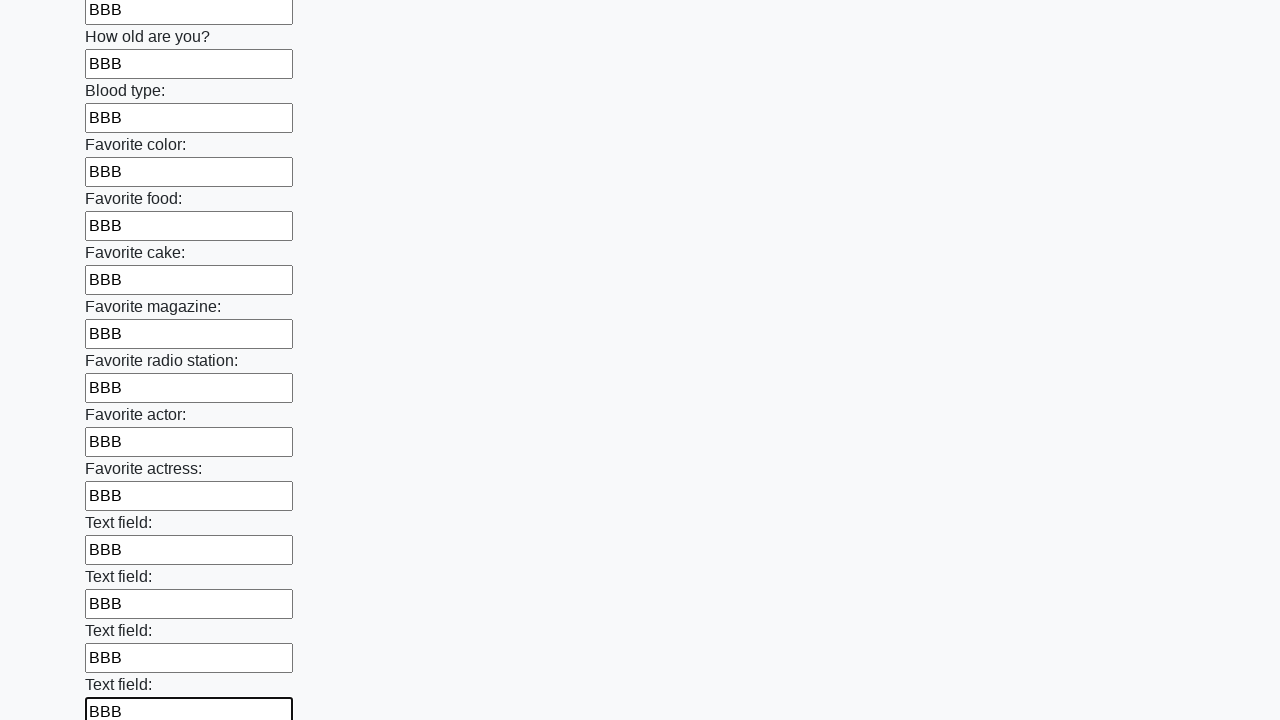

Filled an input field with 'BBB' on input >> nth=30
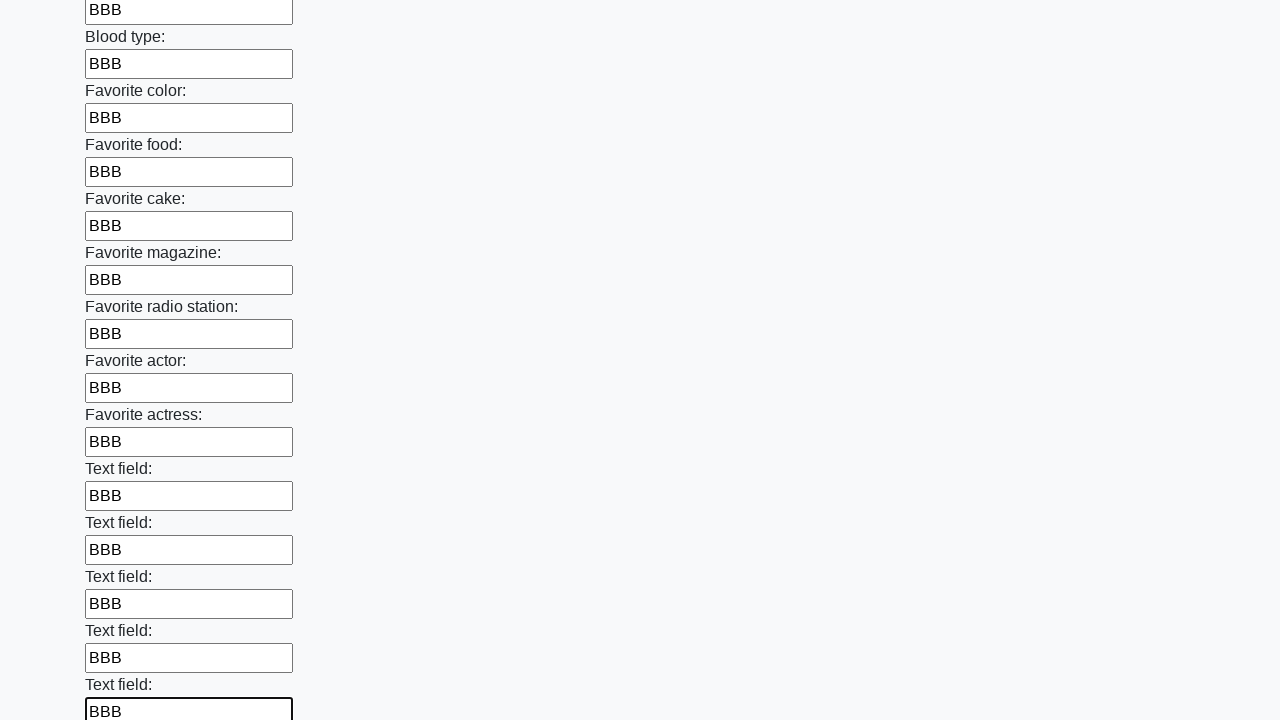

Filled an input field with 'BBB' on input >> nth=31
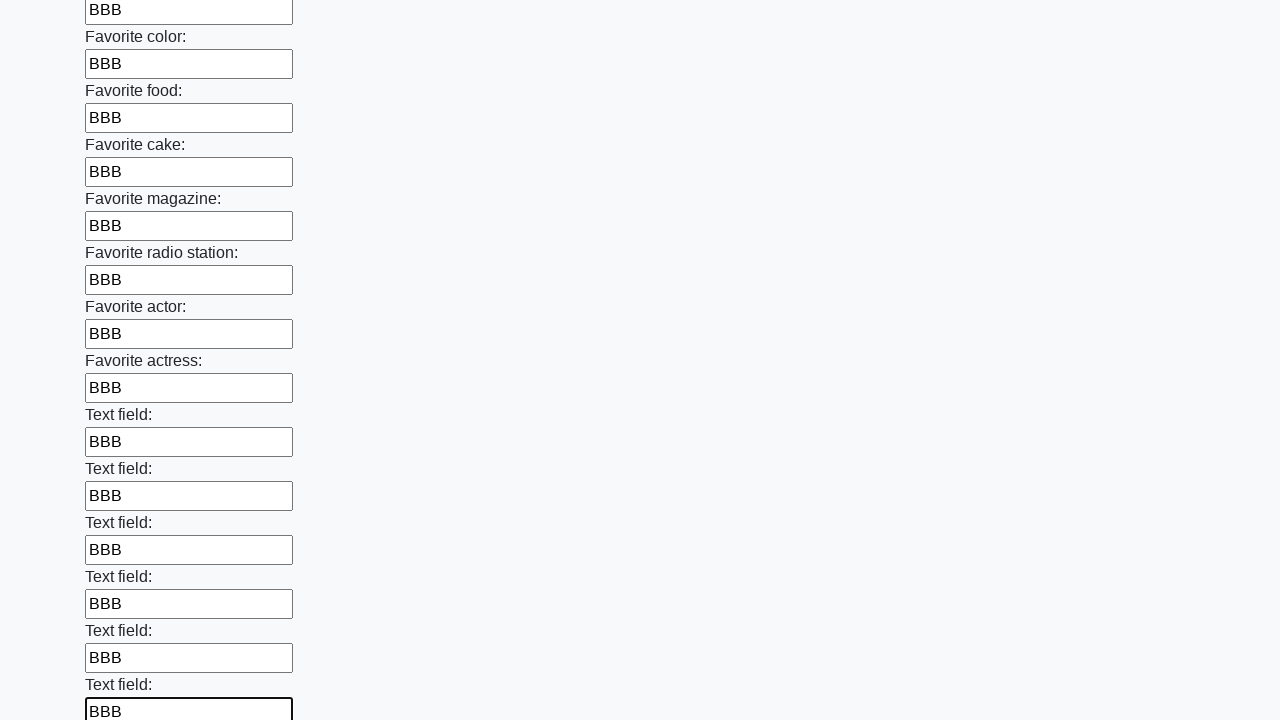

Filled an input field with 'BBB' on input >> nth=32
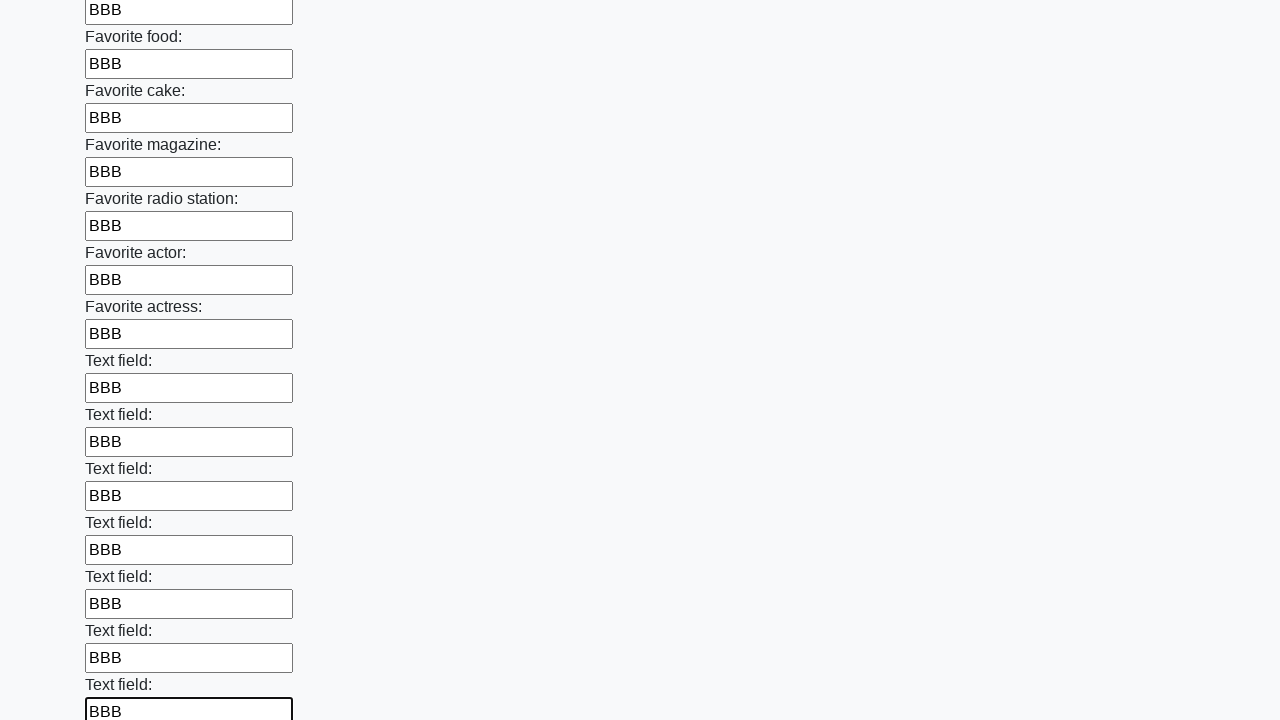

Filled an input field with 'BBB' on input >> nth=33
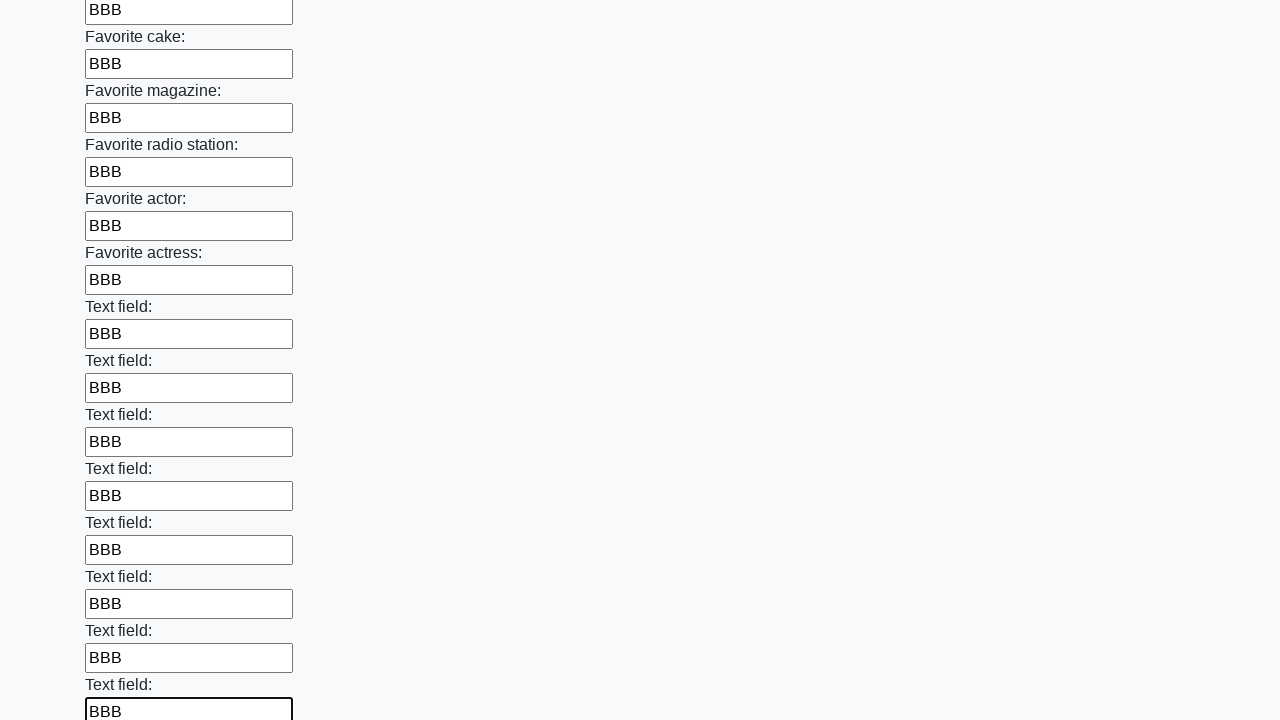

Filled an input field with 'BBB' on input >> nth=34
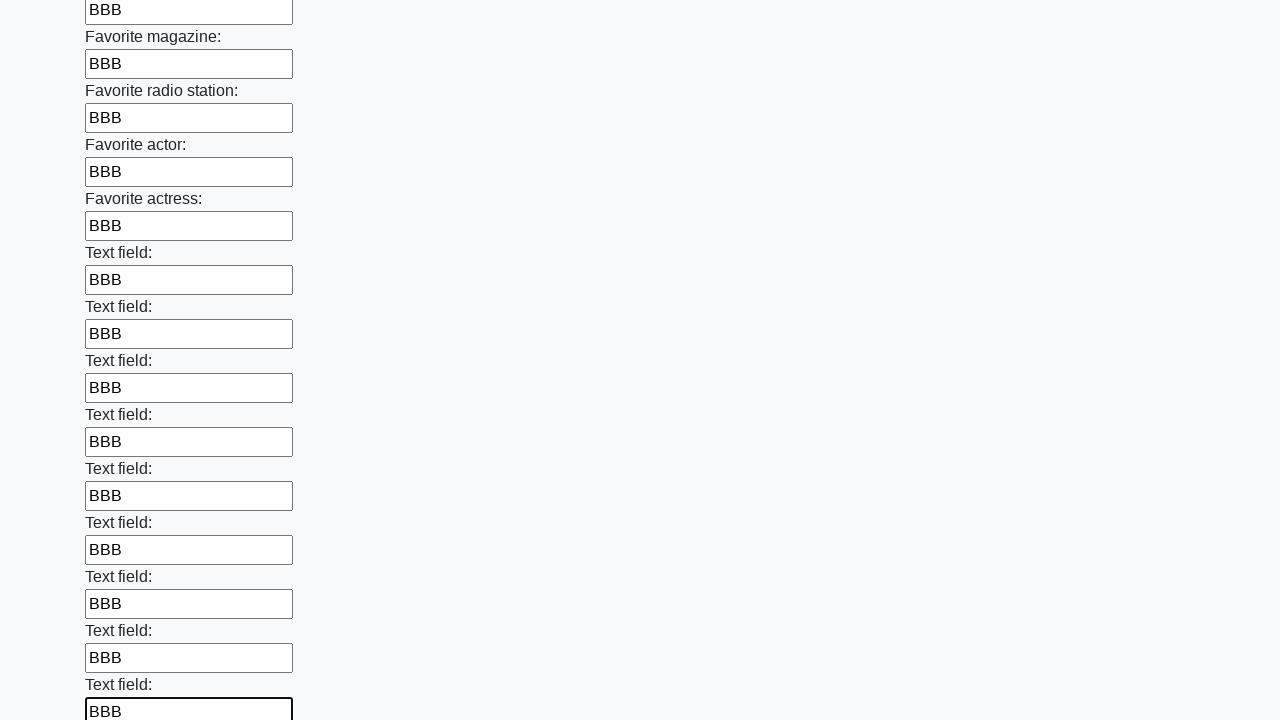

Filled an input field with 'BBB' on input >> nth=35
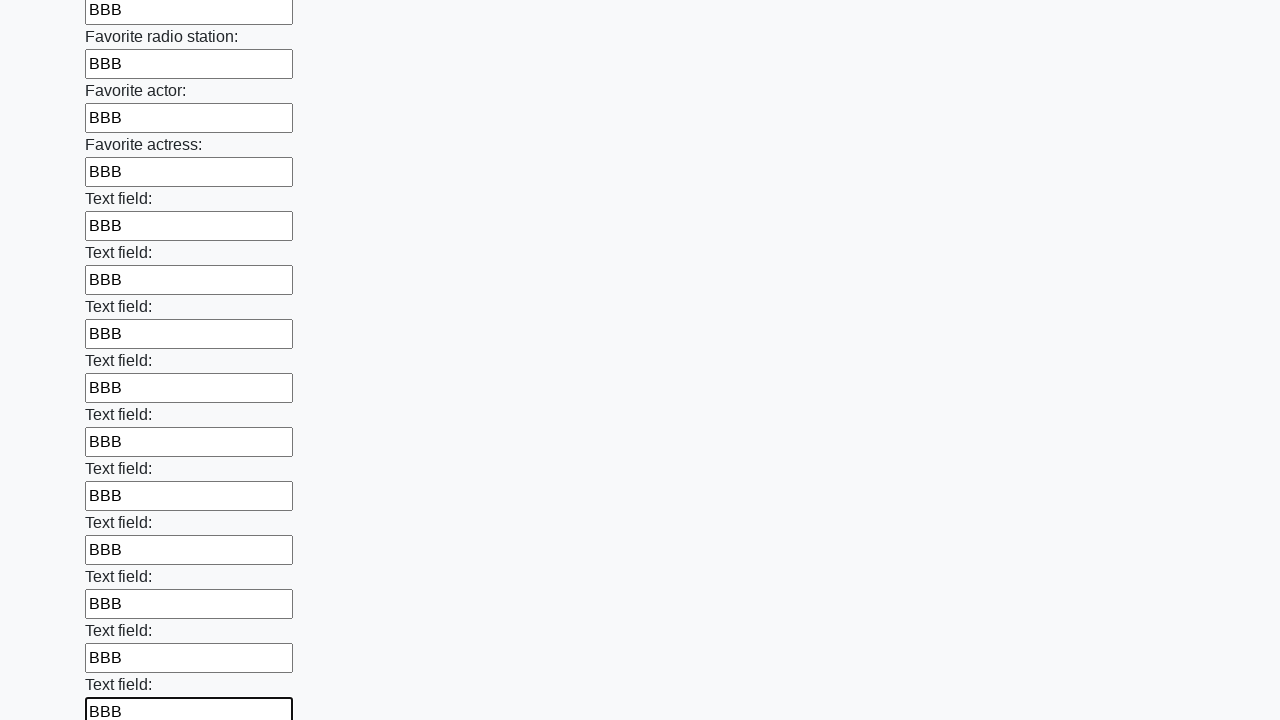

Filled an input field with 'BBB' on input >> nth=36
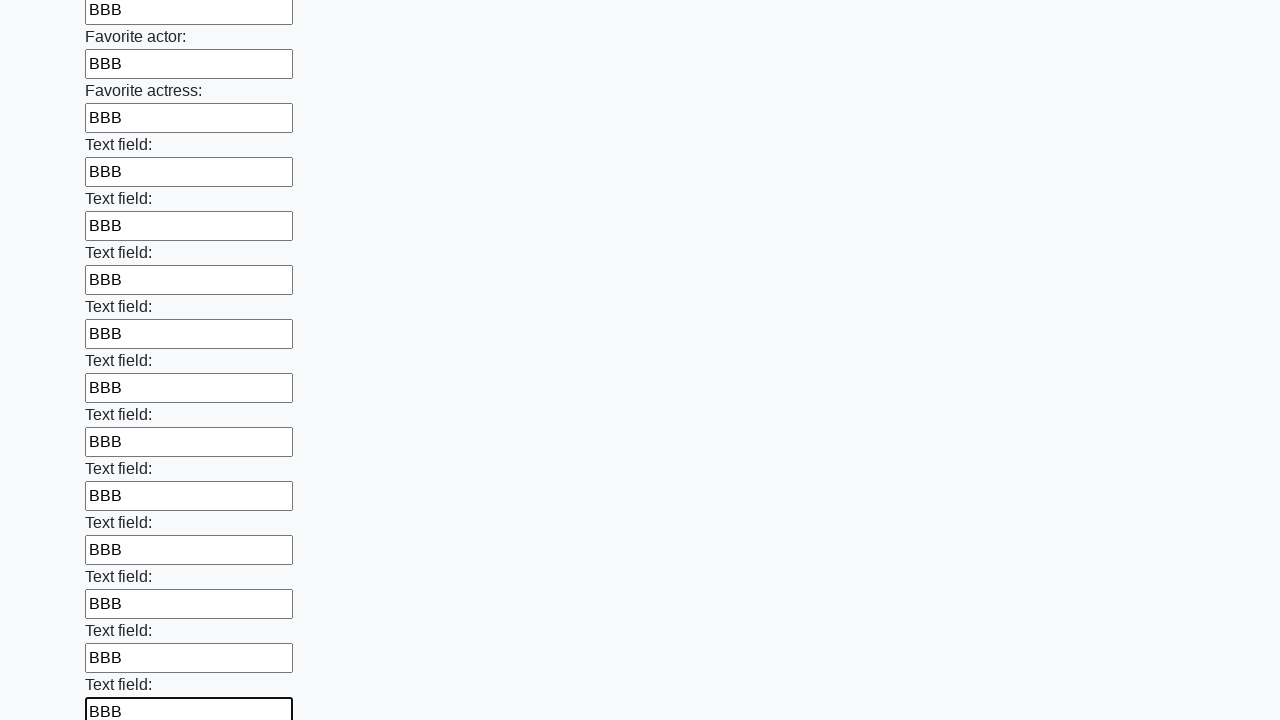

Filled an input field with 'BBB' on input >> nth=37
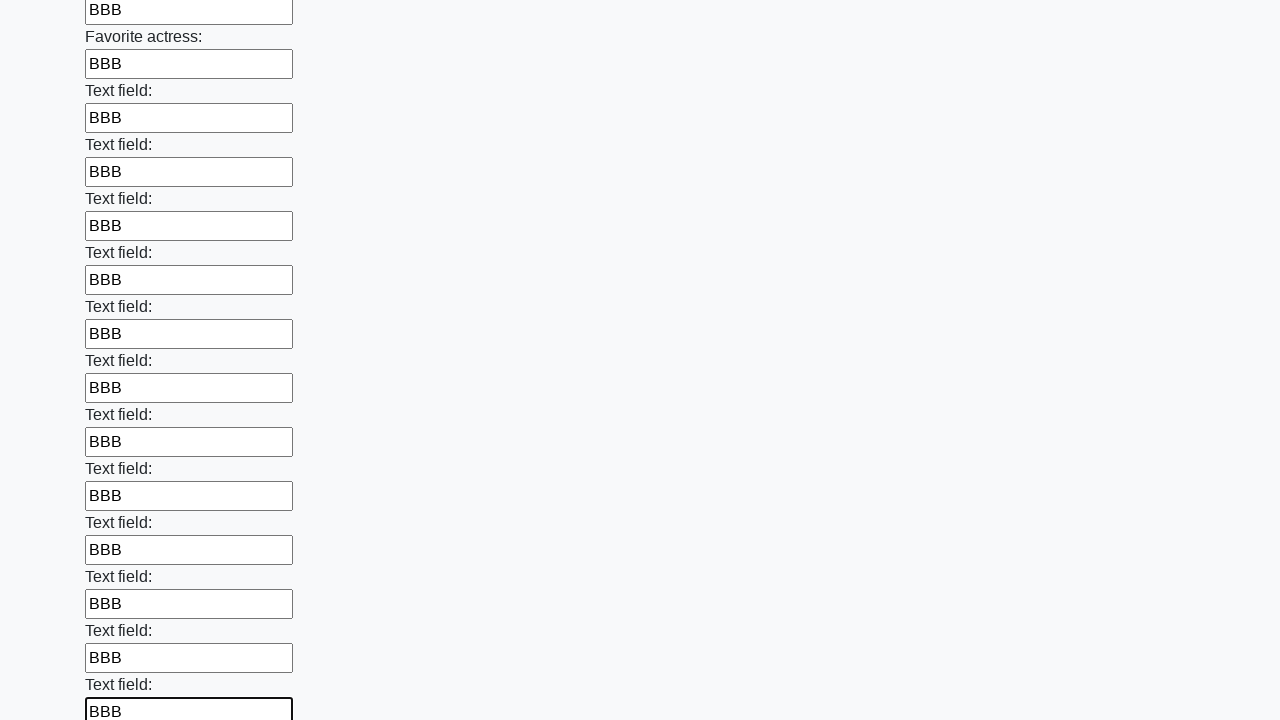

Filled an input field with 'BBB' on input >> nth=38
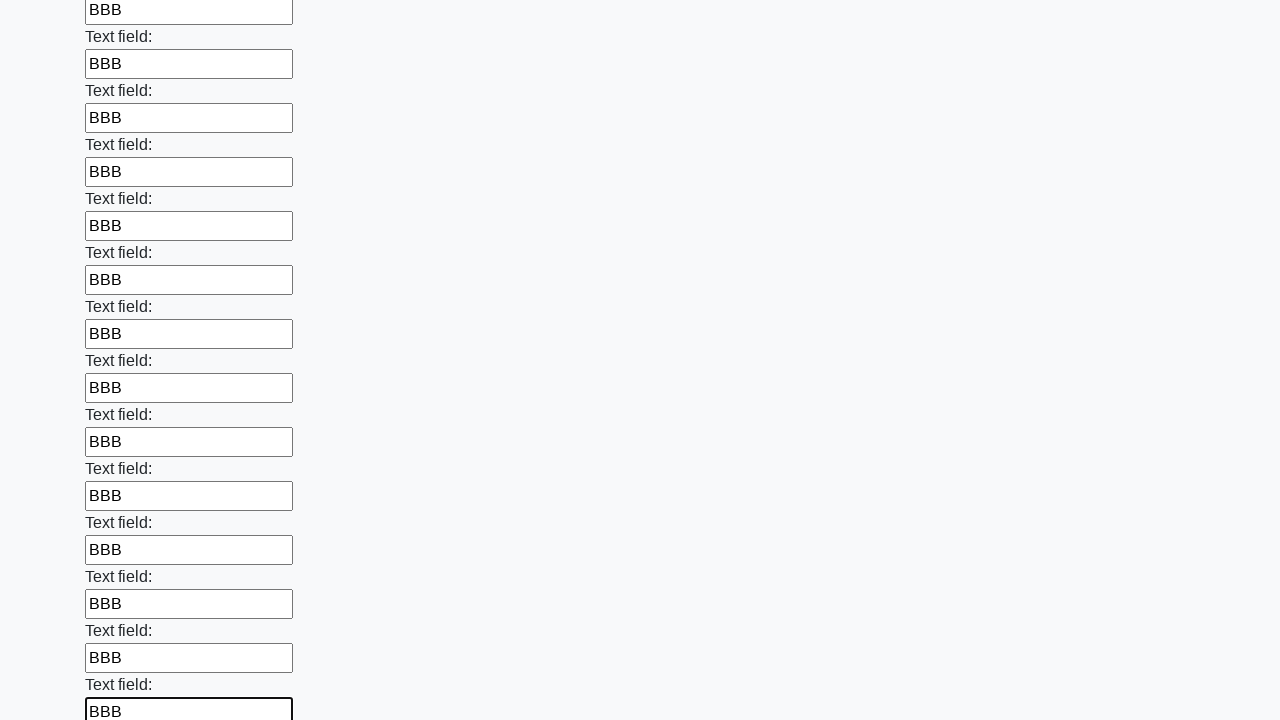

Filled an input field with 'BBB' on input >> nth=39
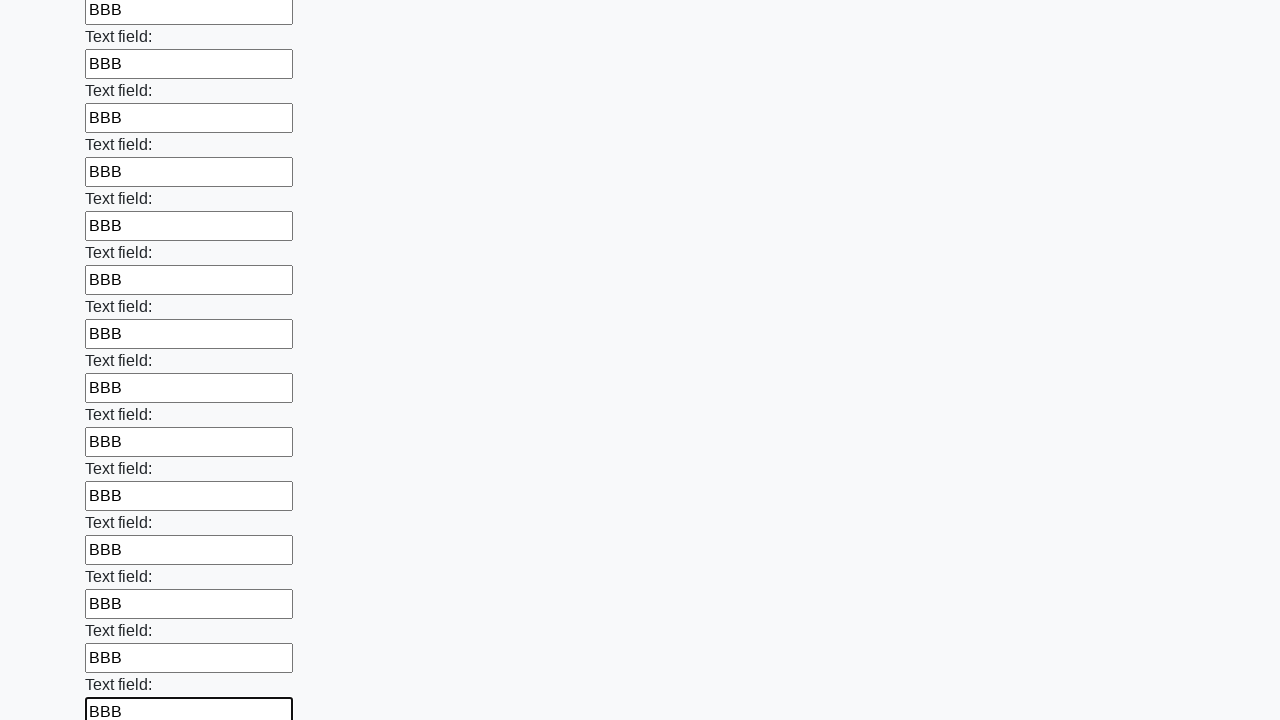

Filled an input field with 'BBB' on input >> nth=40
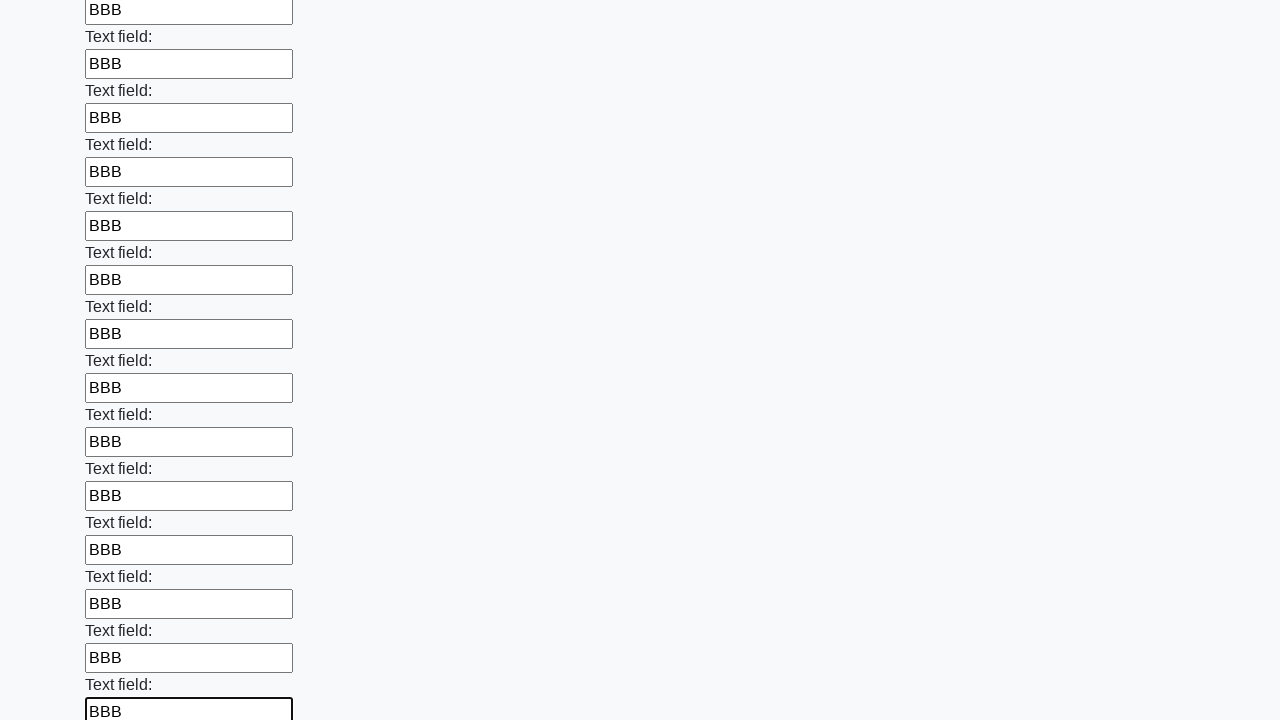

Filled an input field with 'BBB' on input >> nth=41
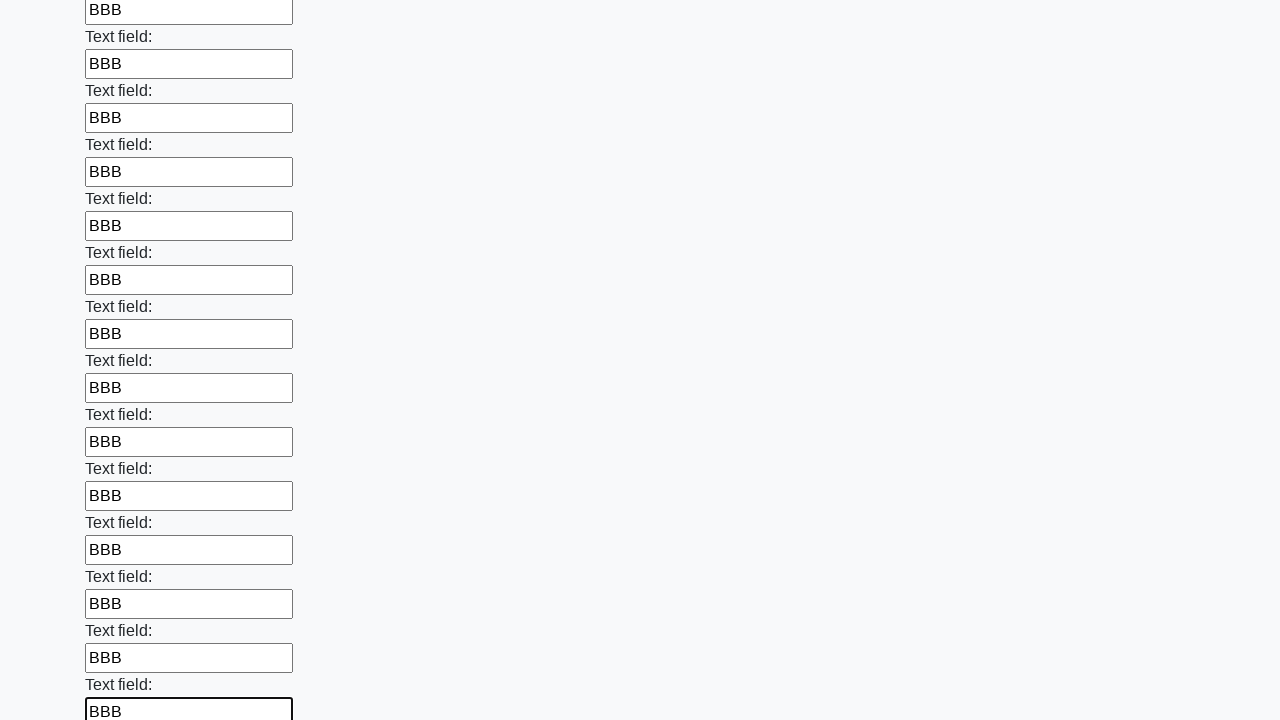

Filled an input field with 'BBB' on input >> nth=42
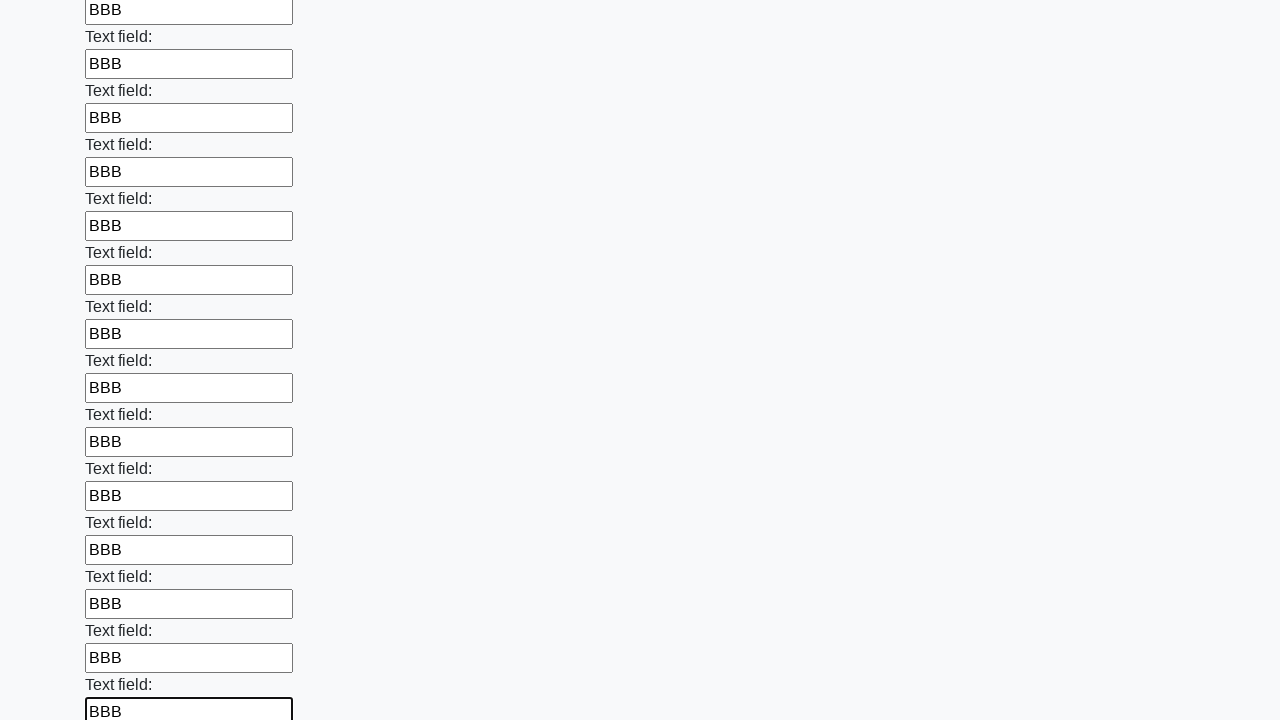

Filled an input field with 'BBB' on input >> nth=43
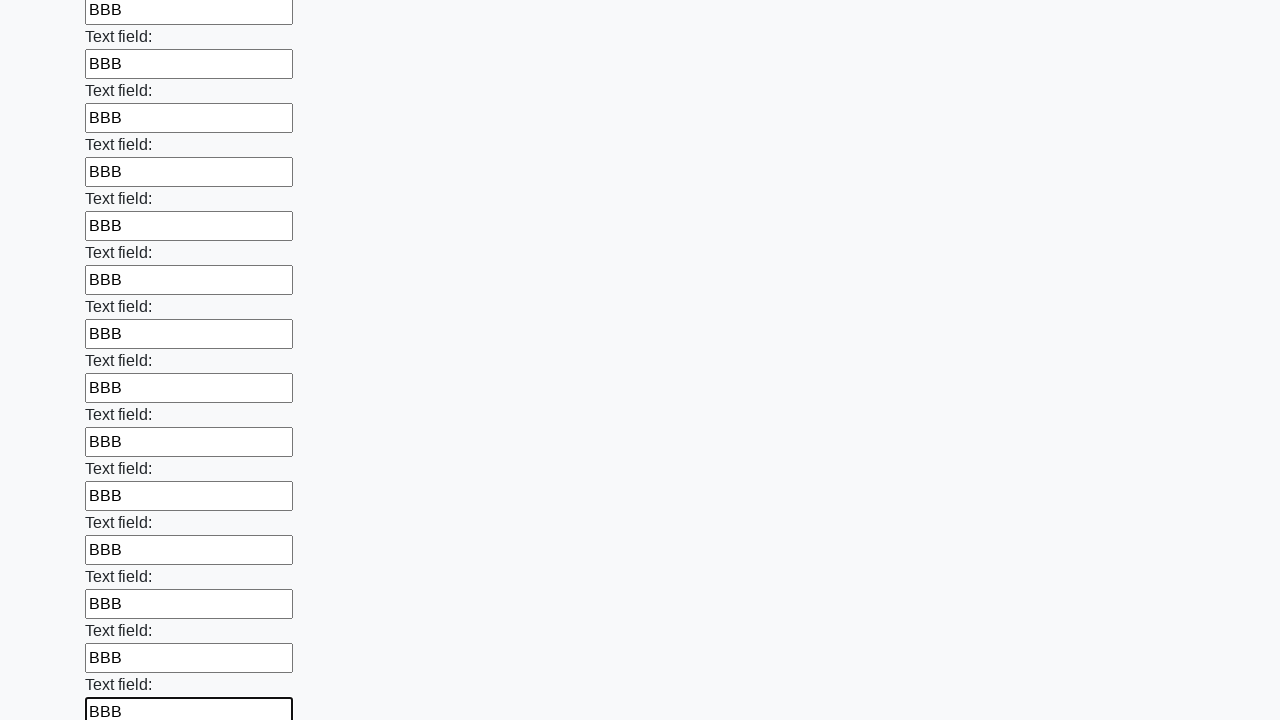

Filled an input field with 'BBB' on input >> nth=44
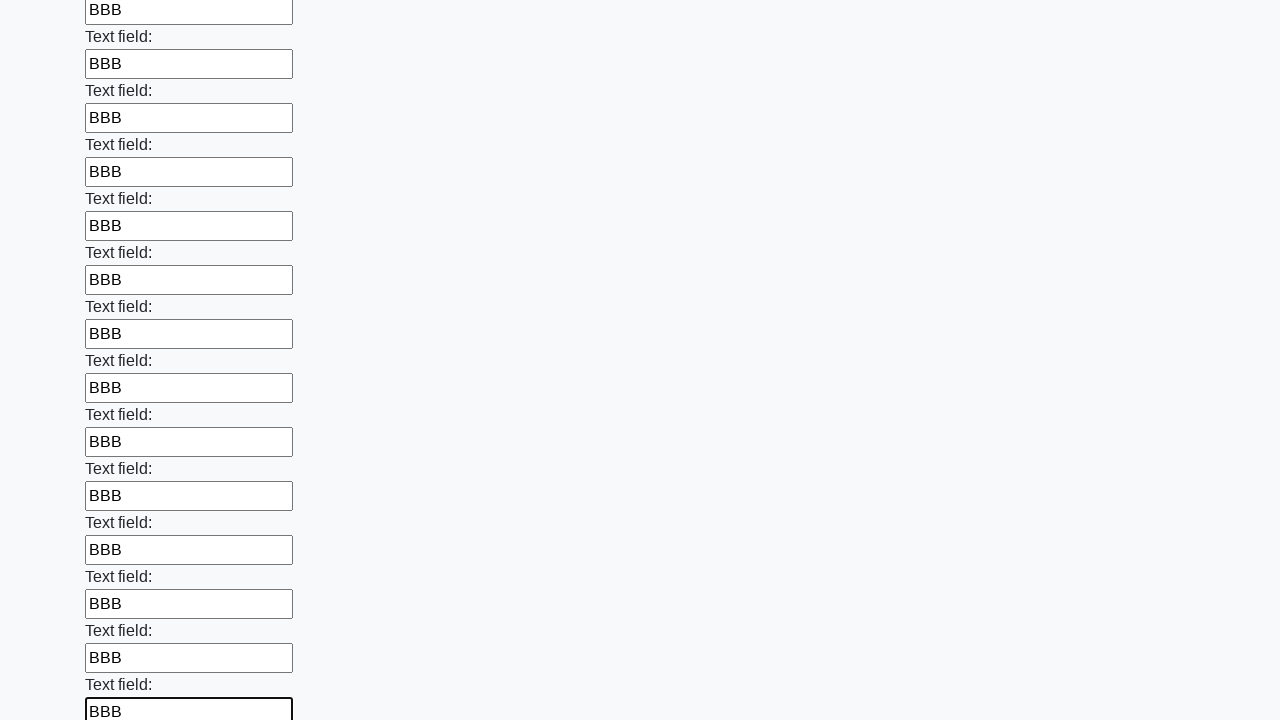

Filled an input field with 'BBB' on input >> nth=45
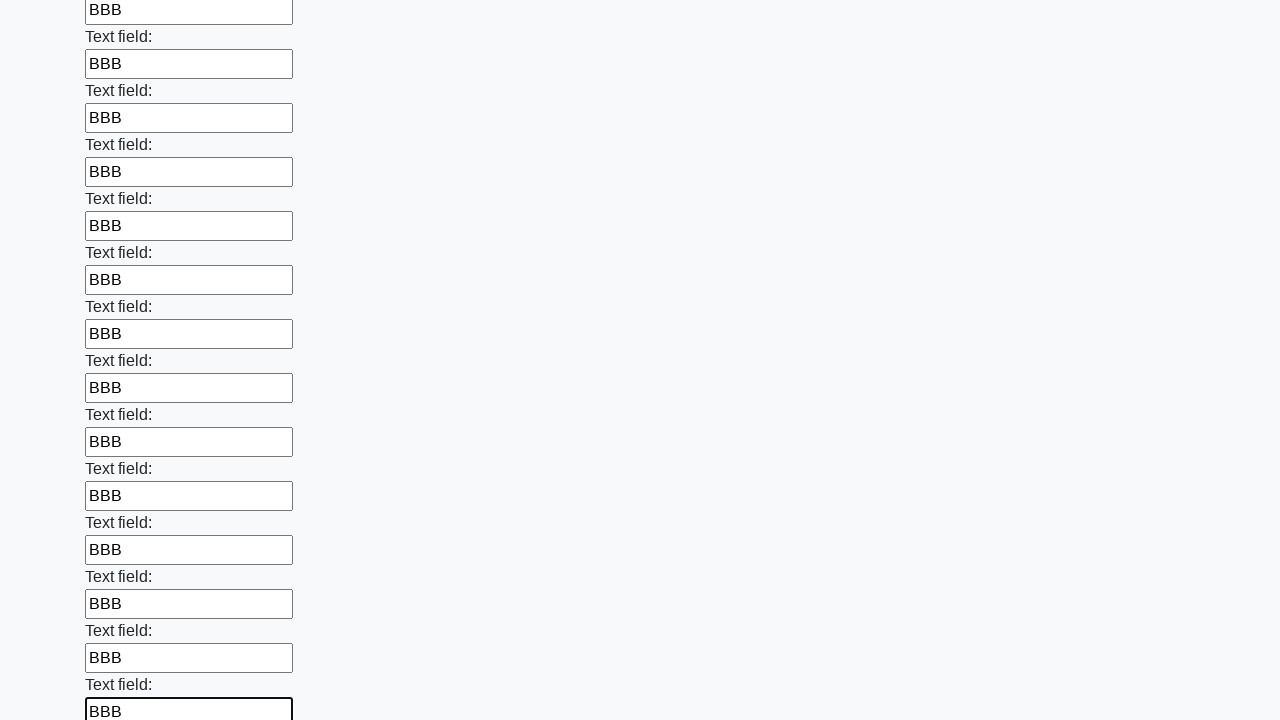

Filled an input field with 'BBB' on input >> nth=46
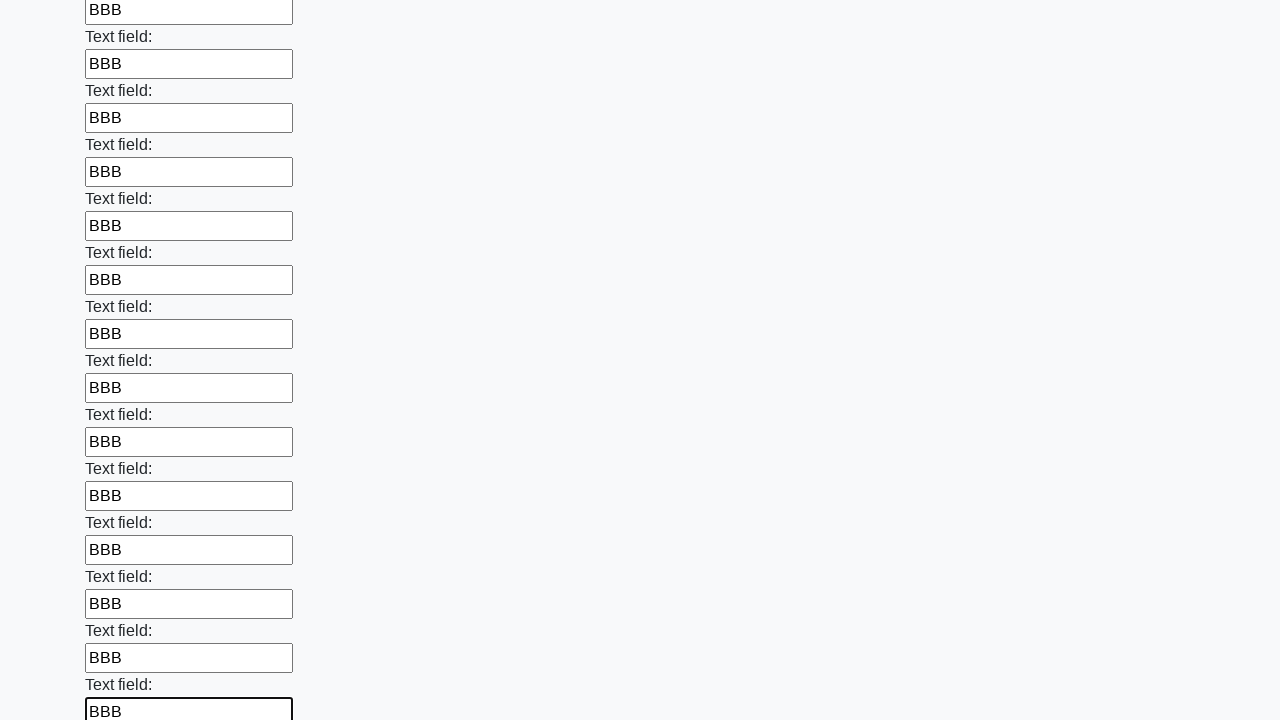

Filled an input field with 'BBB' on input >> nth=47
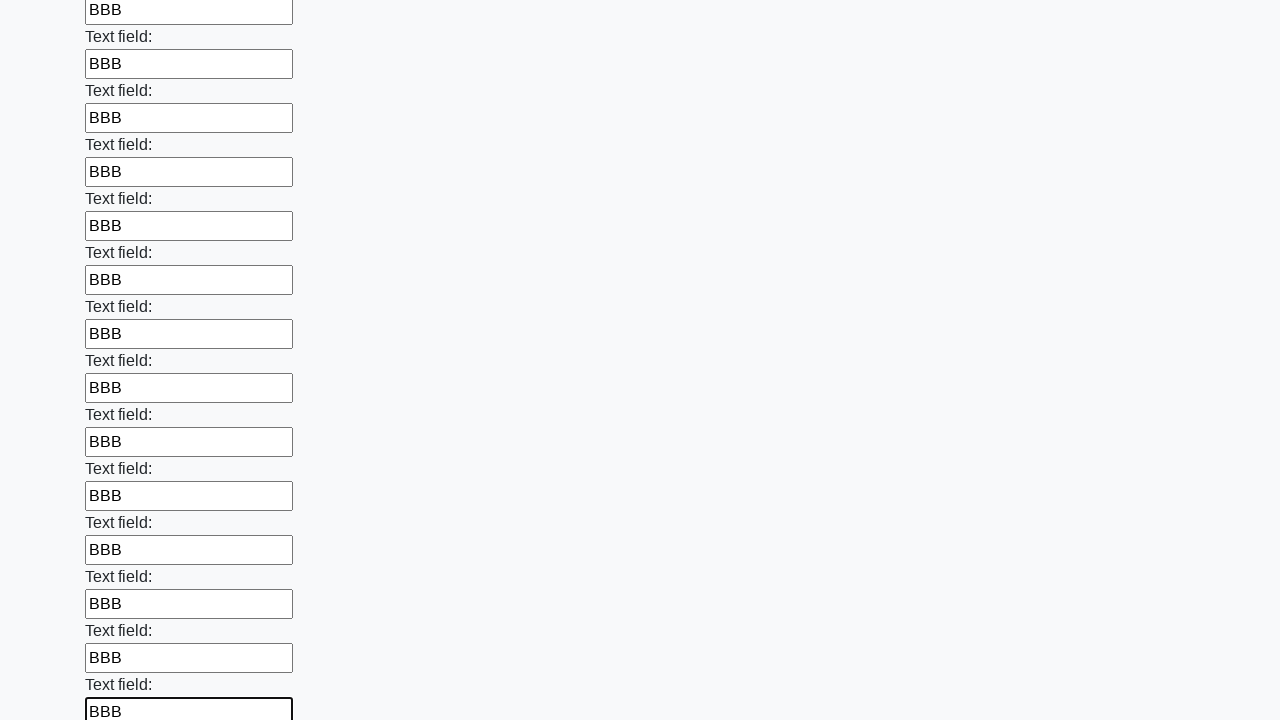

Filled an input field with 'BBB' on input >> nth=48
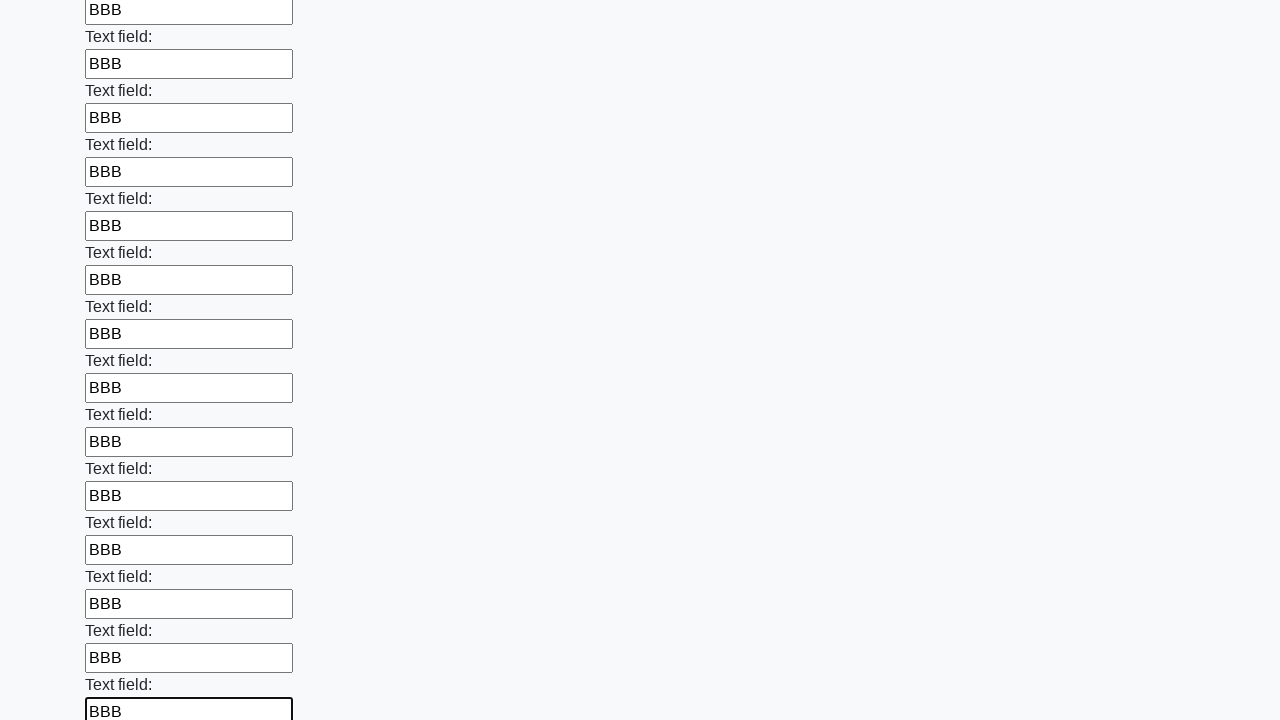

Filled an input field with 'BBB' on input >> nth=49
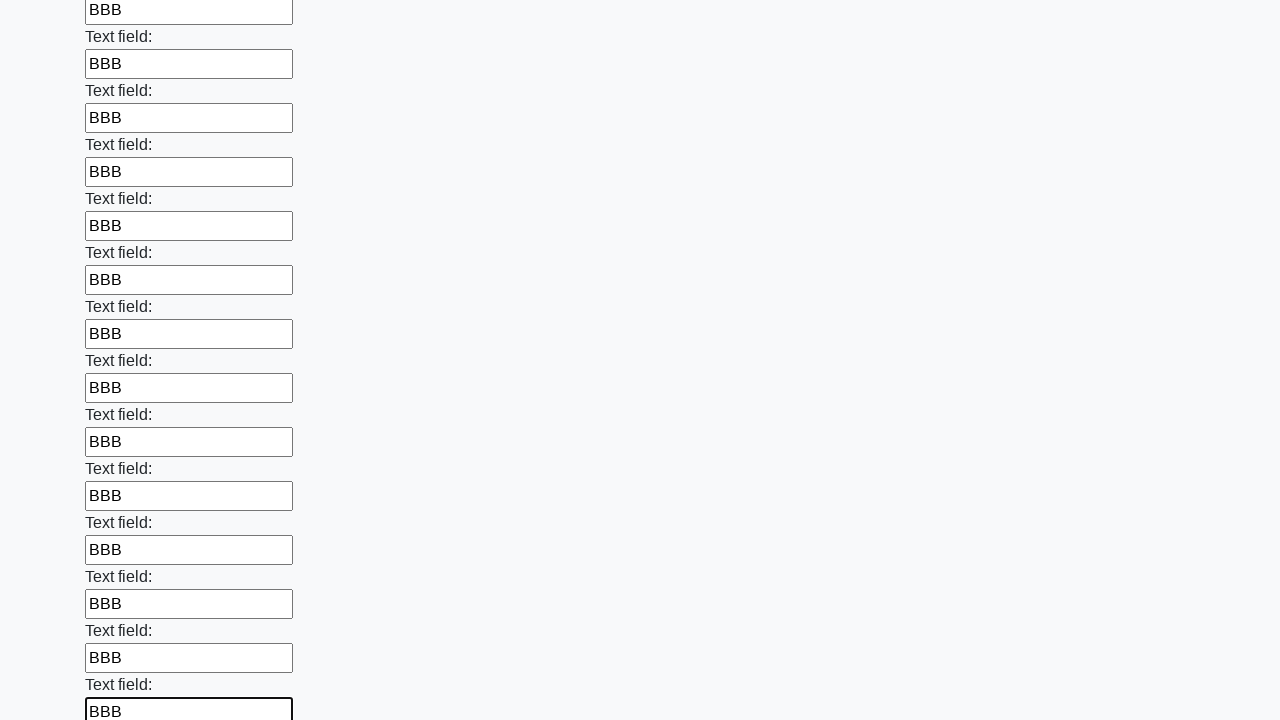

Filled an input field with 'BBB' on input >> nth=50
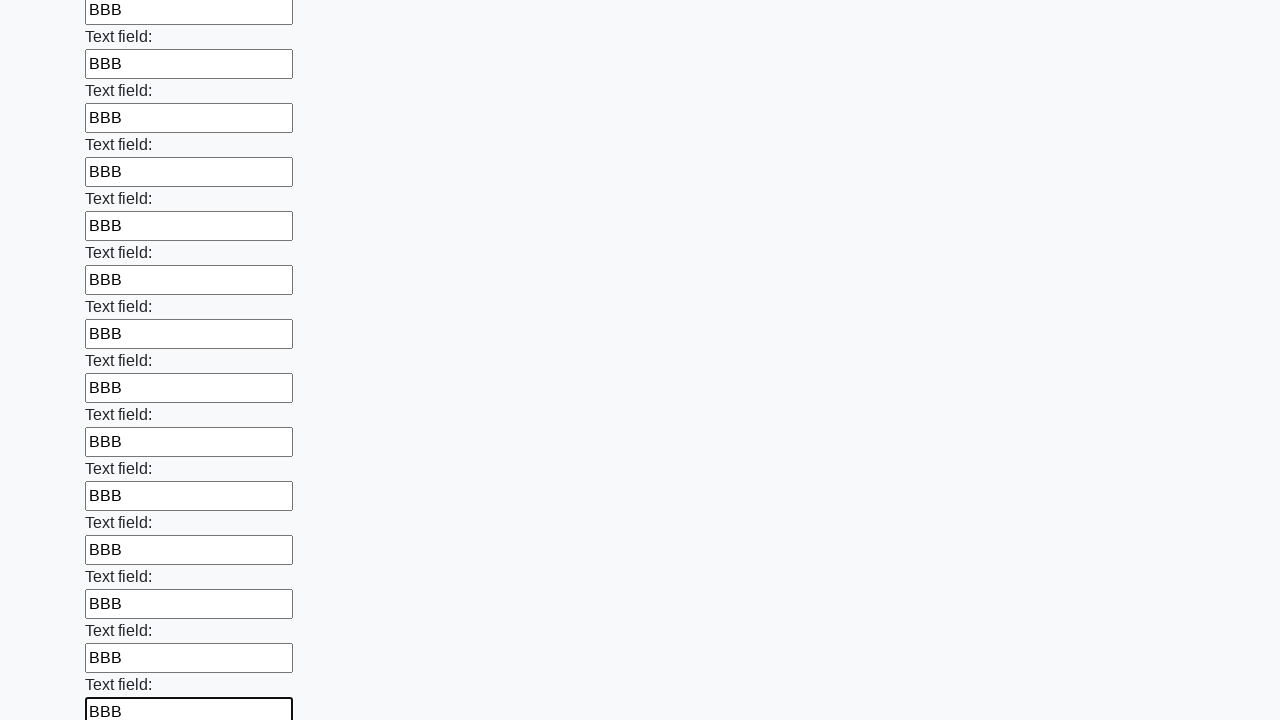

Filled an input field with 'BBB' on input >> nth=51
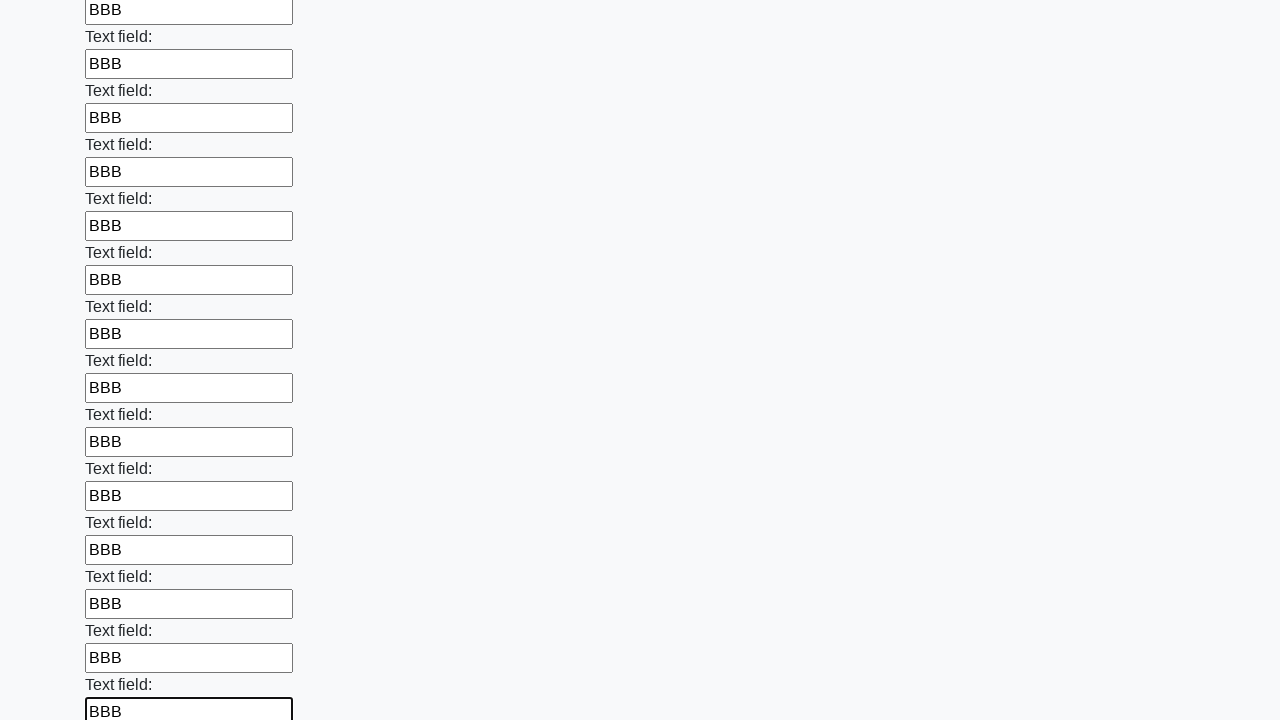

Filled an input field with 'BBB' on input >> nth=52
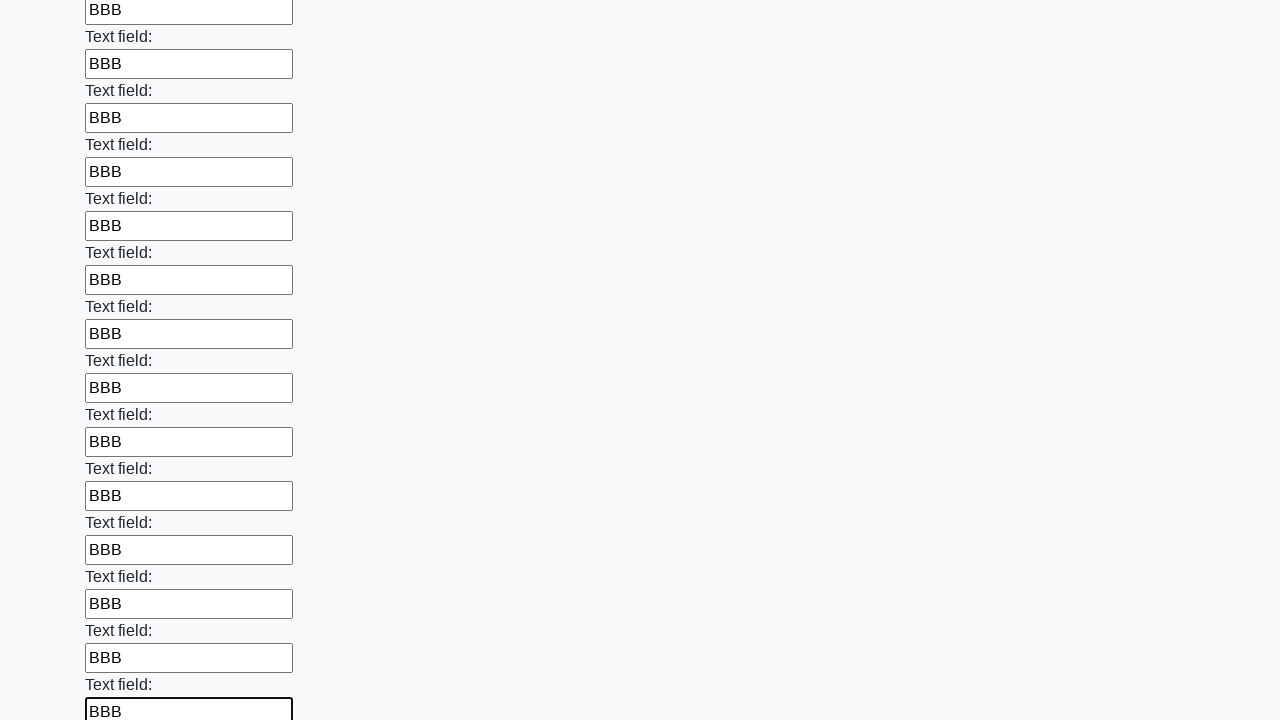

Filled an input field with 'BBB' on input >> nth=53
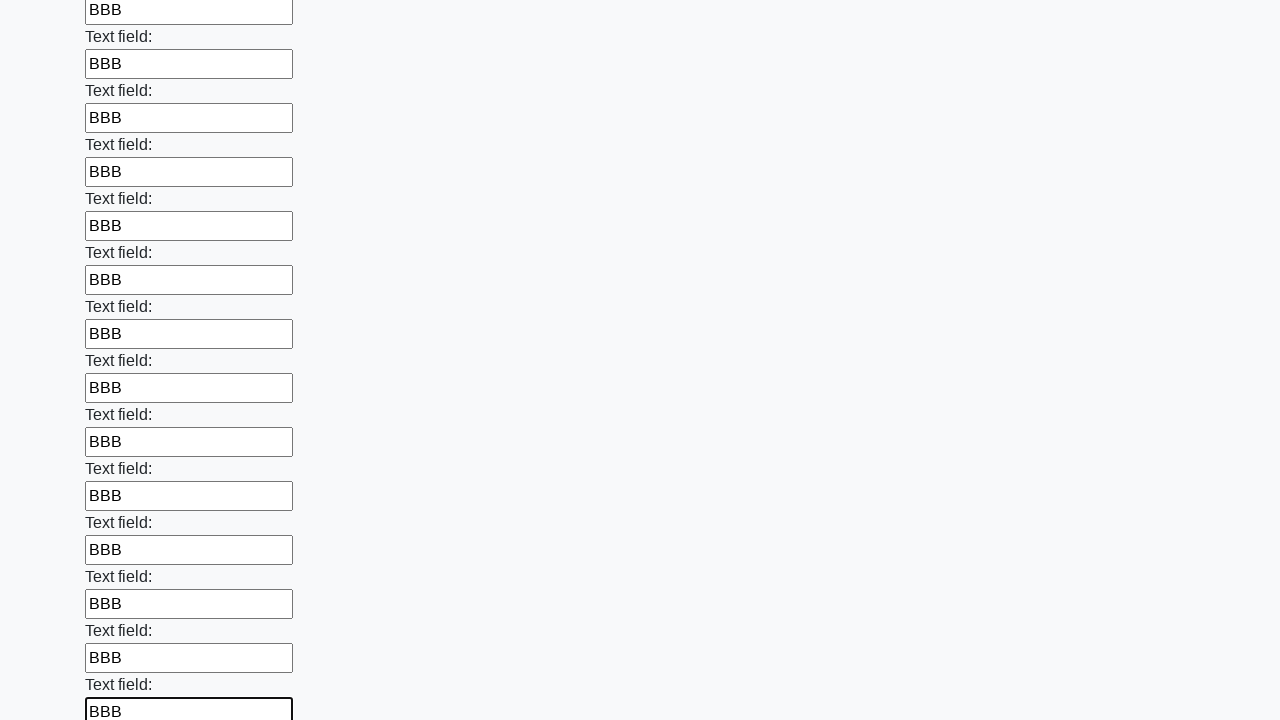

Filled an input field with 'BBB' on input >> nth=54
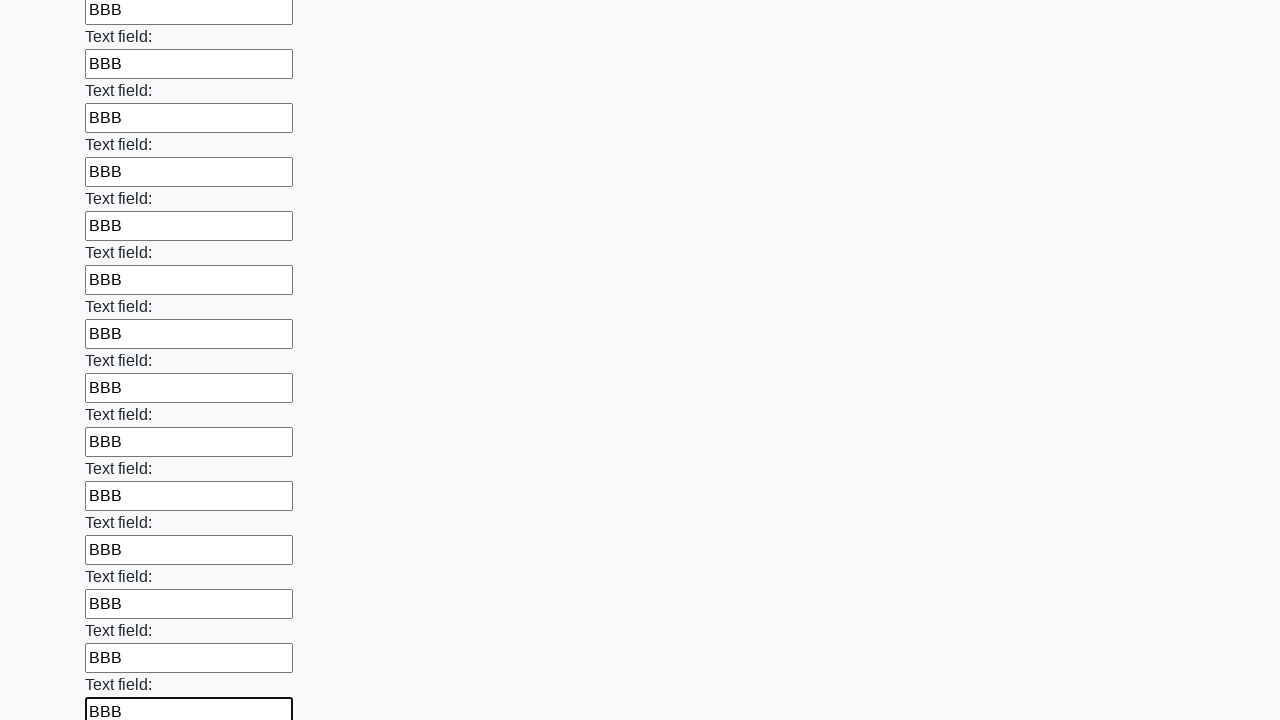

Filled an input field with 'BBB' on input >> nth=55
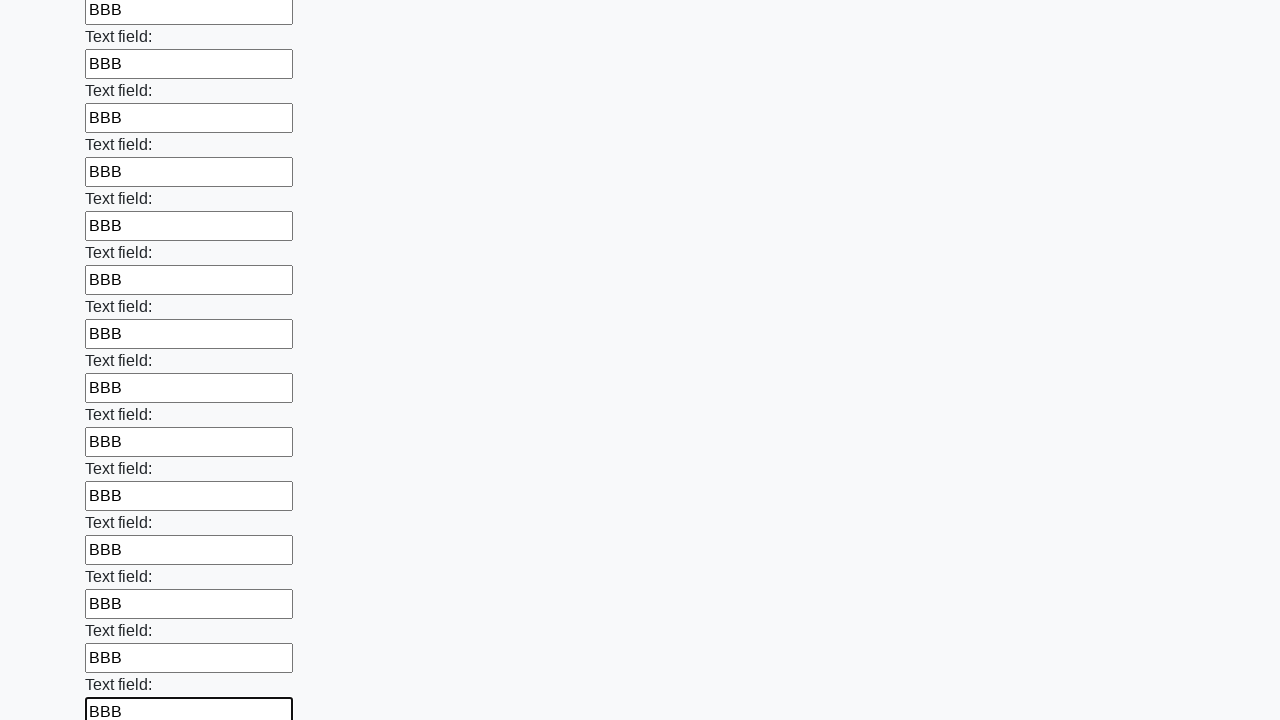

Filled an input field with 'BBB' on input >> nth=56
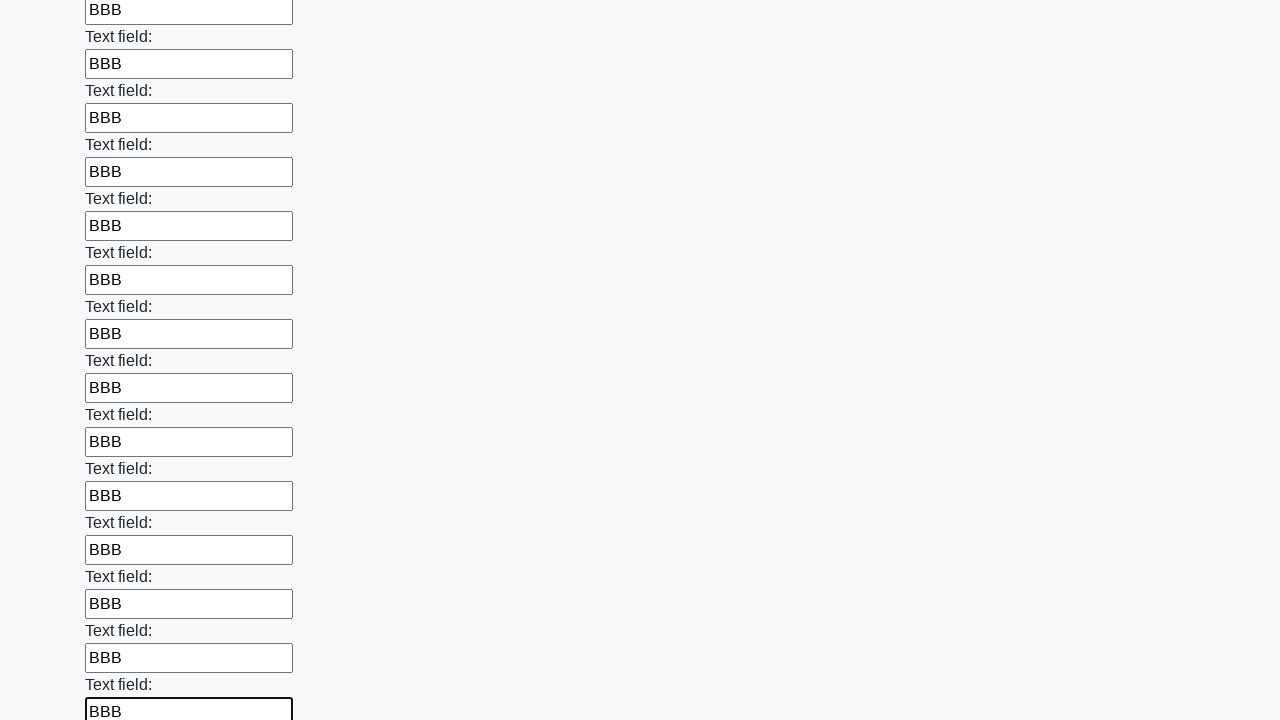

Filled an input field with 'BBB' on input >> nth=57
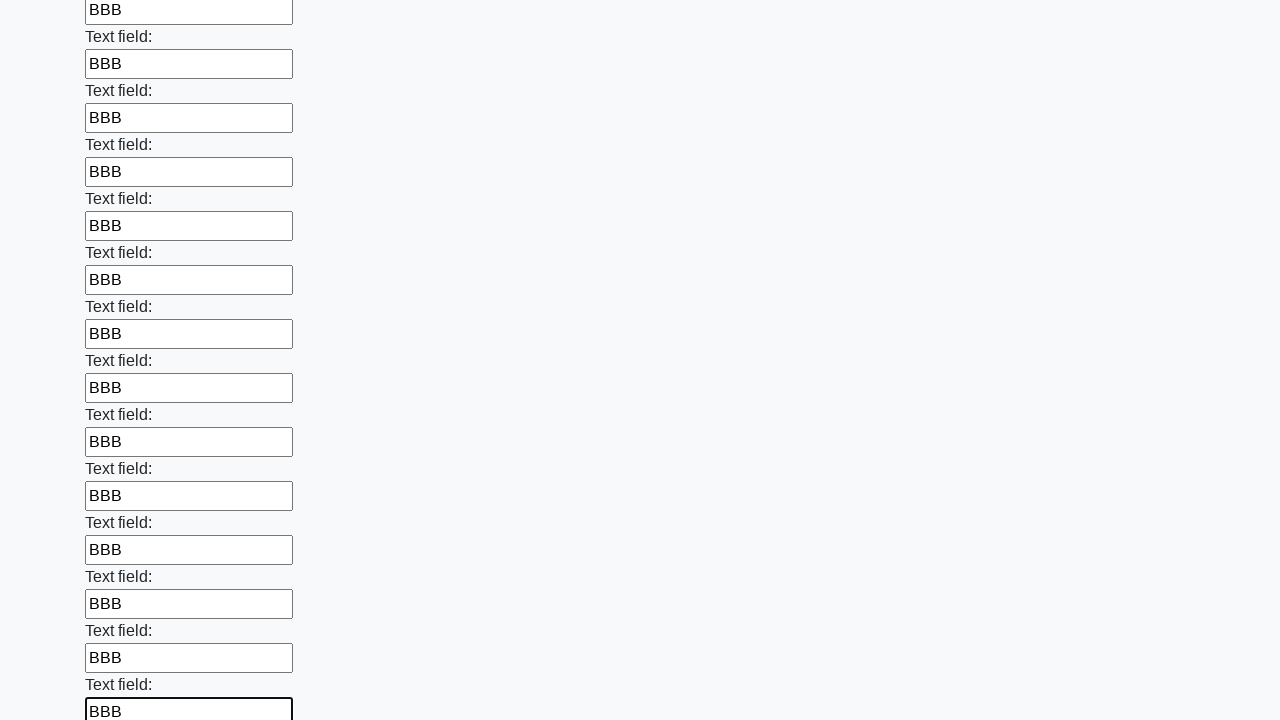

Filled an input field with 'BBB' on input >> nth=58
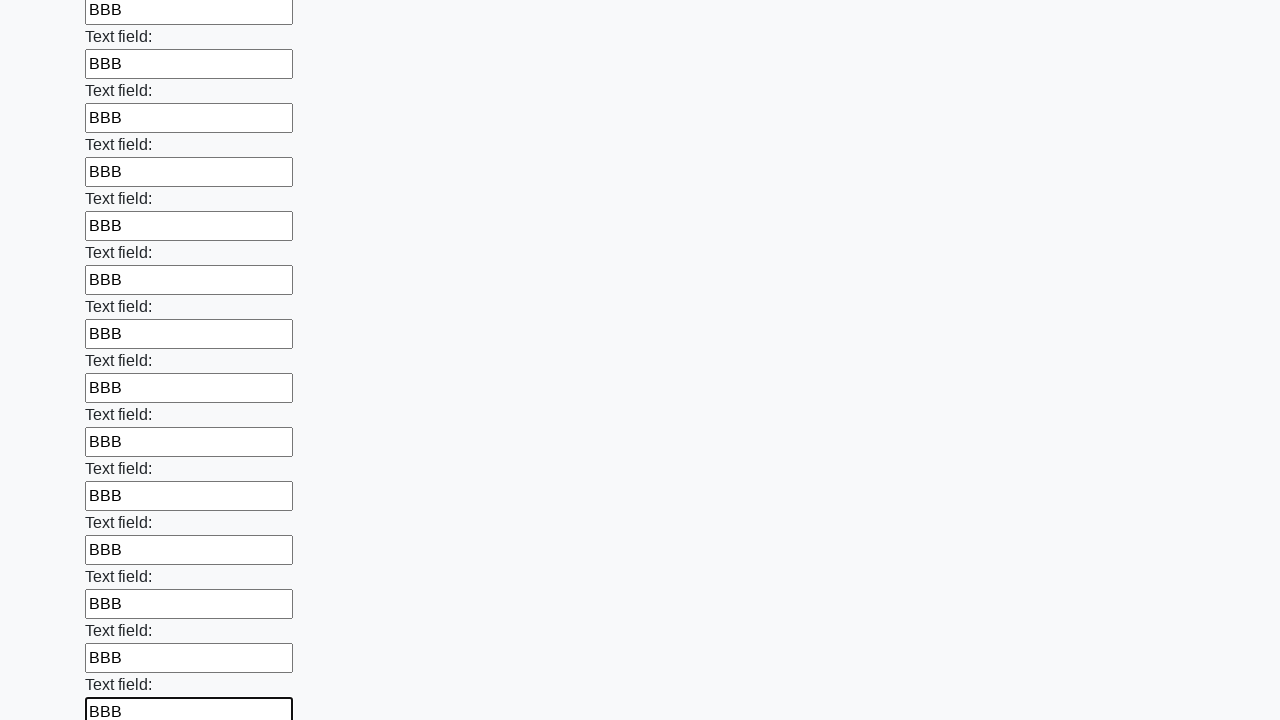

Filled an input field with 'BBB' on input >> nth=59
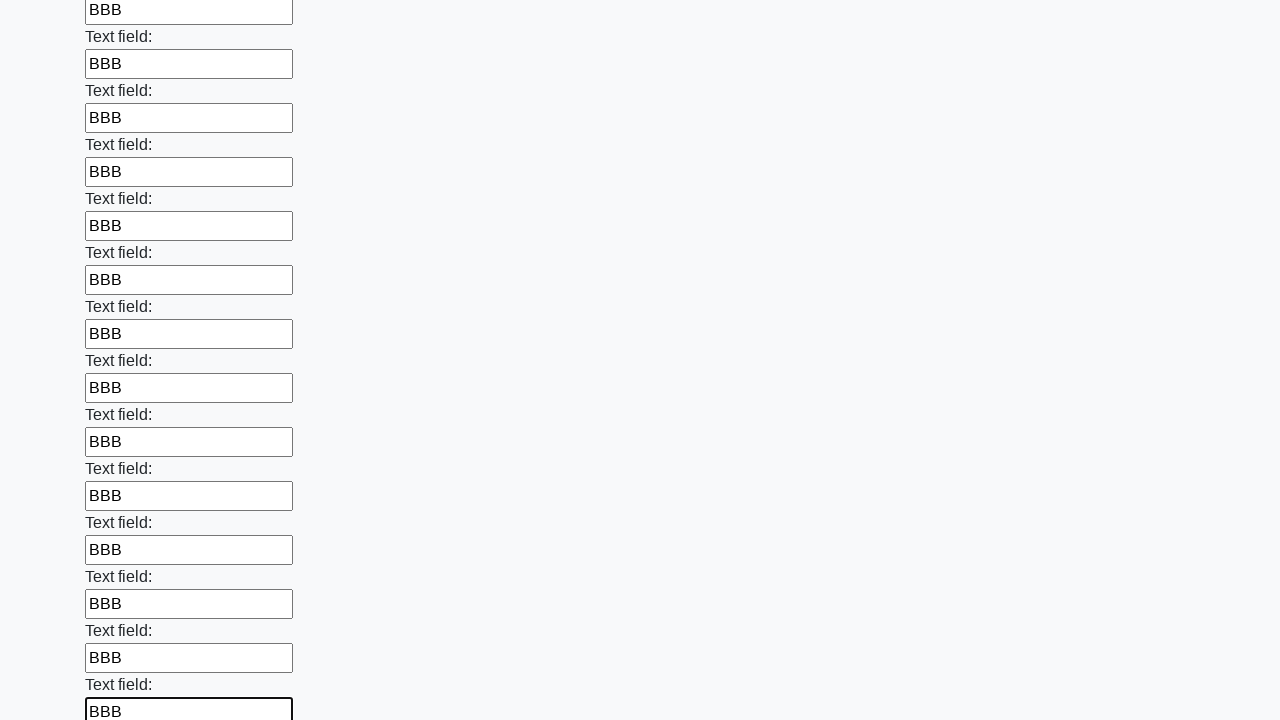

Filled an input field with 'BBB' on input >> nth=60
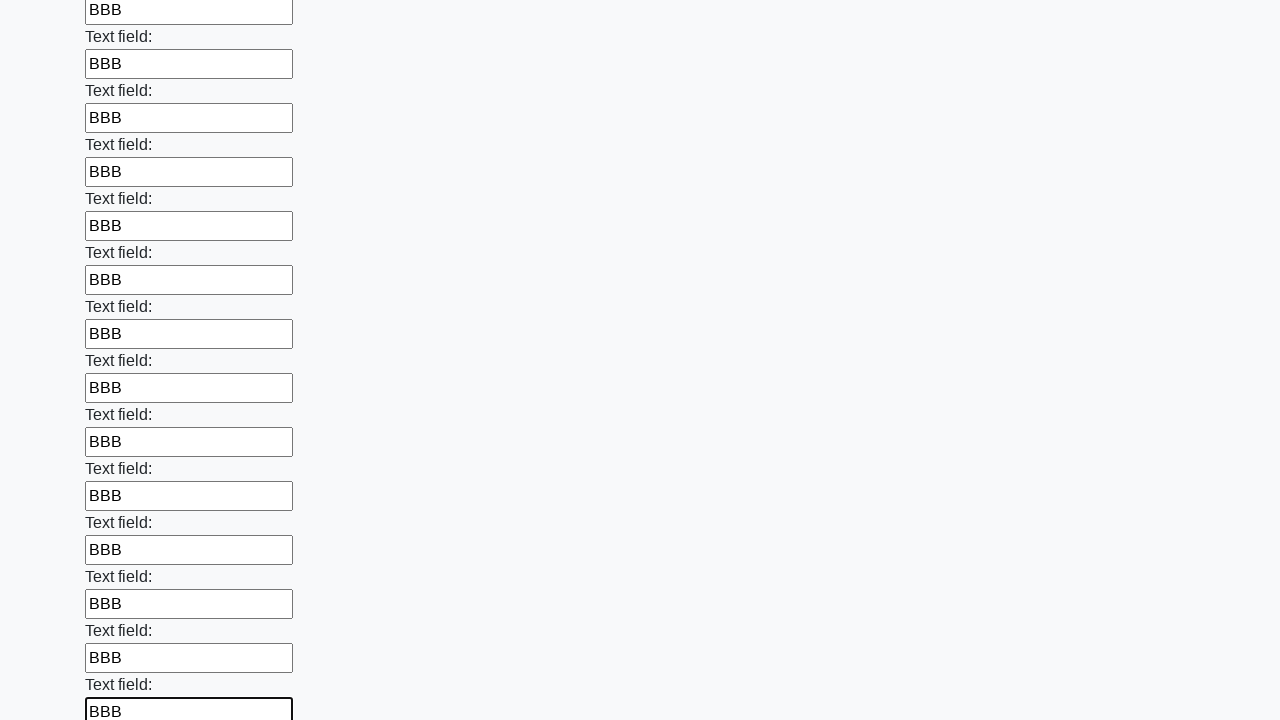

Filled an input field with 'BBB' on input >> nth=61
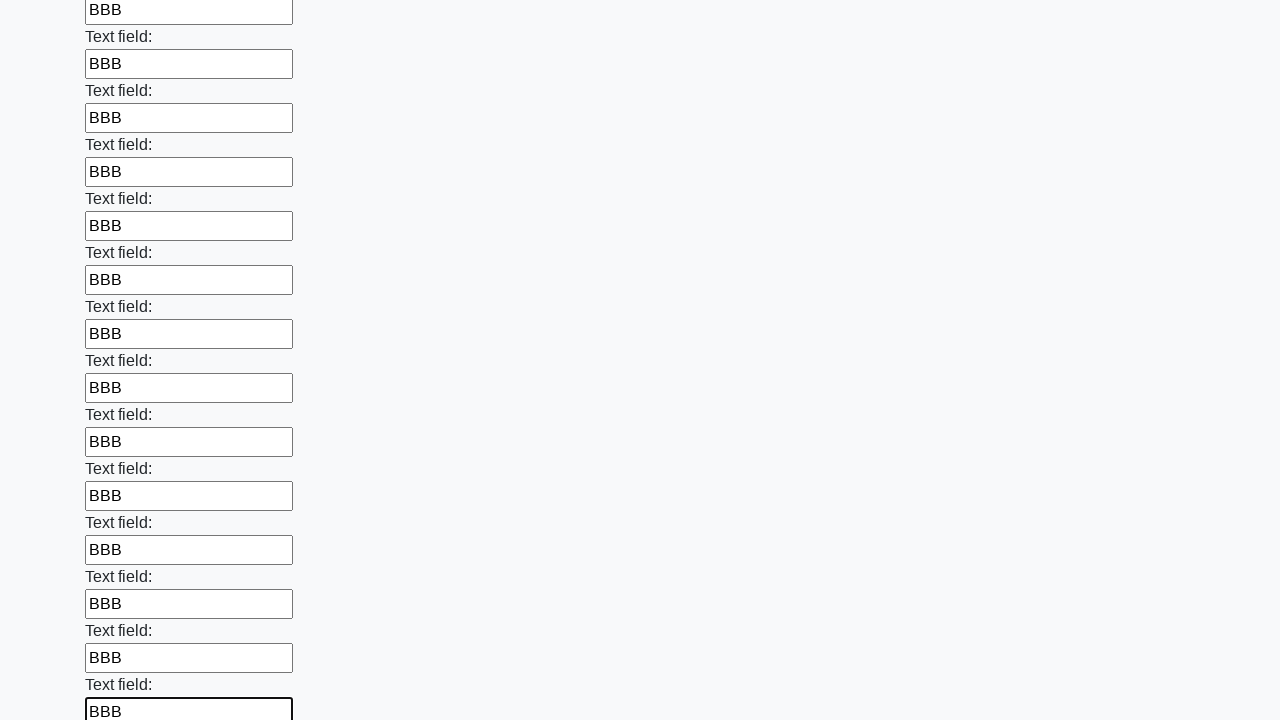

Filled an input field with 'BBB' on input >> nth=62
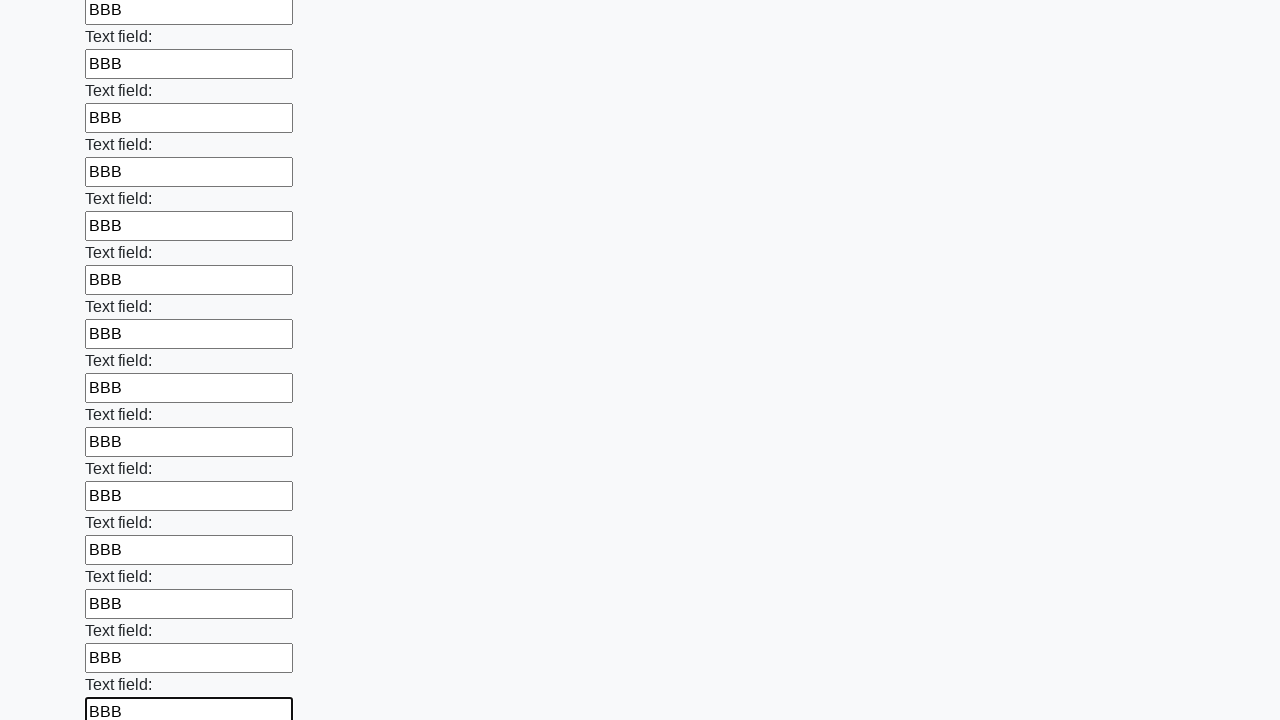

Filled an input field with 'BBB' on input >> nth=63
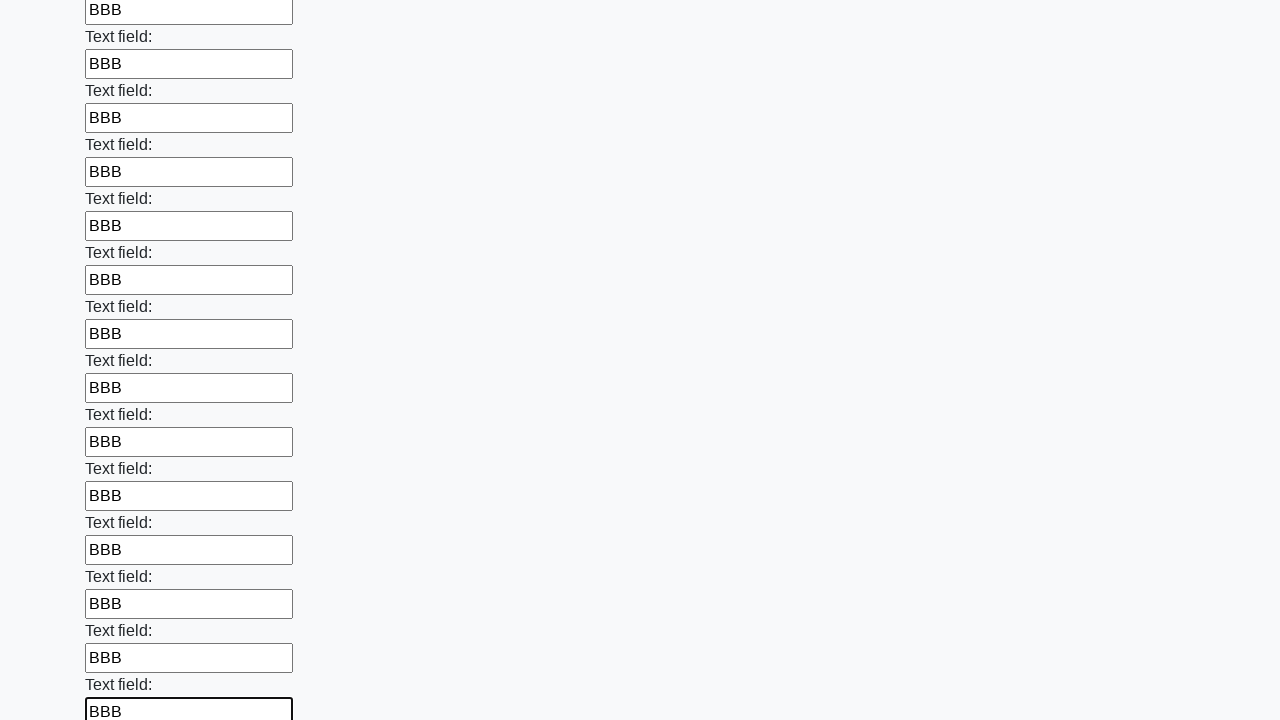

Filled an input field with 'BBB' on input >> nth=64
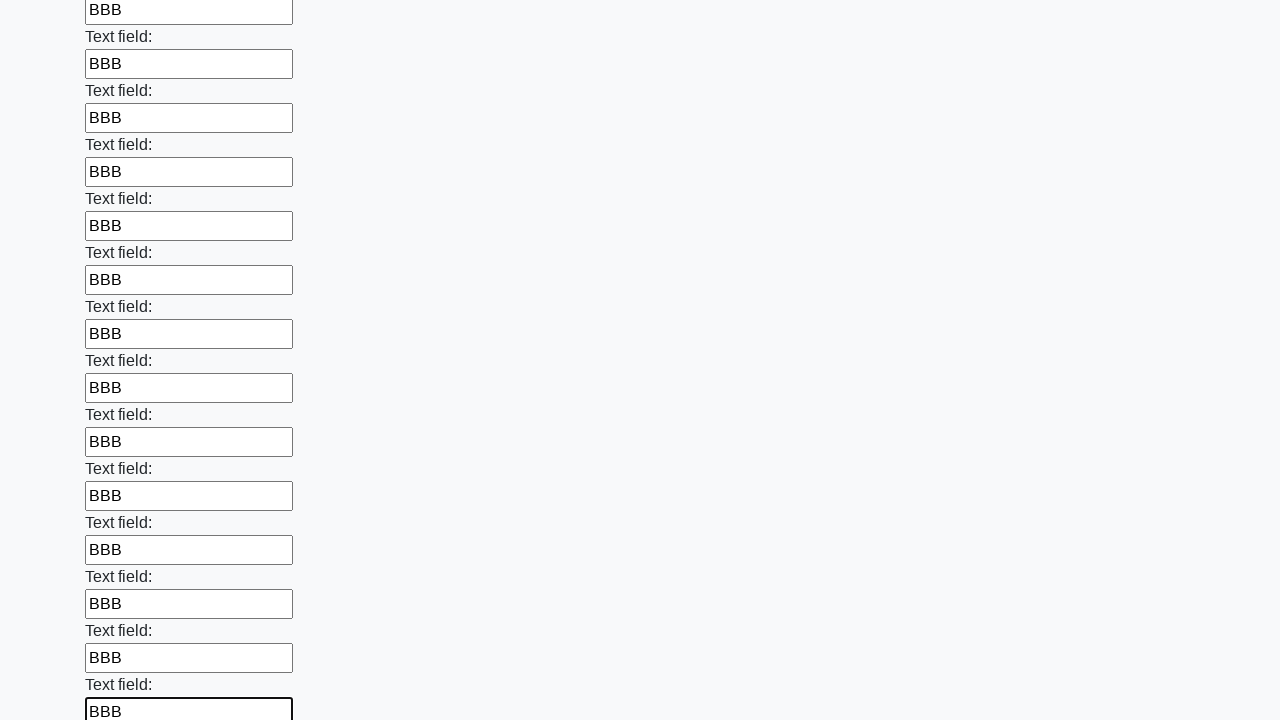

Filled an input field with 'BBB' on input >> nth=65
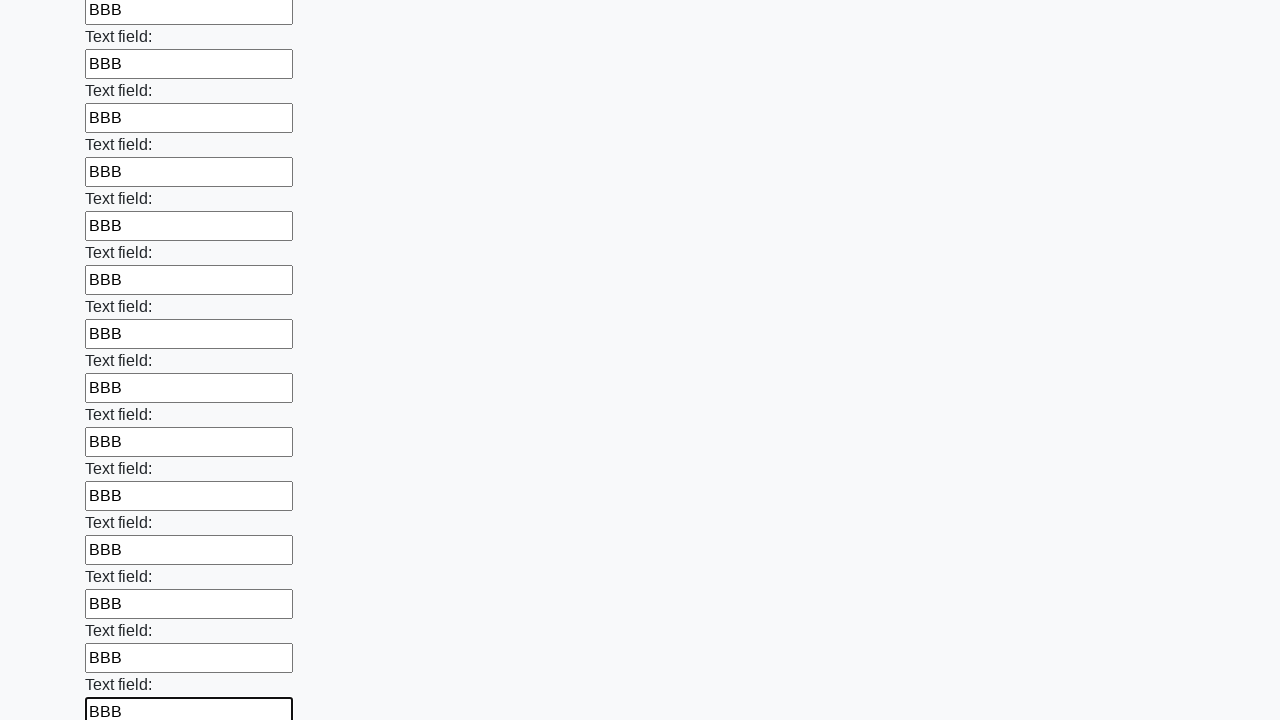

Filled an input field with 'BBB' on input >> nth=66
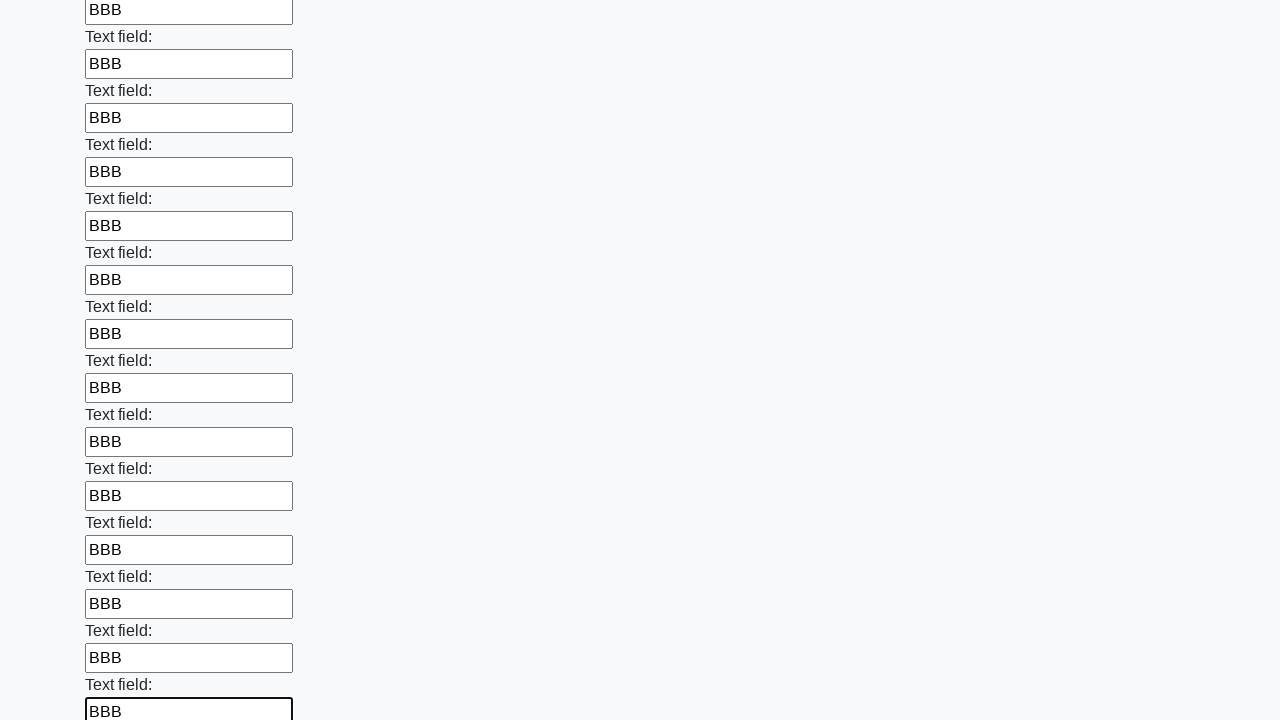

Filled an input field with 'BBB' on input >> nth=67
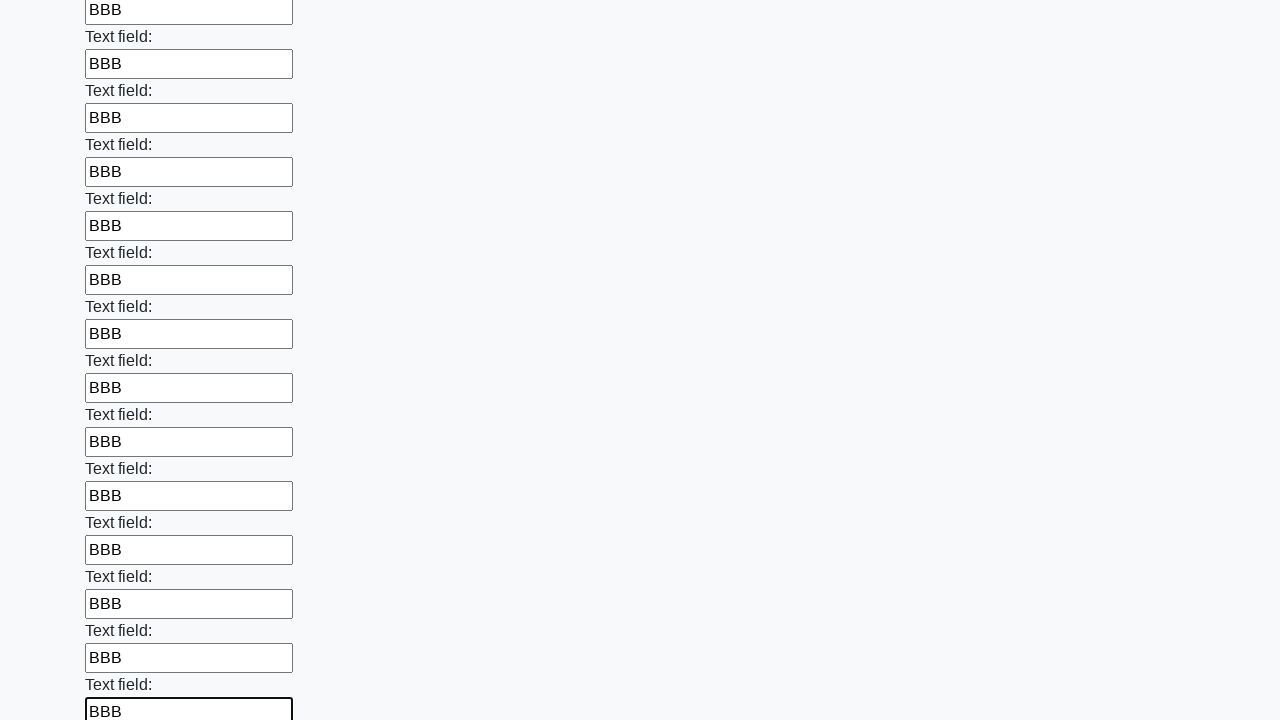

Filled an input field with 'BBB' on input >> nth=68
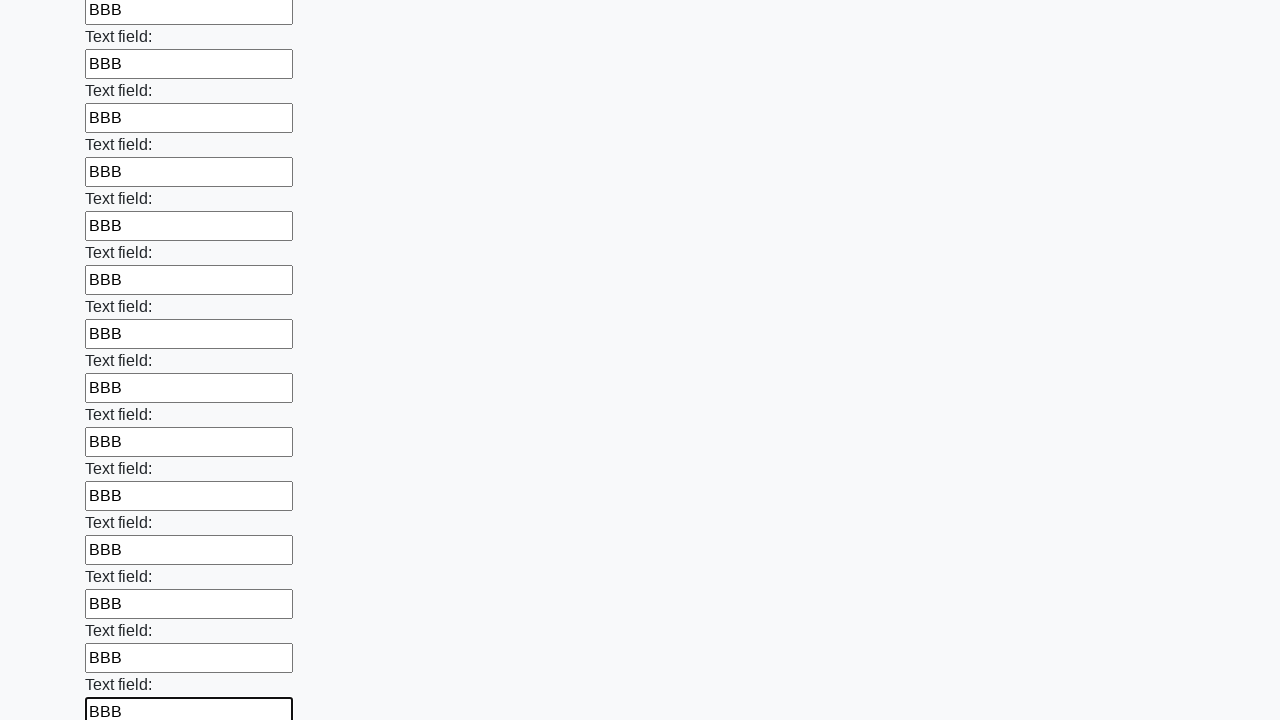

Filled an input field with 'BBB' on input >> nth=69
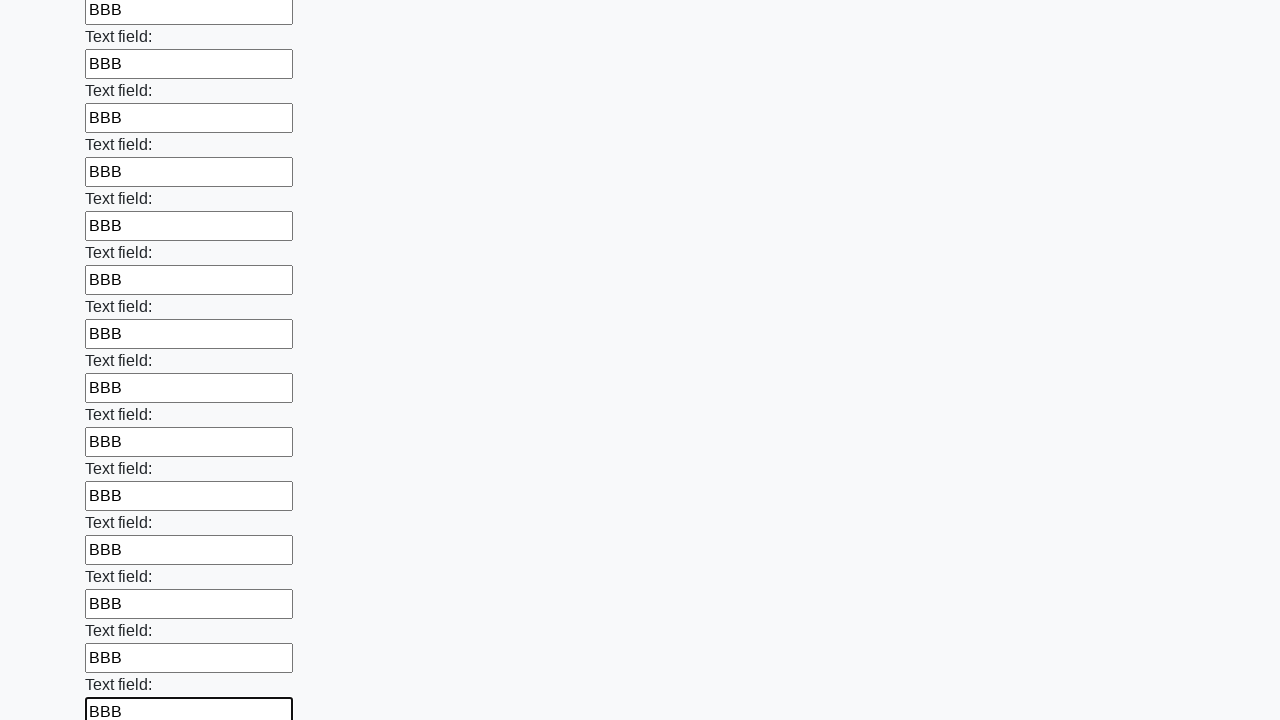

Filled an input field with 'BBB' on input >> nth=70
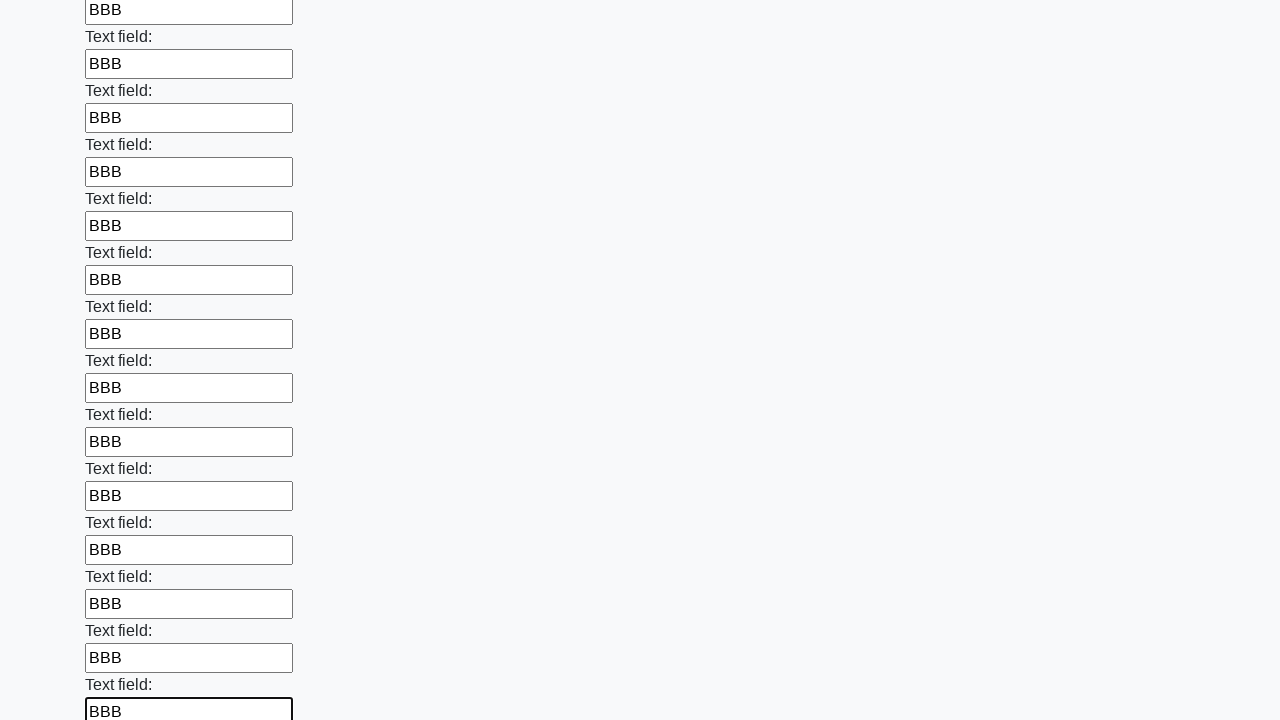

Filled an input field with 'BBB' on input >> nth=71
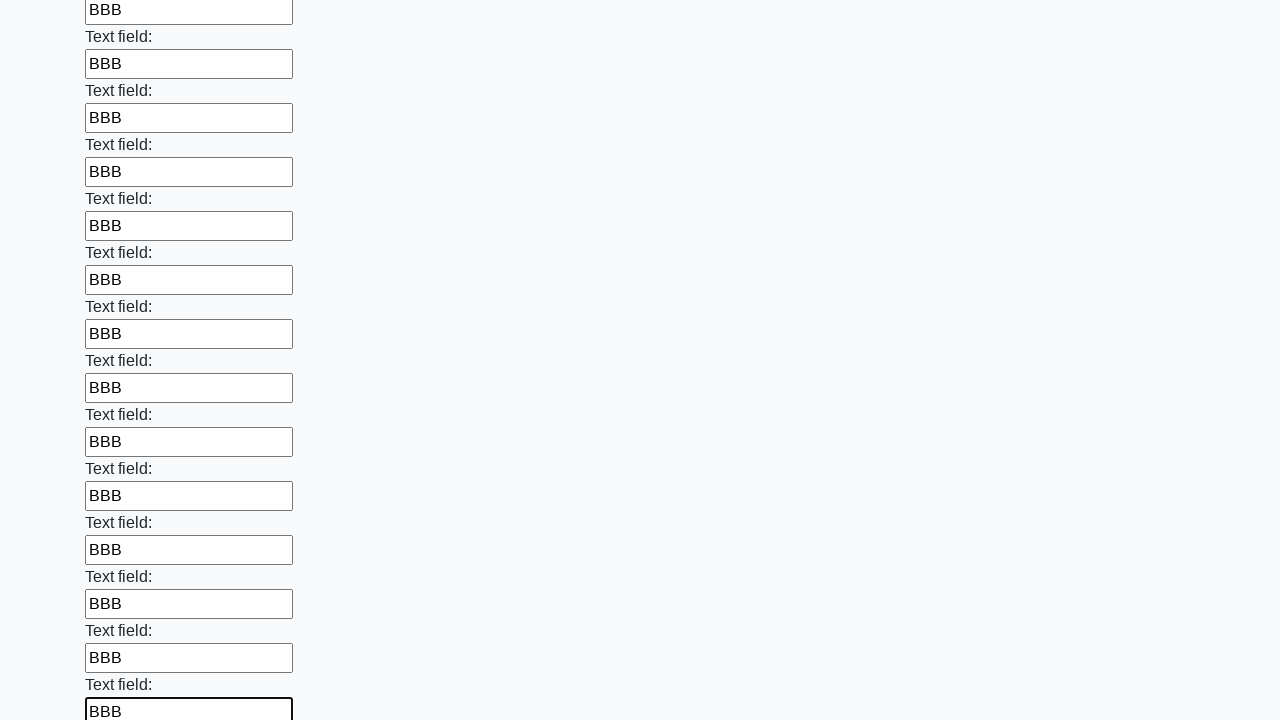

Filled an input field with 'BBB' on input >> nth=72
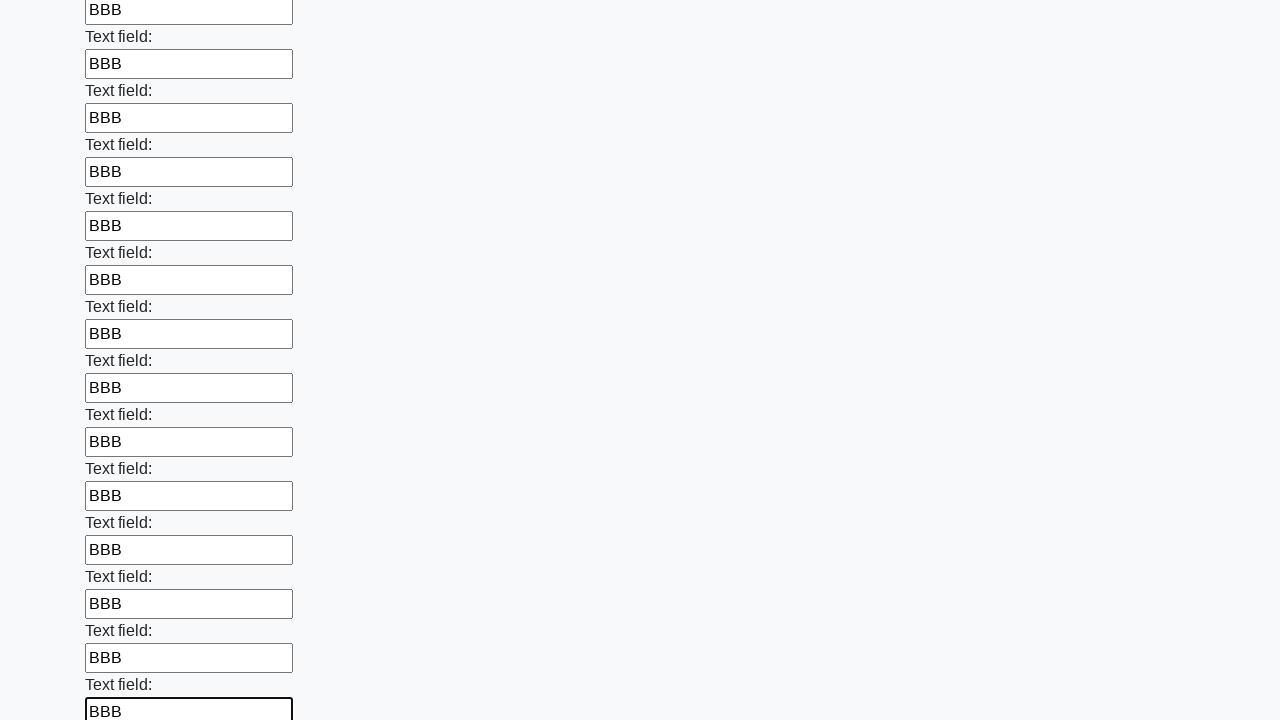

Filled an input field with 'BBB' on input >> nth=73
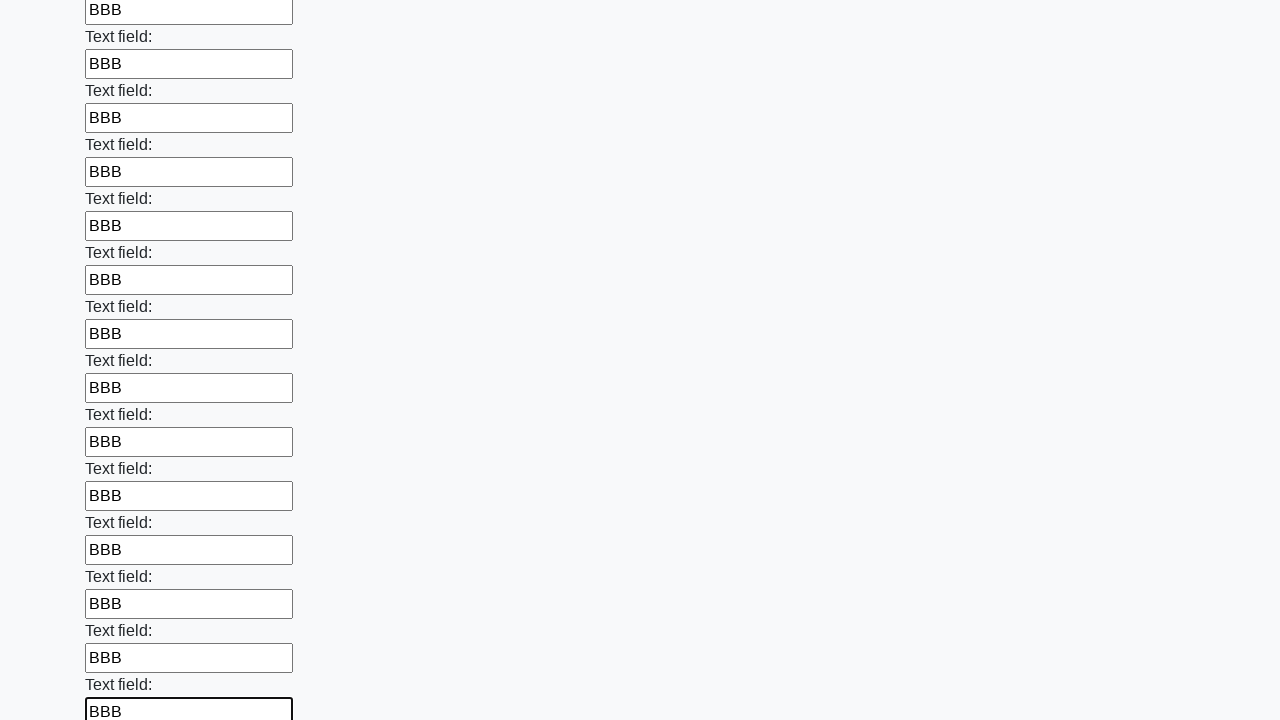

Filled an input field with 'BBB' on input >> nth=74
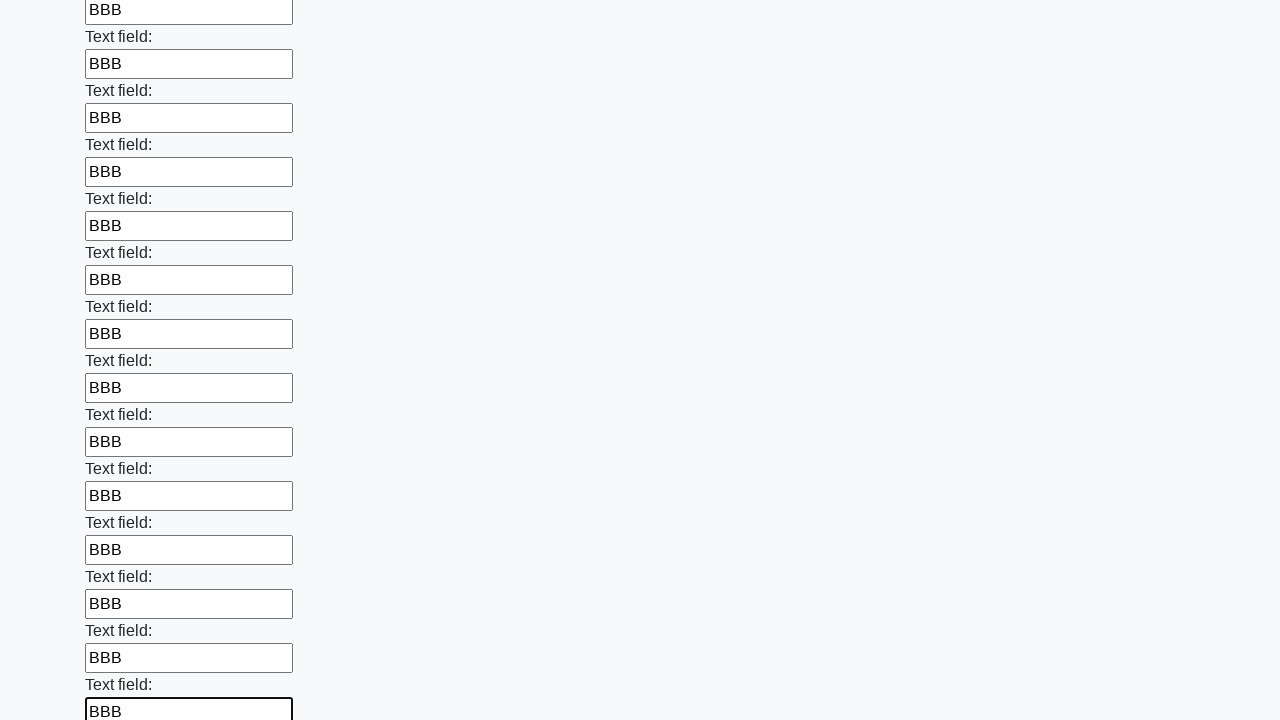

Filled an input field with 'BBB' on input >> nth=75
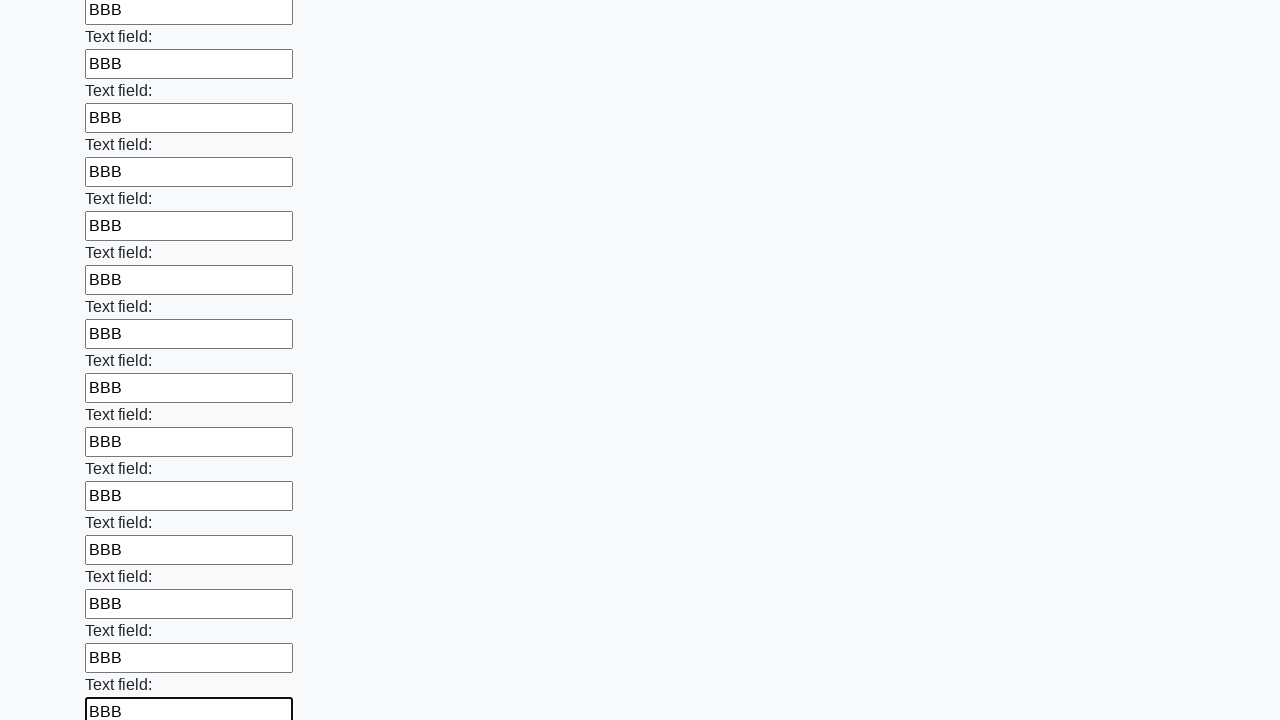

Filled an input field with 'BBB' on input >> nth=76
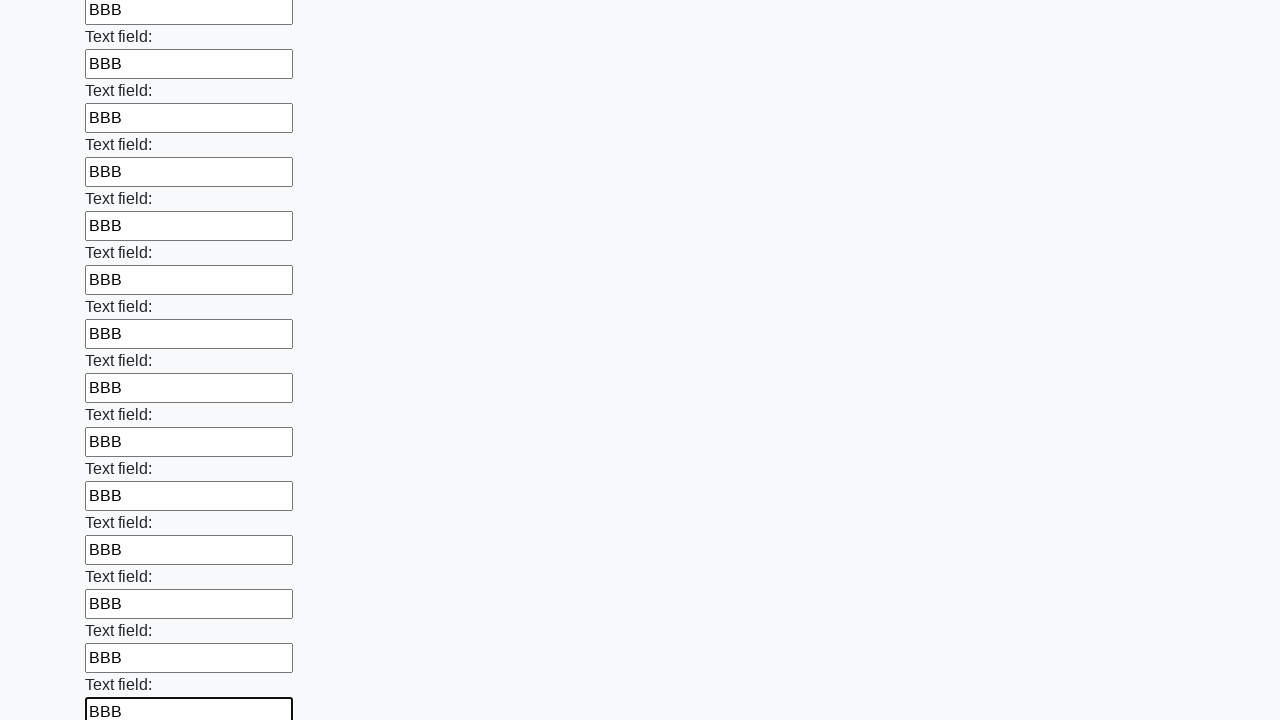

Filled an input field with 'BBB' on input >> nth=77
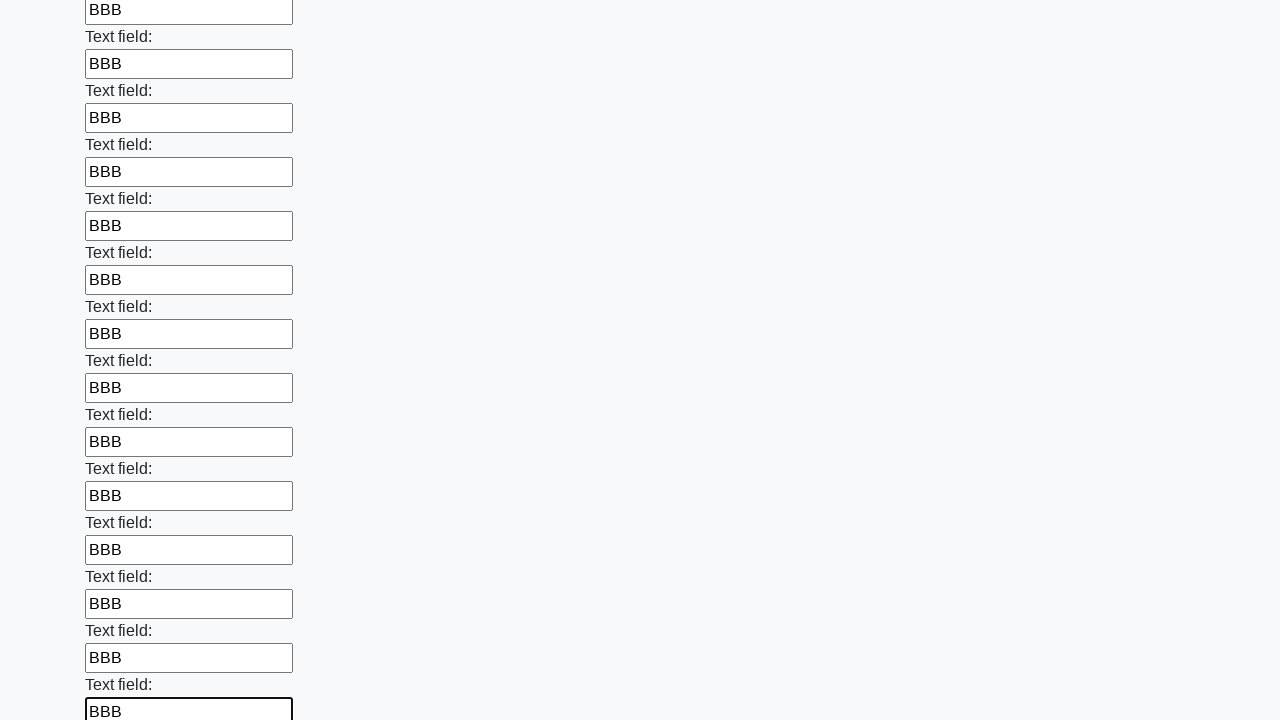

Filled an input field with 'BBB' on input >> nth=78
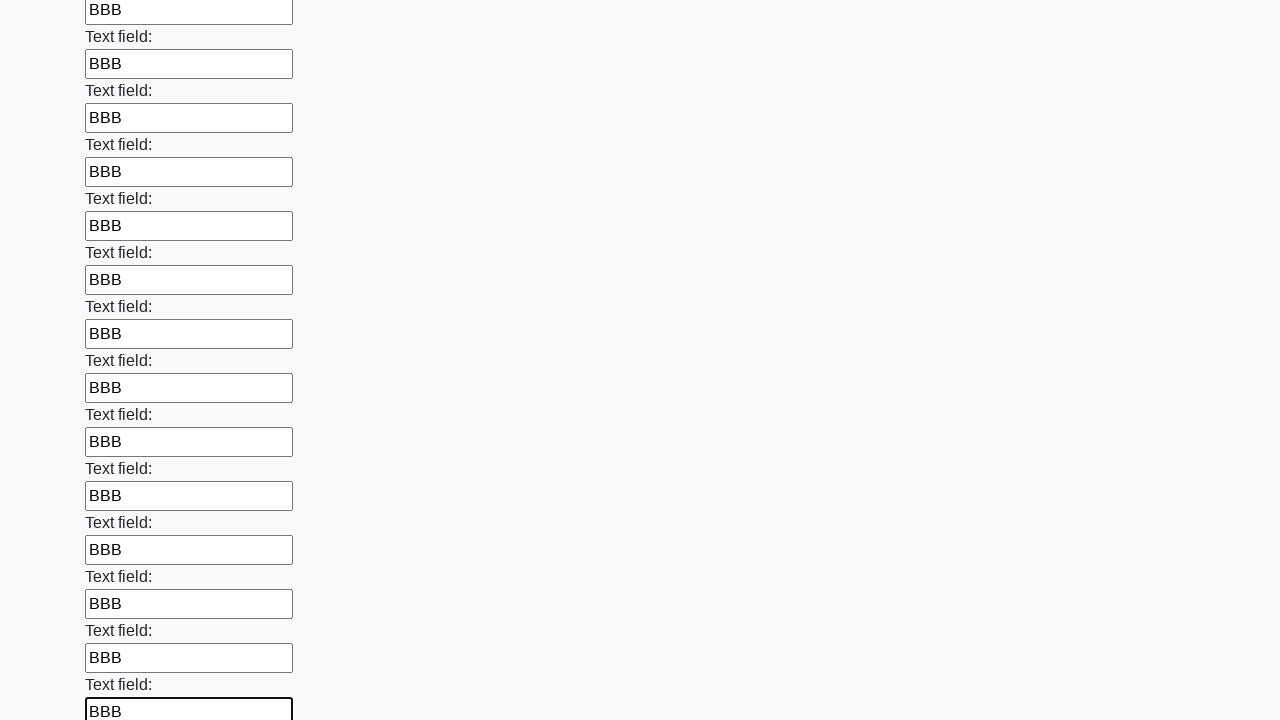

Filled an input field with 'BBB' on input >> nth=79
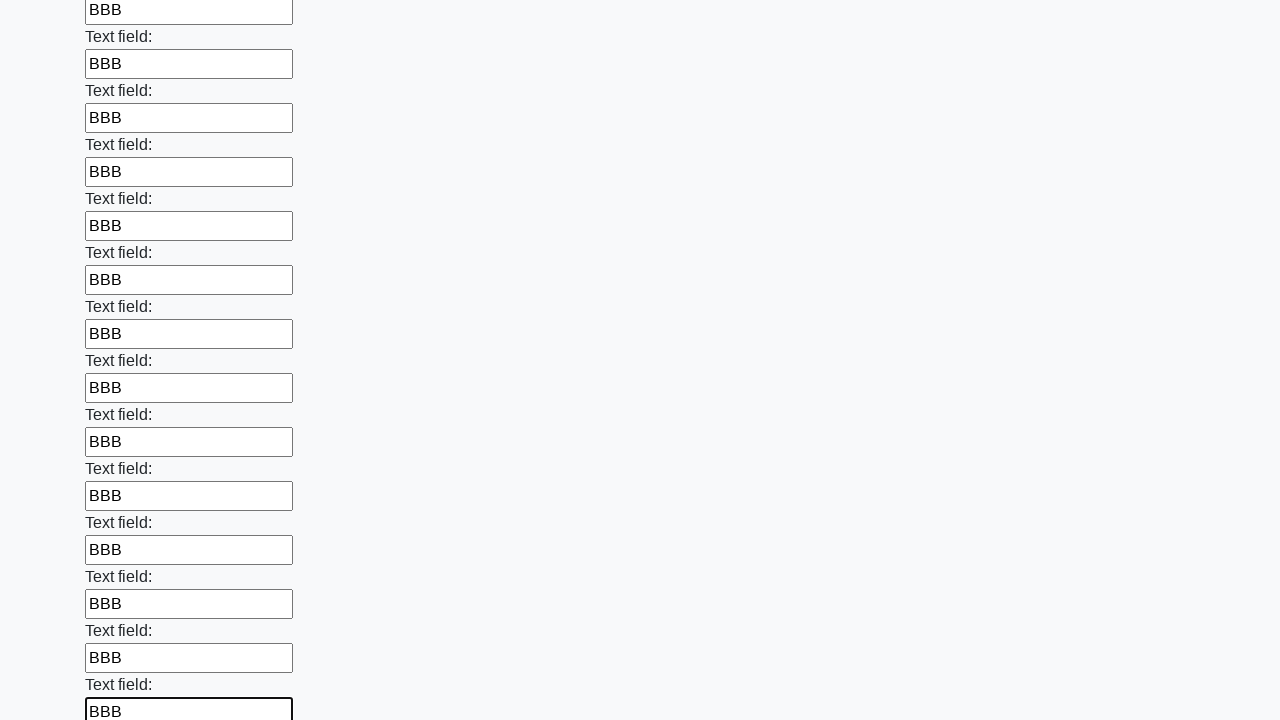

Filled an input field with 'BBB' on input >> nth=80
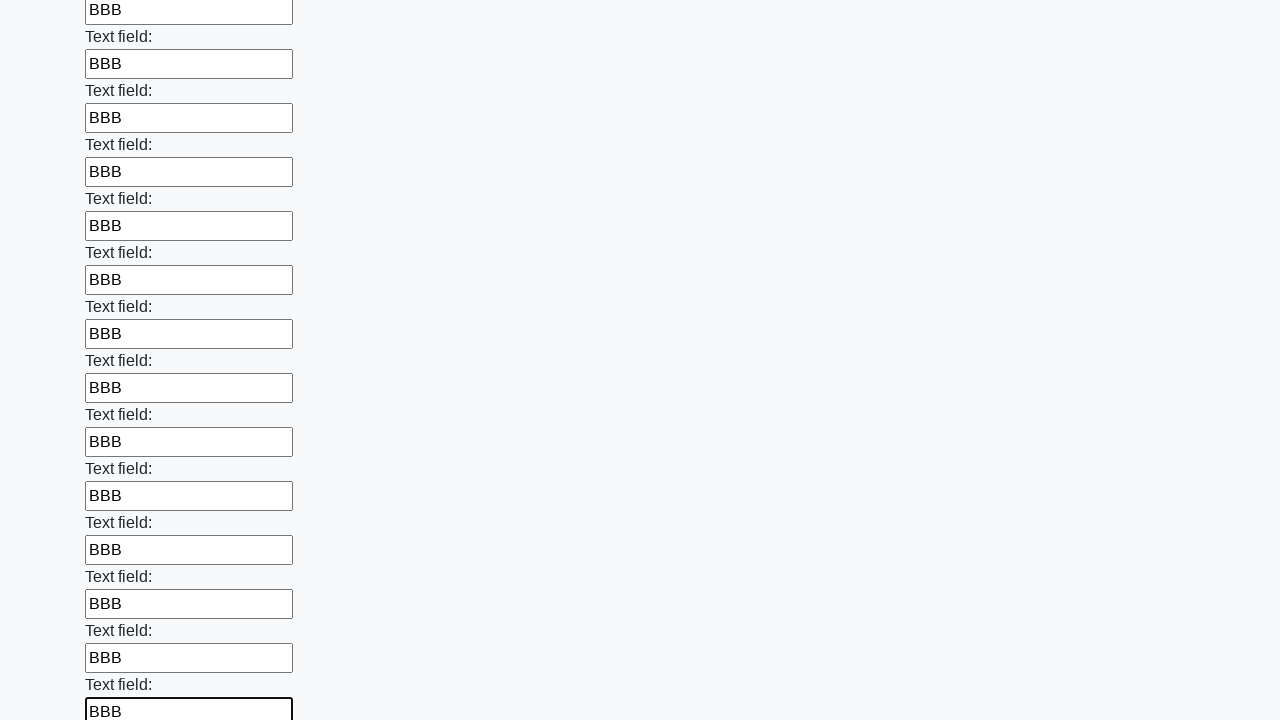

Filled an input field with 'BBB' on input >> nth=81
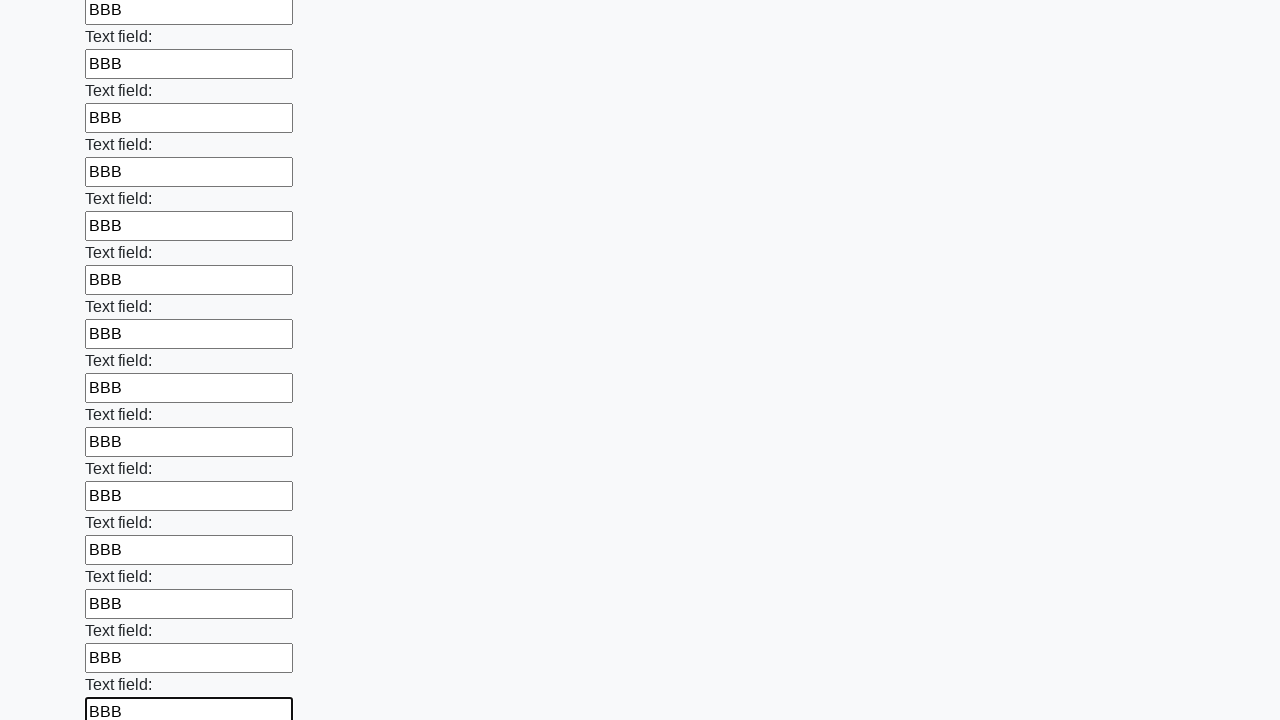

Filled an input field with 'BBB' on input >> nth=82
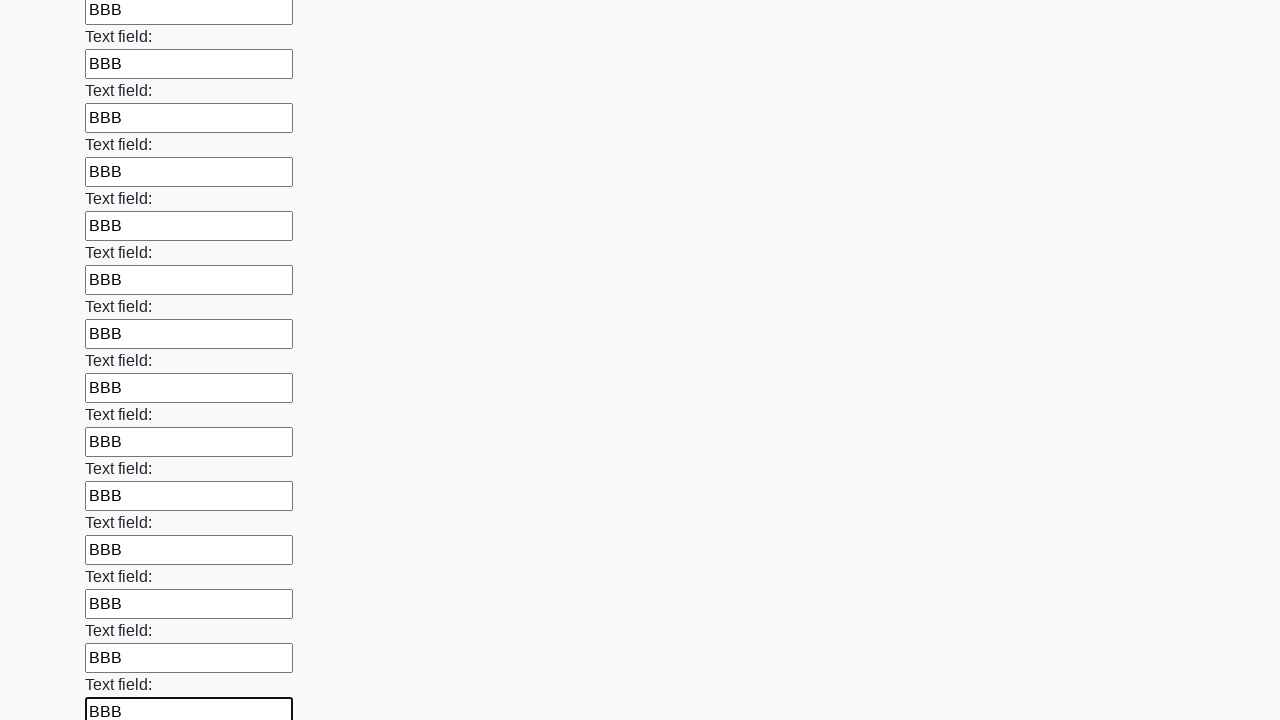

Filled an input field with 'BBB' on input >> nth=83
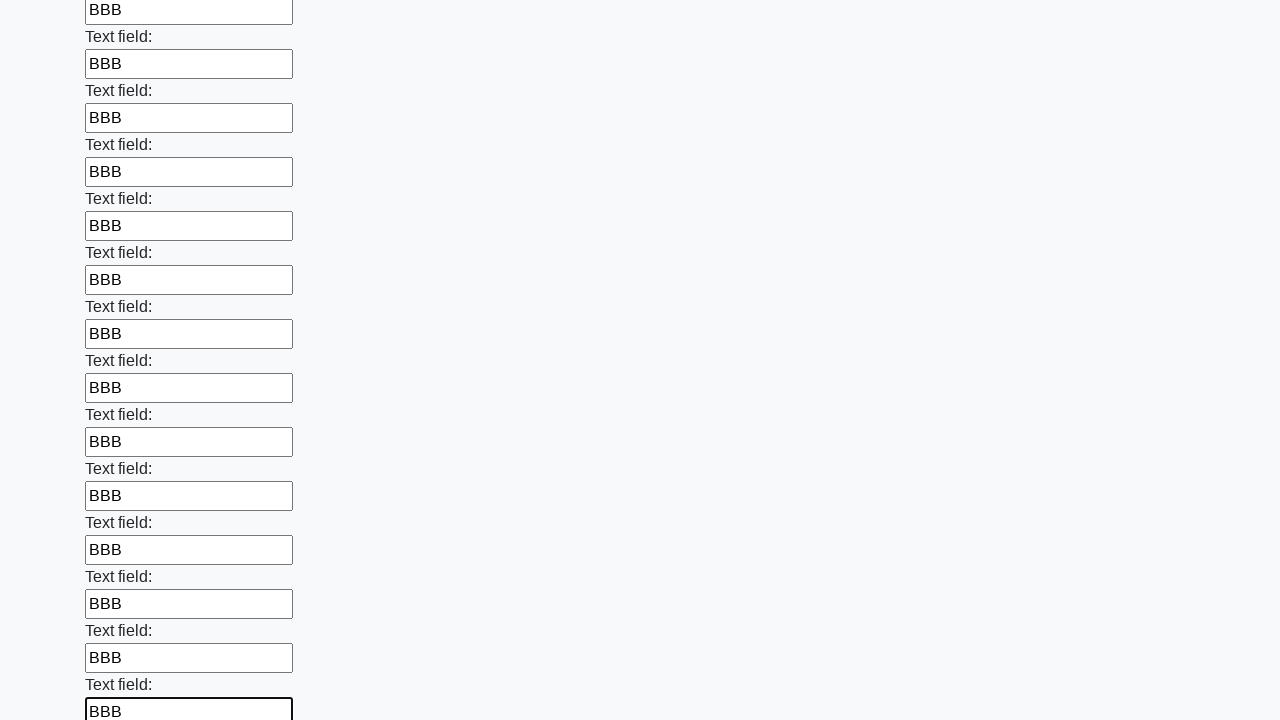

Filled an input field with 'BBB' on input >> nth=84
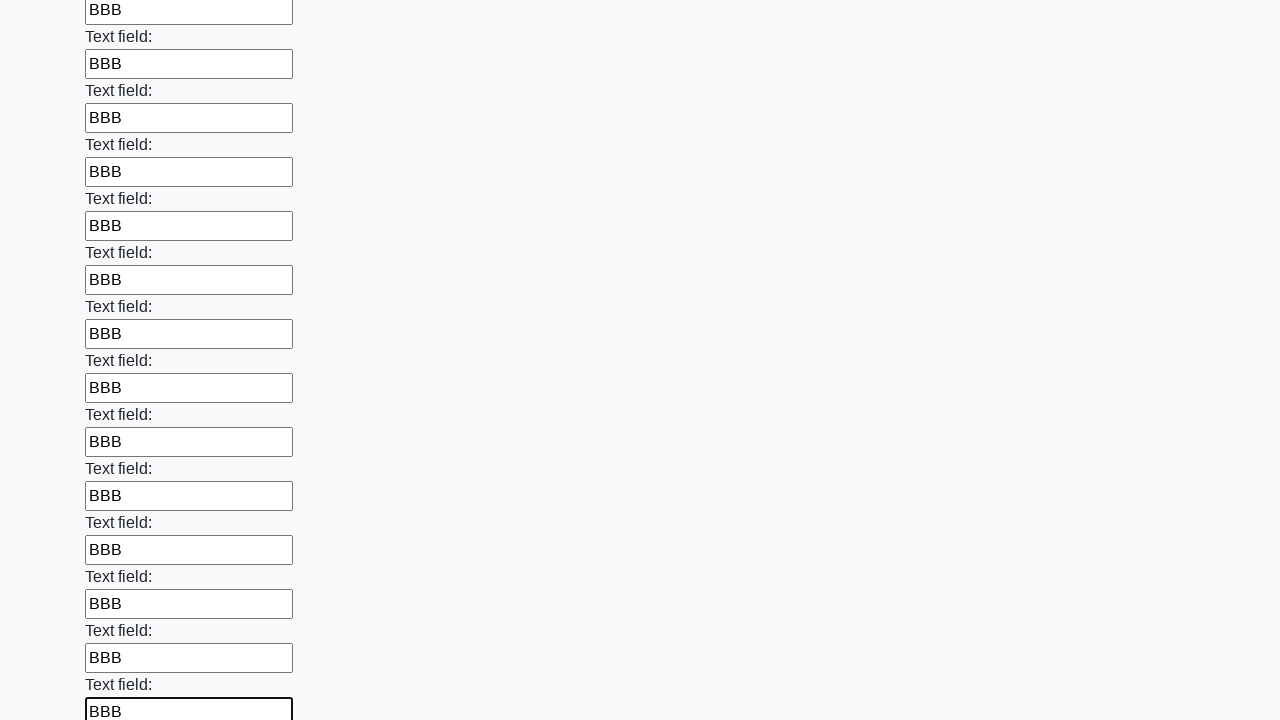

Filled an input field with 'BBB' on input >> nth=85
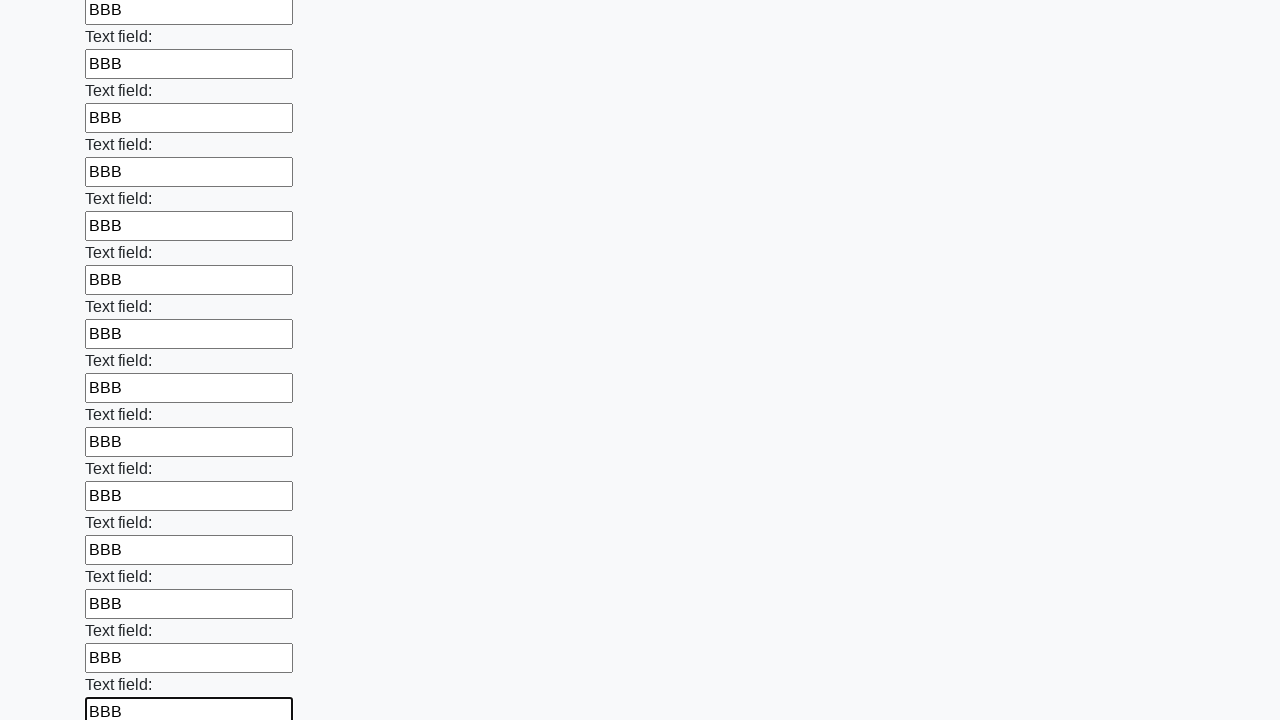

Filled an input field with 'BBB' on input >> nth=86
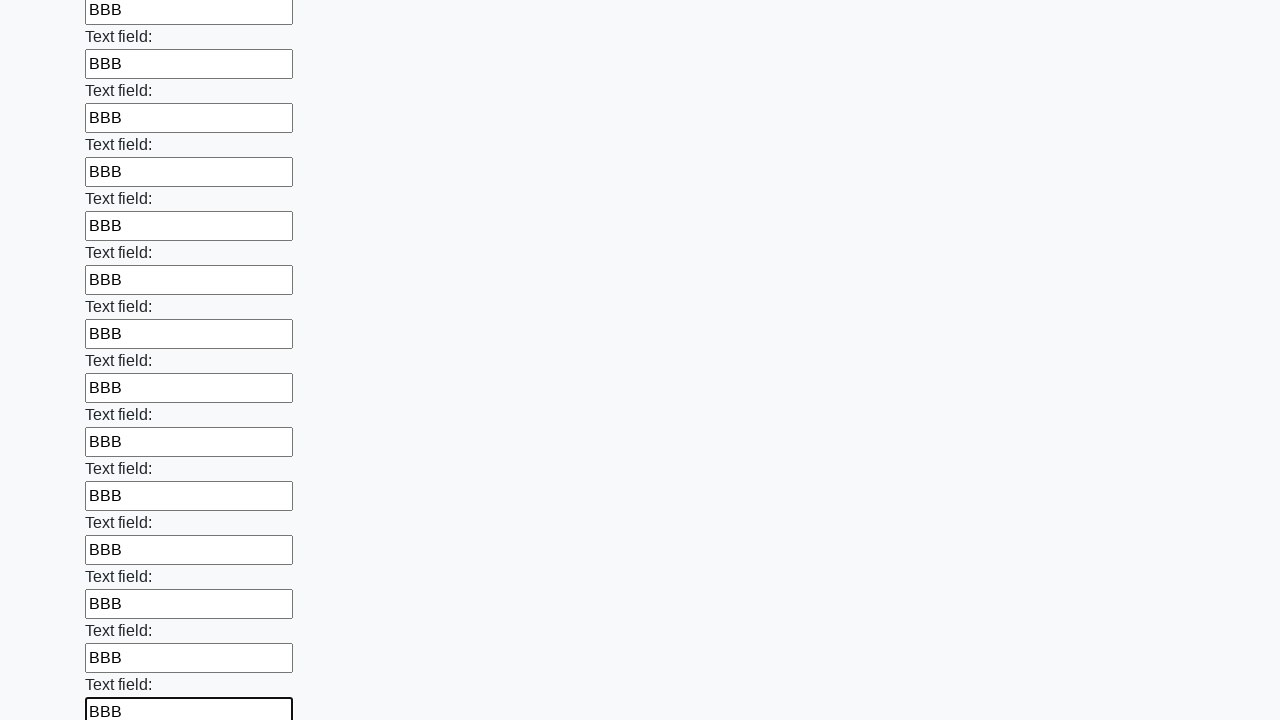

Filled an input field with 'BBB' on input >> nth=87
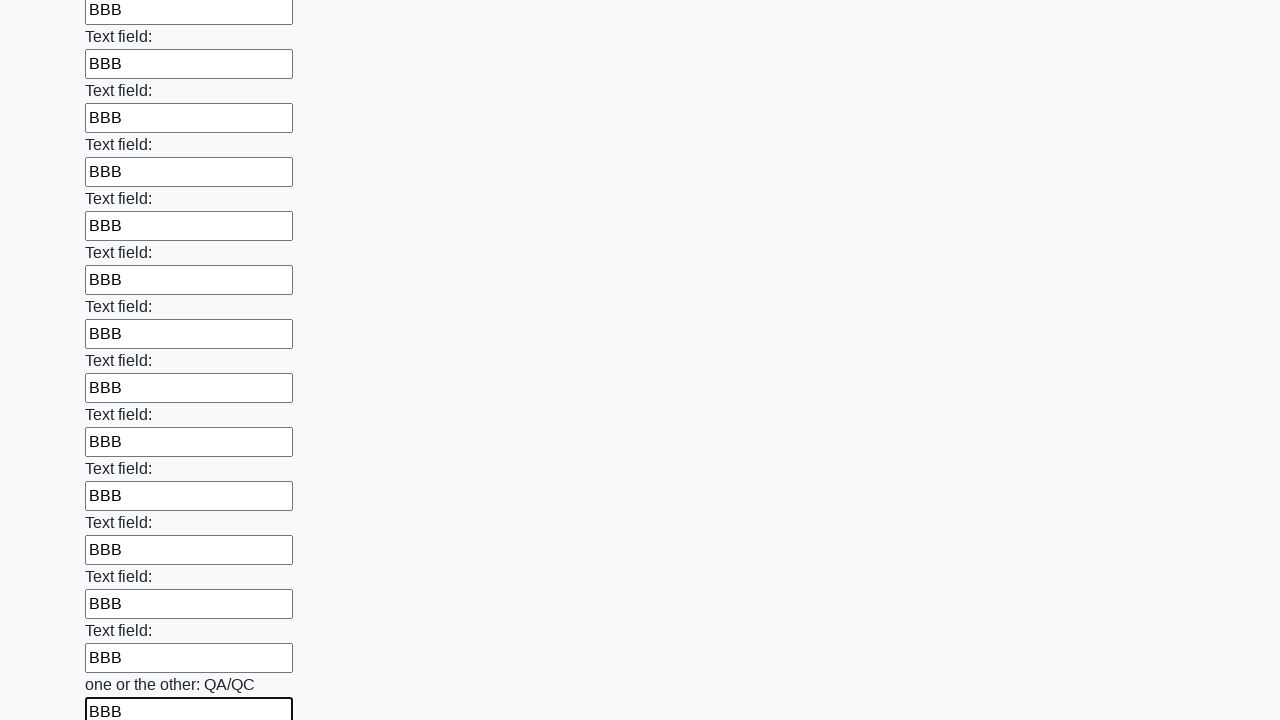

Filled an input field with 'BBB' on input >> nth=88
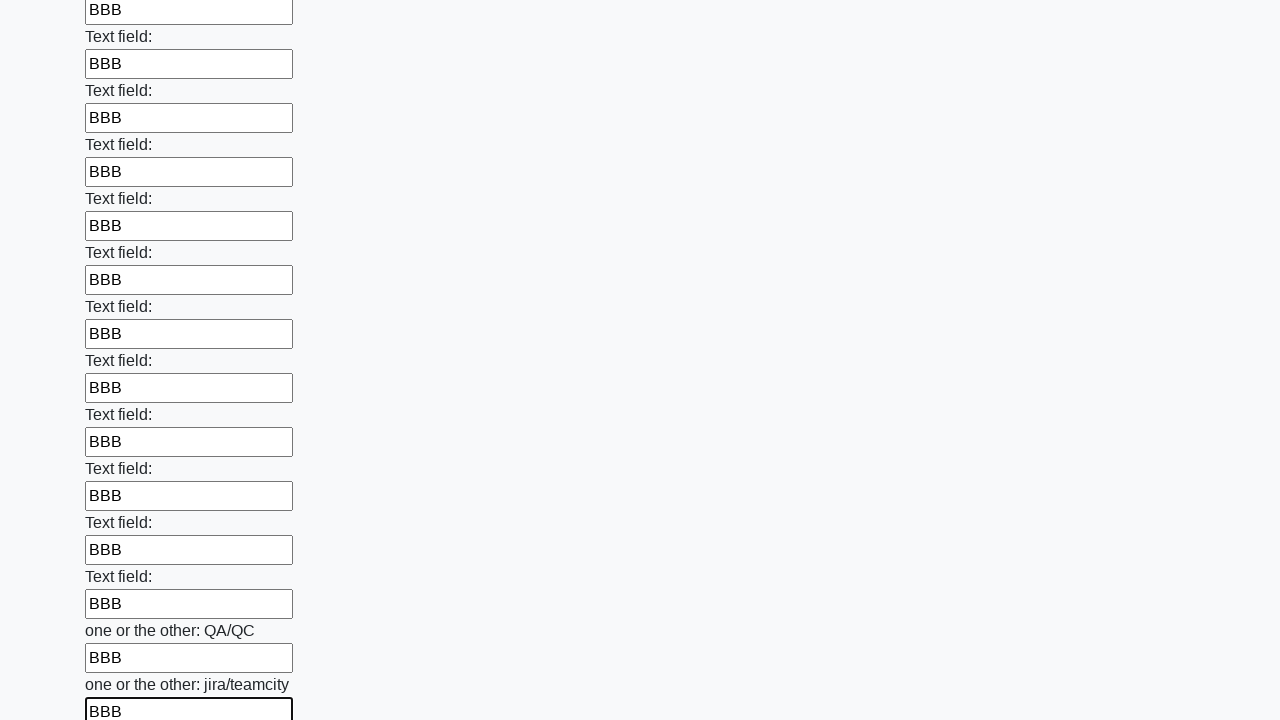

Filled an input field with 'BBB' on input >> nth=89
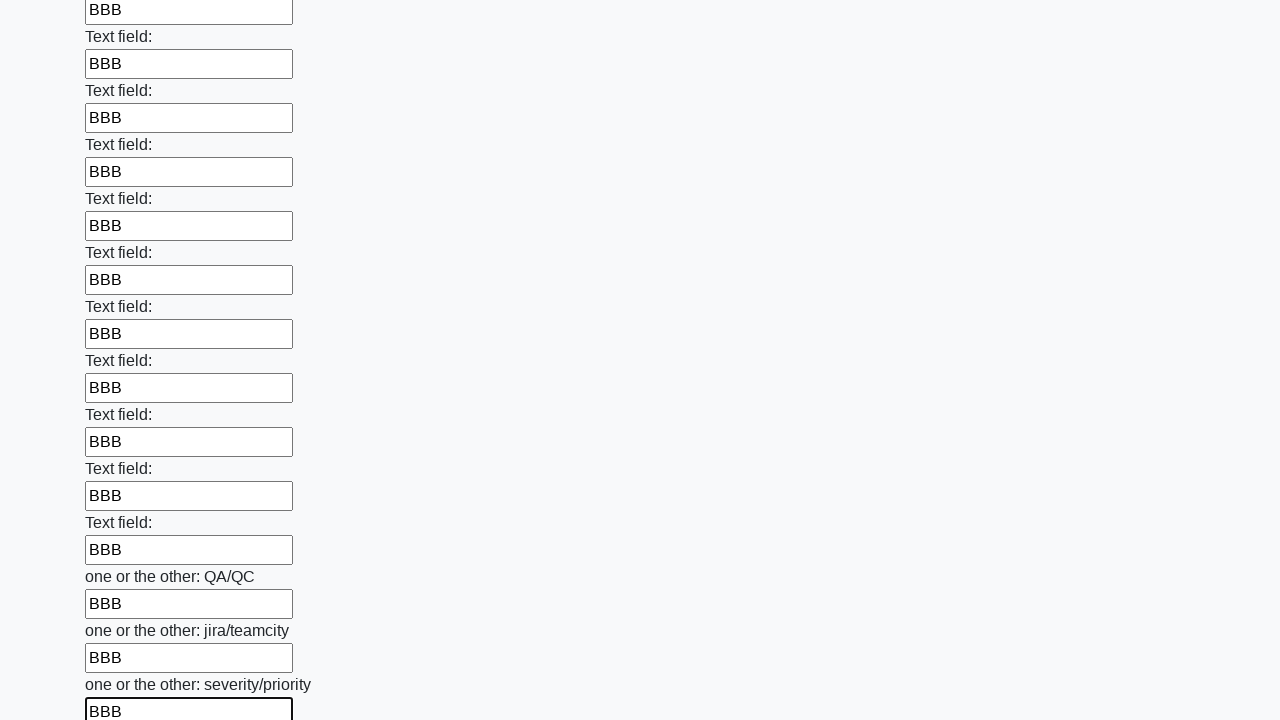

Filled an input field with 'BBB' on input >> nth=90
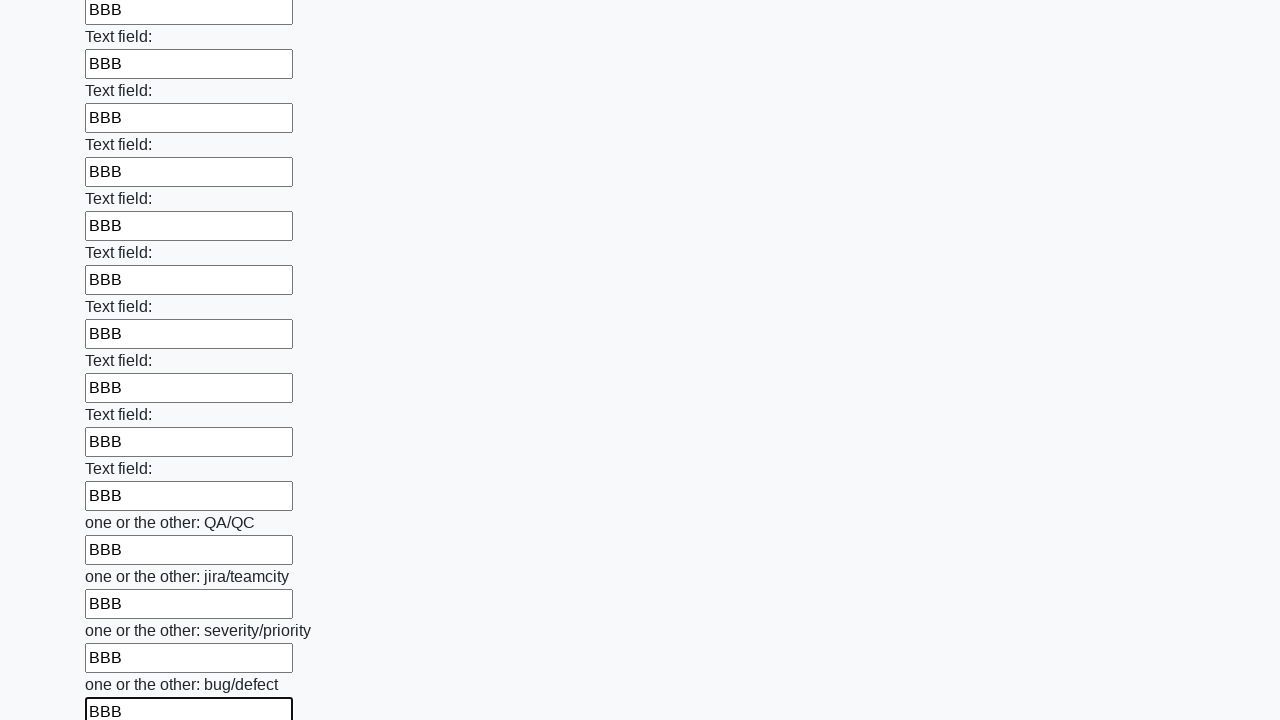

Filled an input field with 'BBB' on input >> nth=91
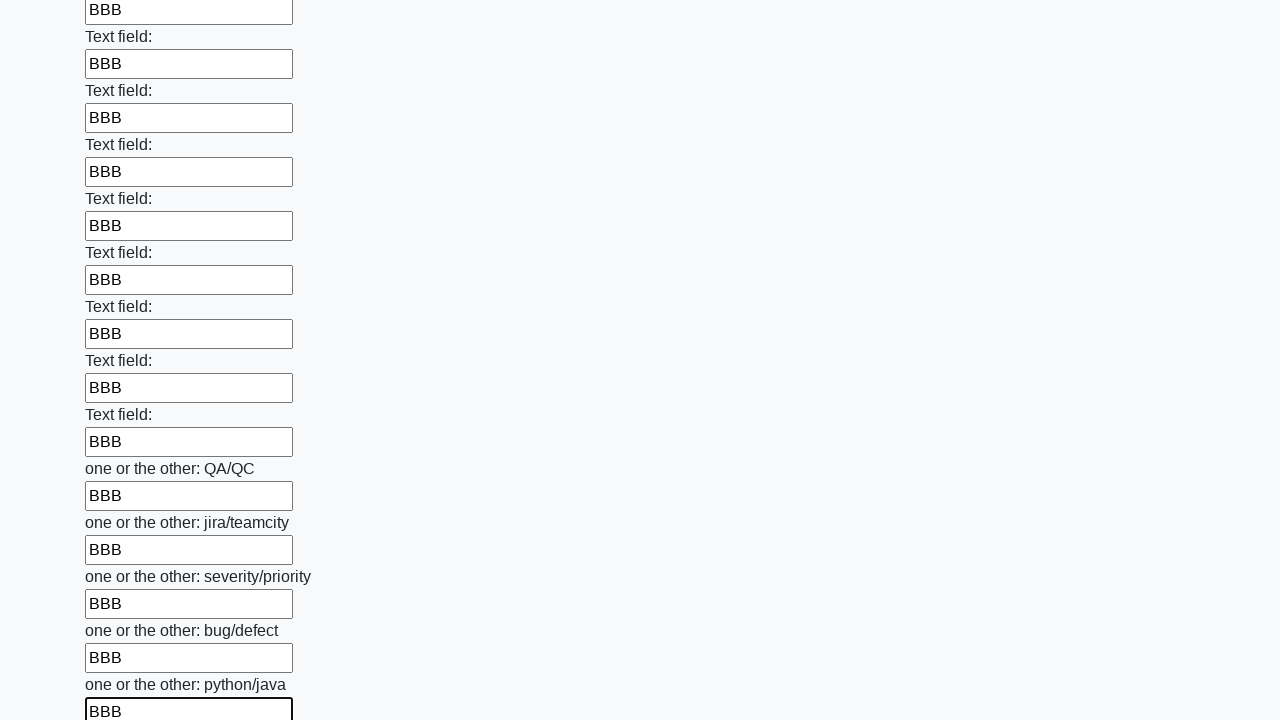

Filled an input field with 'BBB' on input >> nth=92
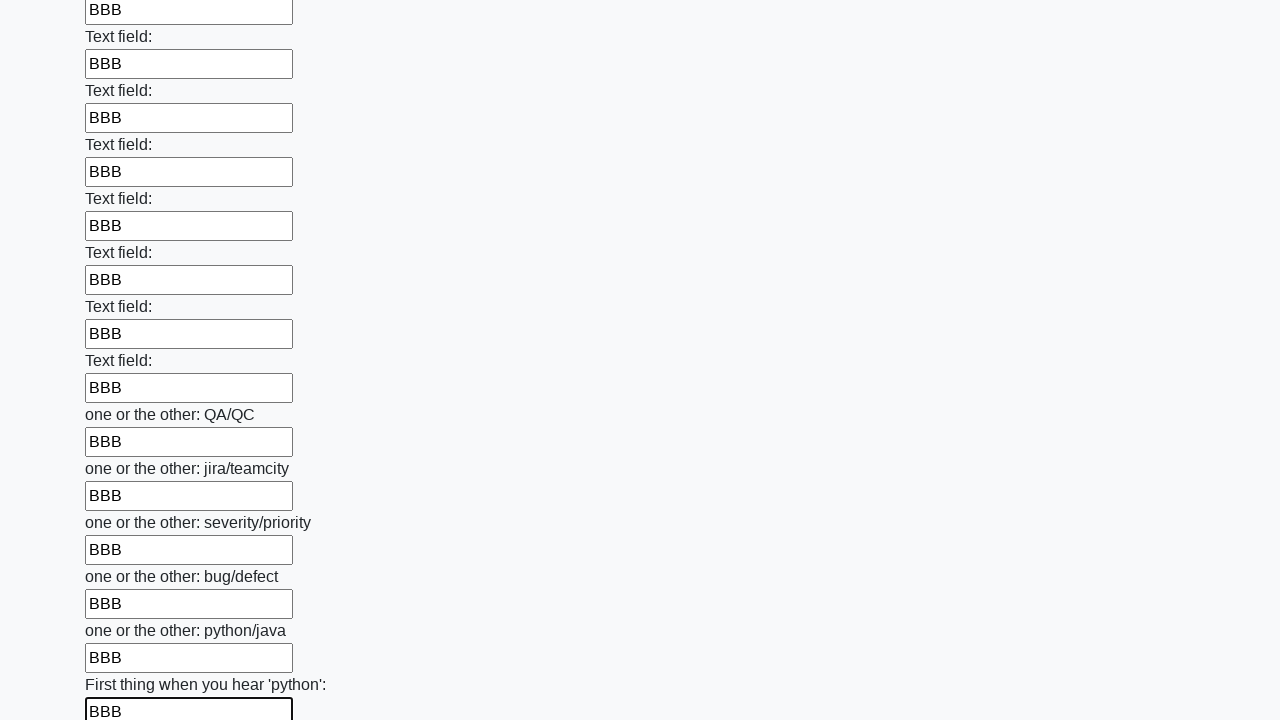

Filled an input field with 'BBB' on input >> nth=93
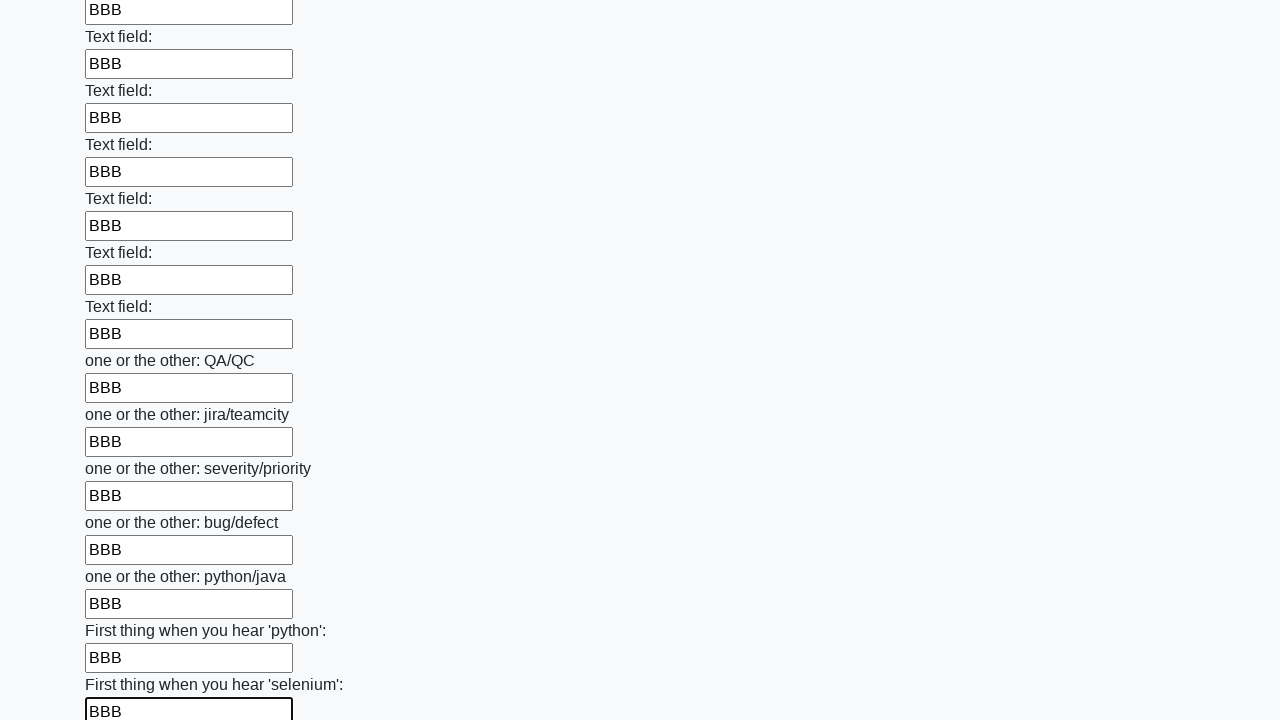

Filled an input field with 'BBB' on input >> nth=94
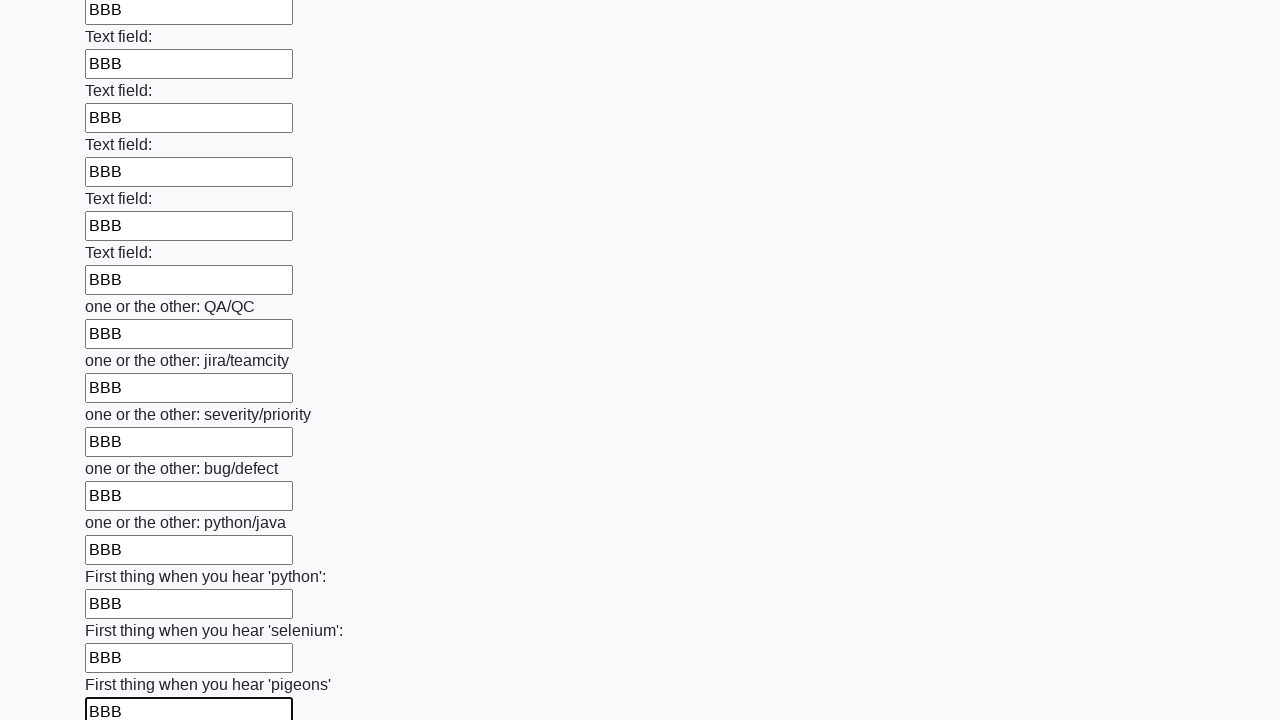

Filled an input field with 'BBB' on input >> nth=95
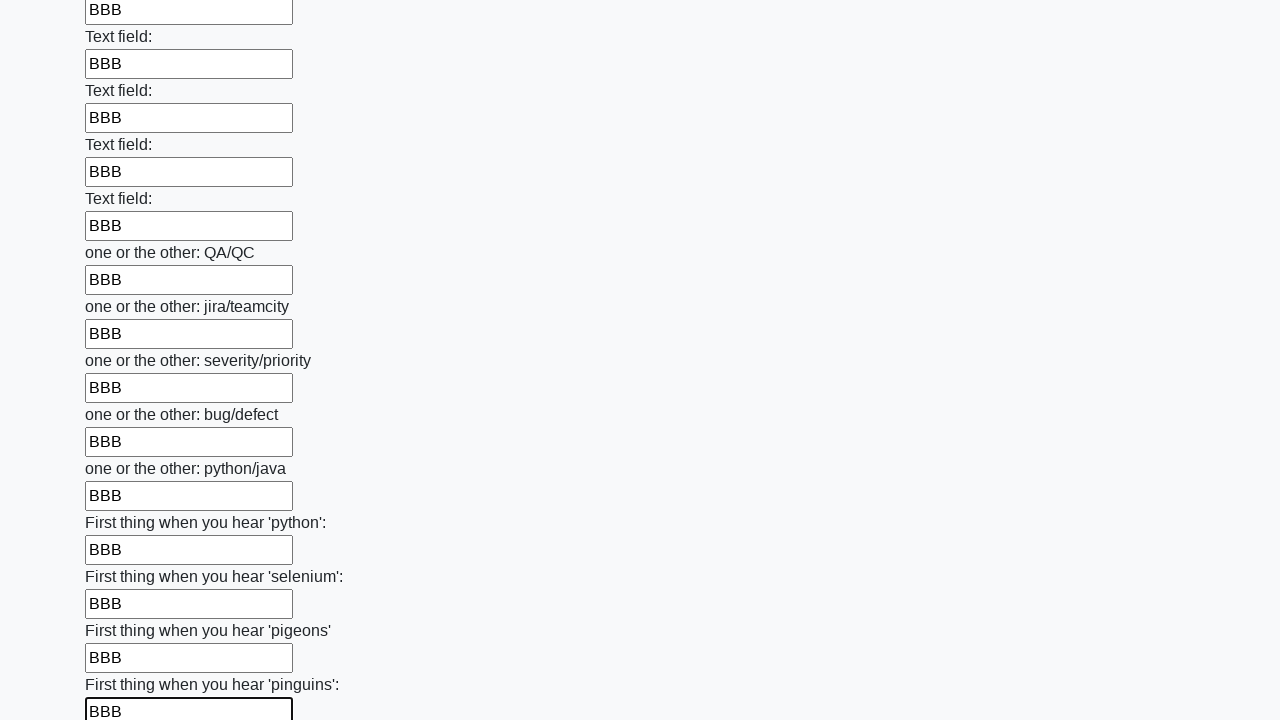

Filled an input field with 'BBB' on input >> nth=96
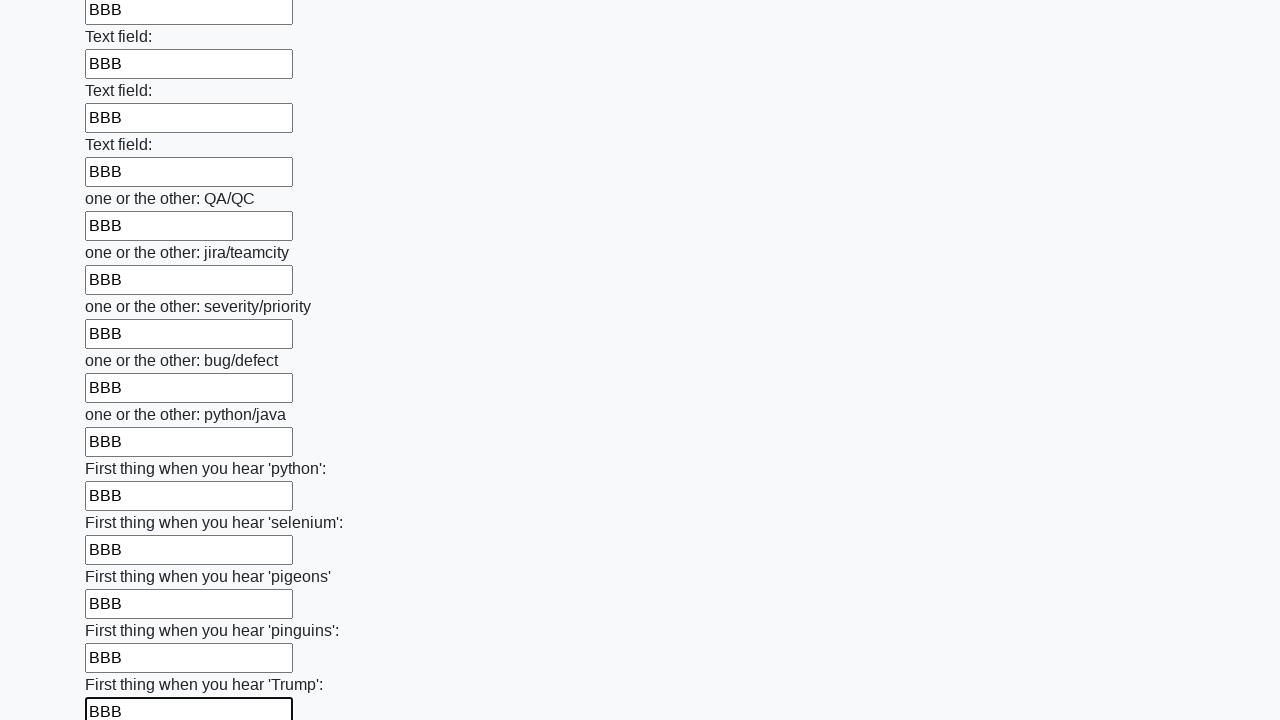

Filled an input field with 'BBB' on input >> nth=97
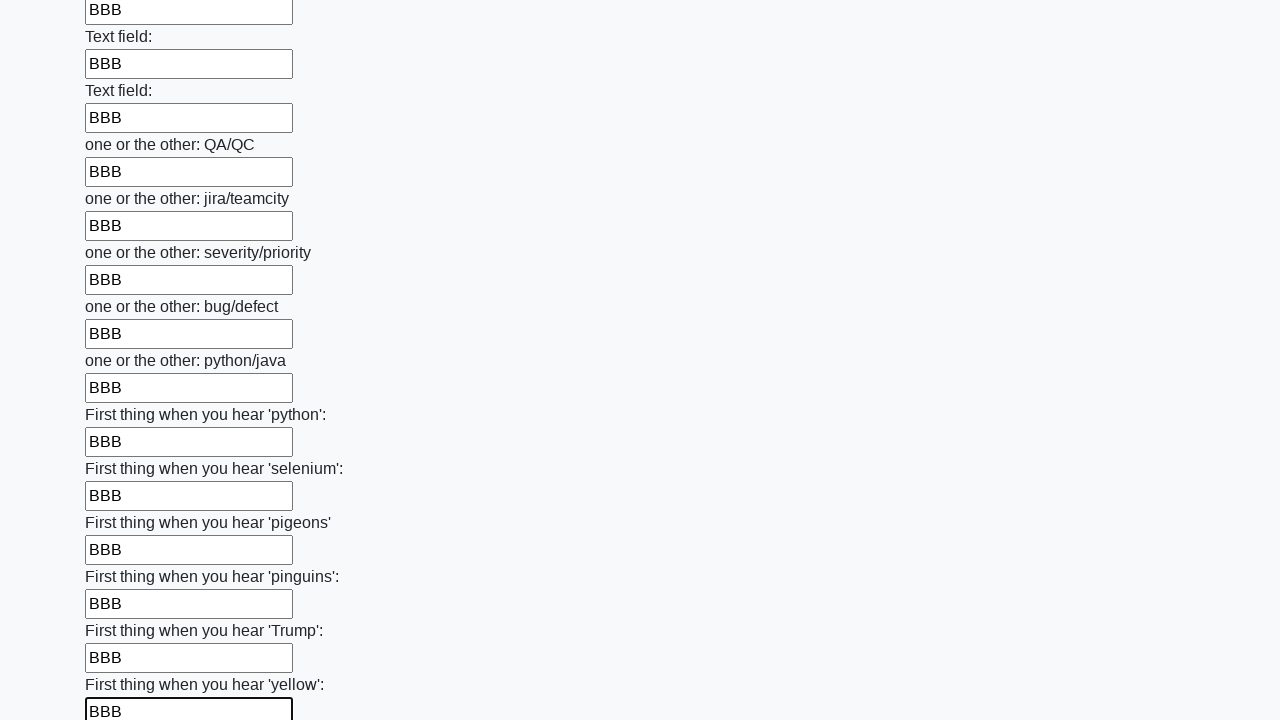

Filled an input field with 'BBB' on input >> nth=98
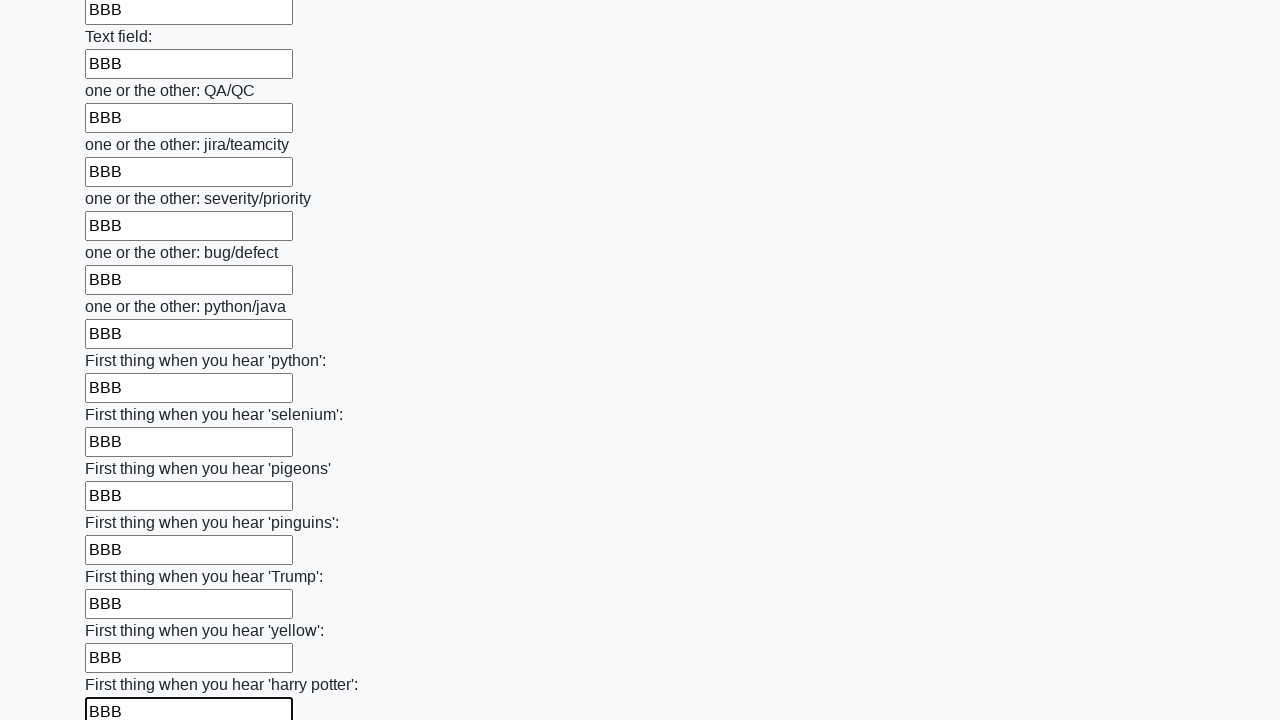

Filled an input field with 'BBB' on input >> nth=99
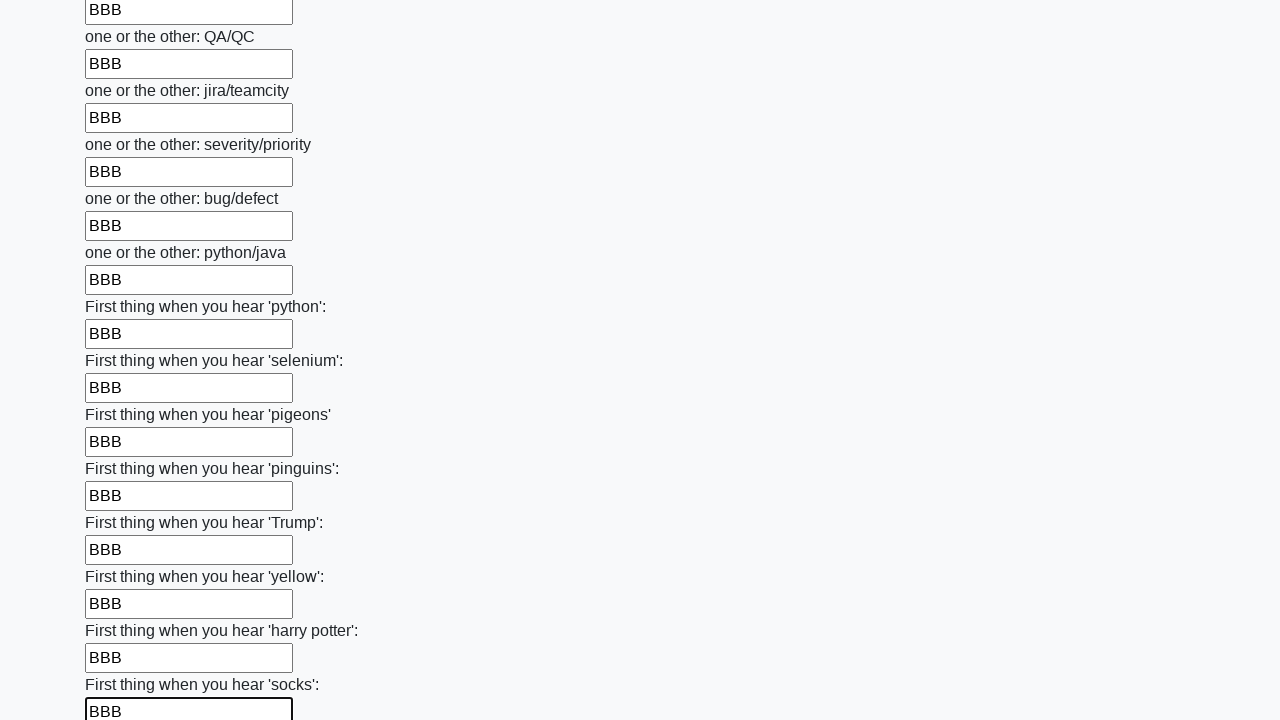

Clicked the submit button to trigger the alert at (123, 611) on button.btn
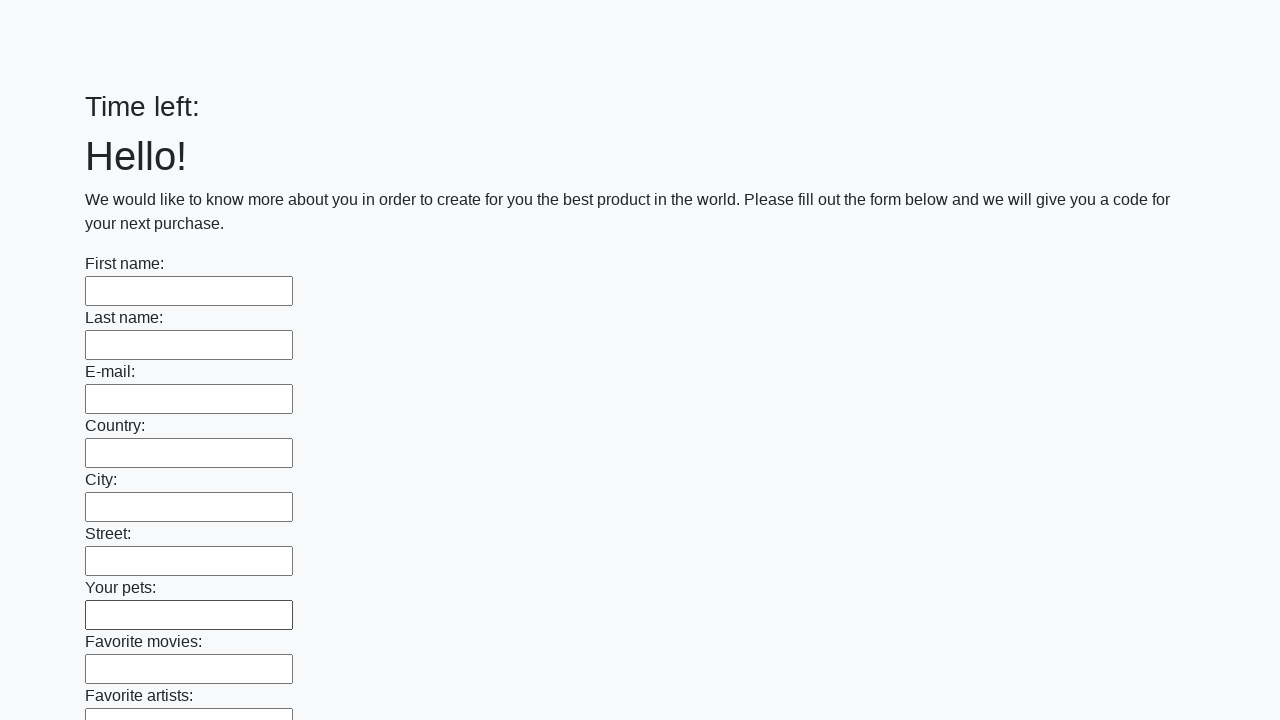

Waited for alert to be processed
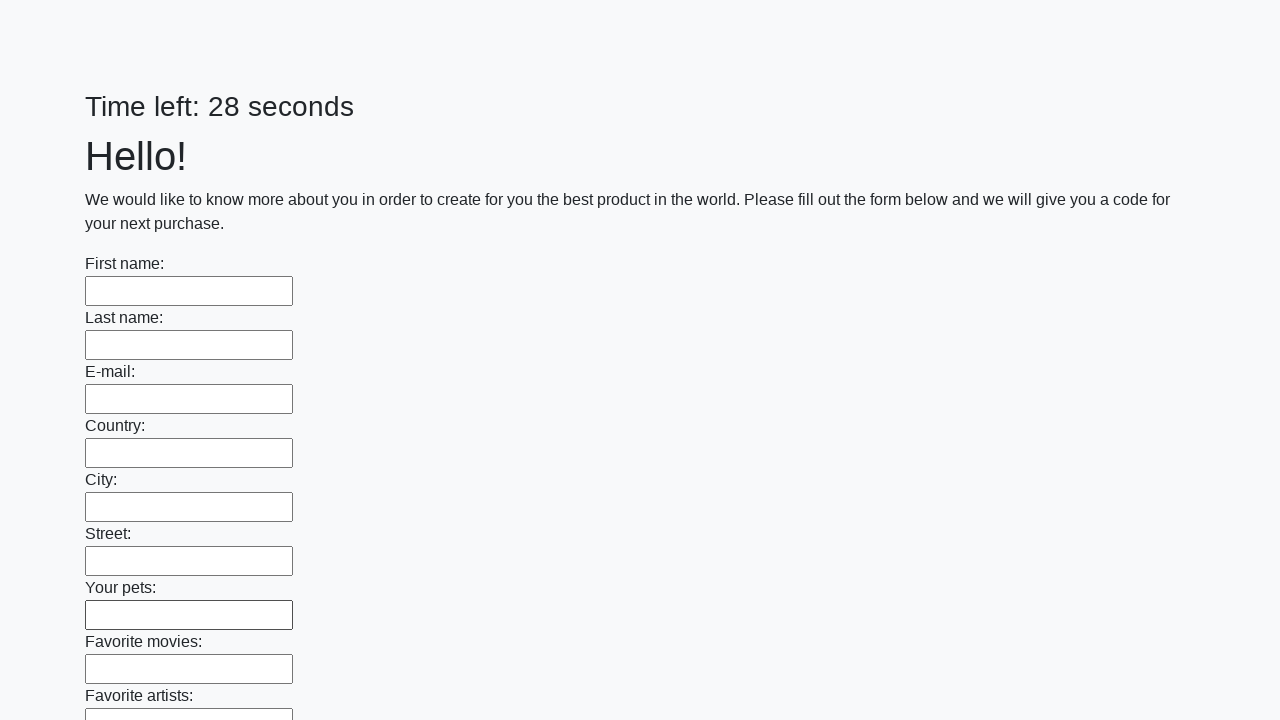

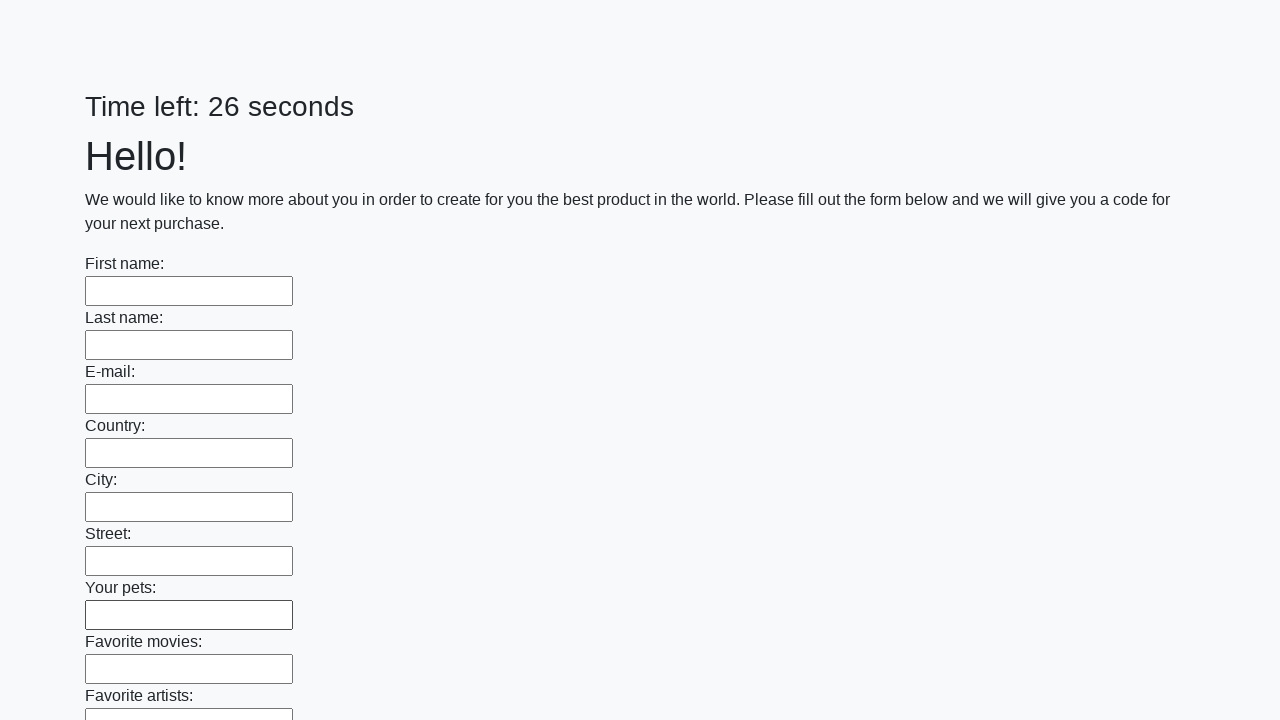